Fills all input fields on a form with many inputs by entering "1" in each field, then submits the form

Starting URL: http://suninjuly.github.io/huge_form.html

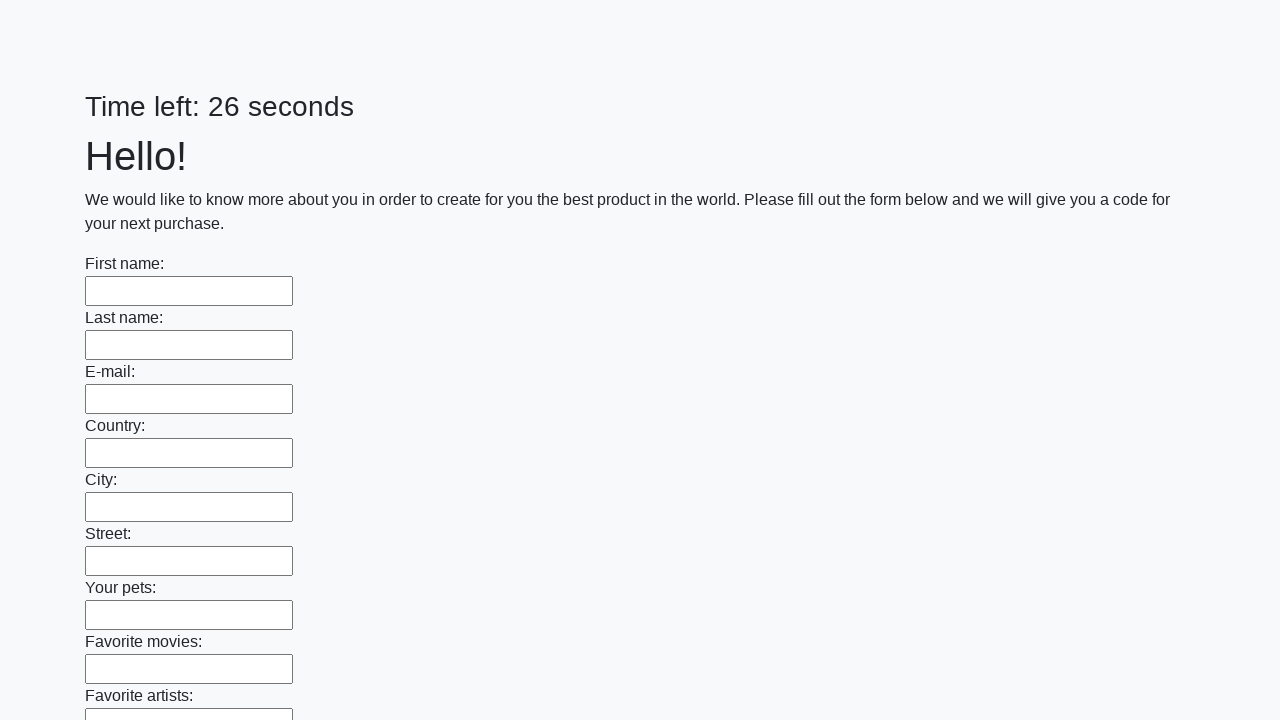

Located all input fields on the huge form
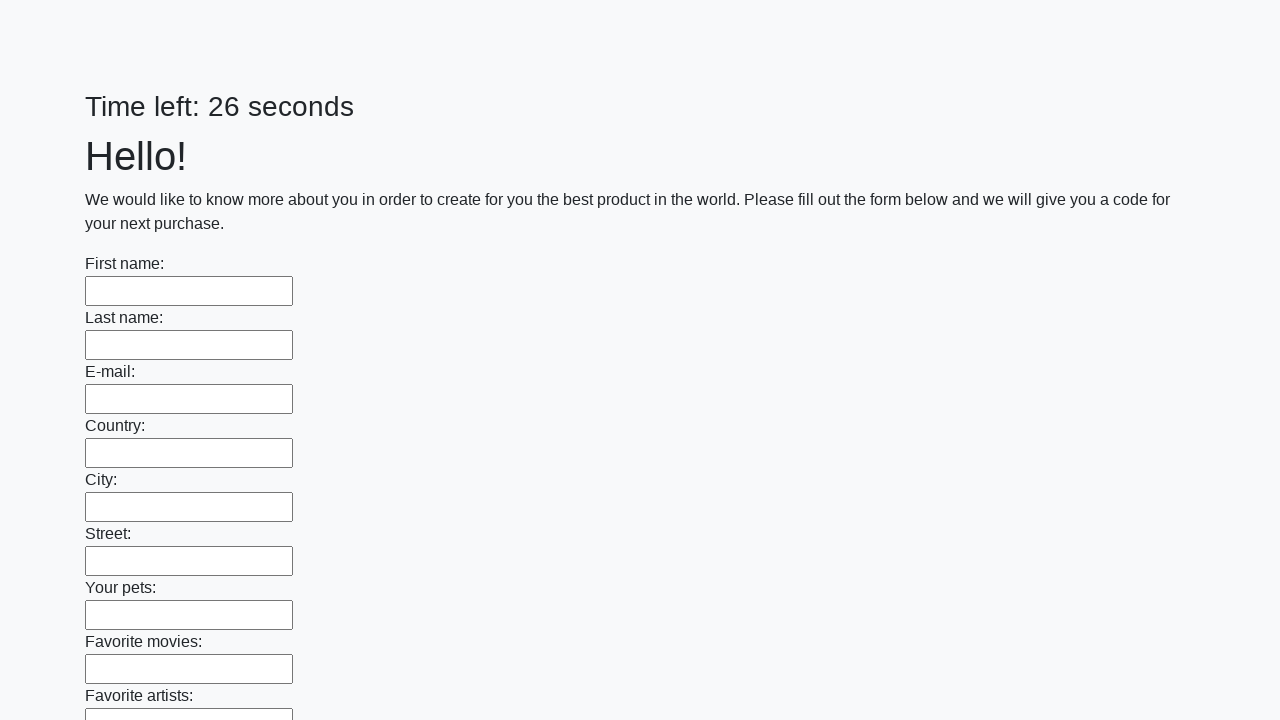

Filled an input field with '1'
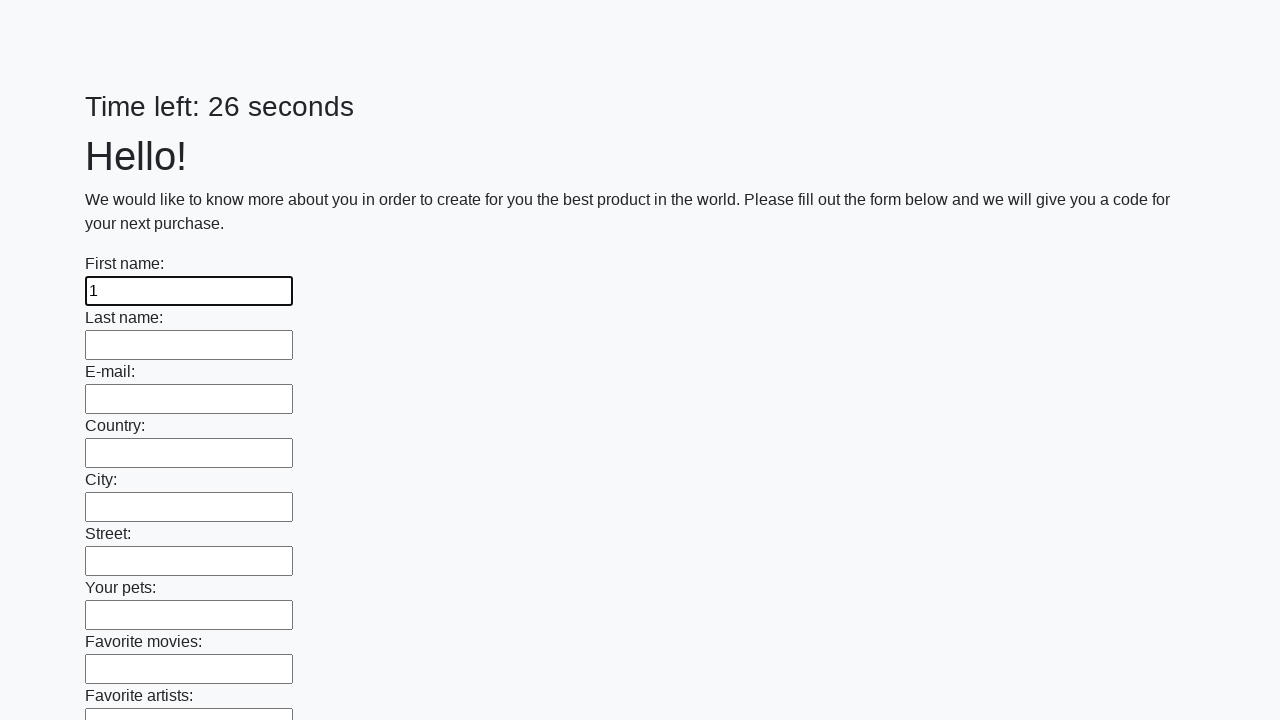

Filled an input field with '1'
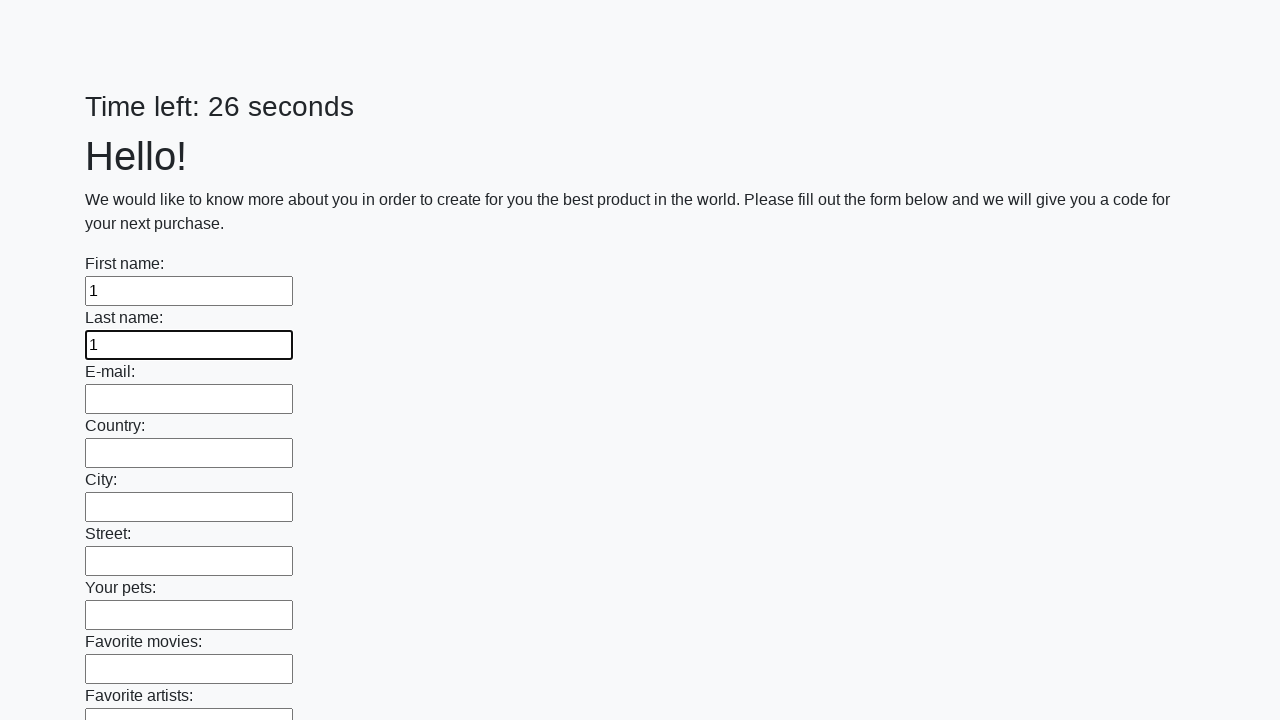

Filled an input field with '1'
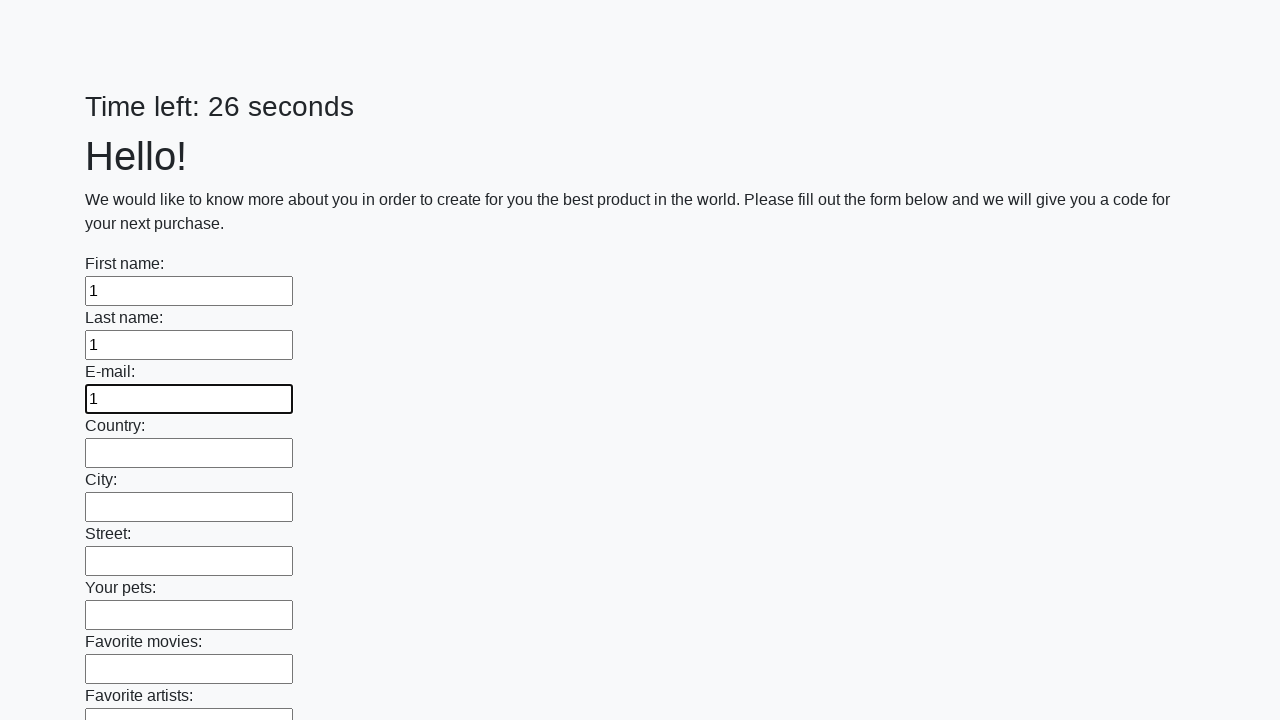

Filled an input field with '1'
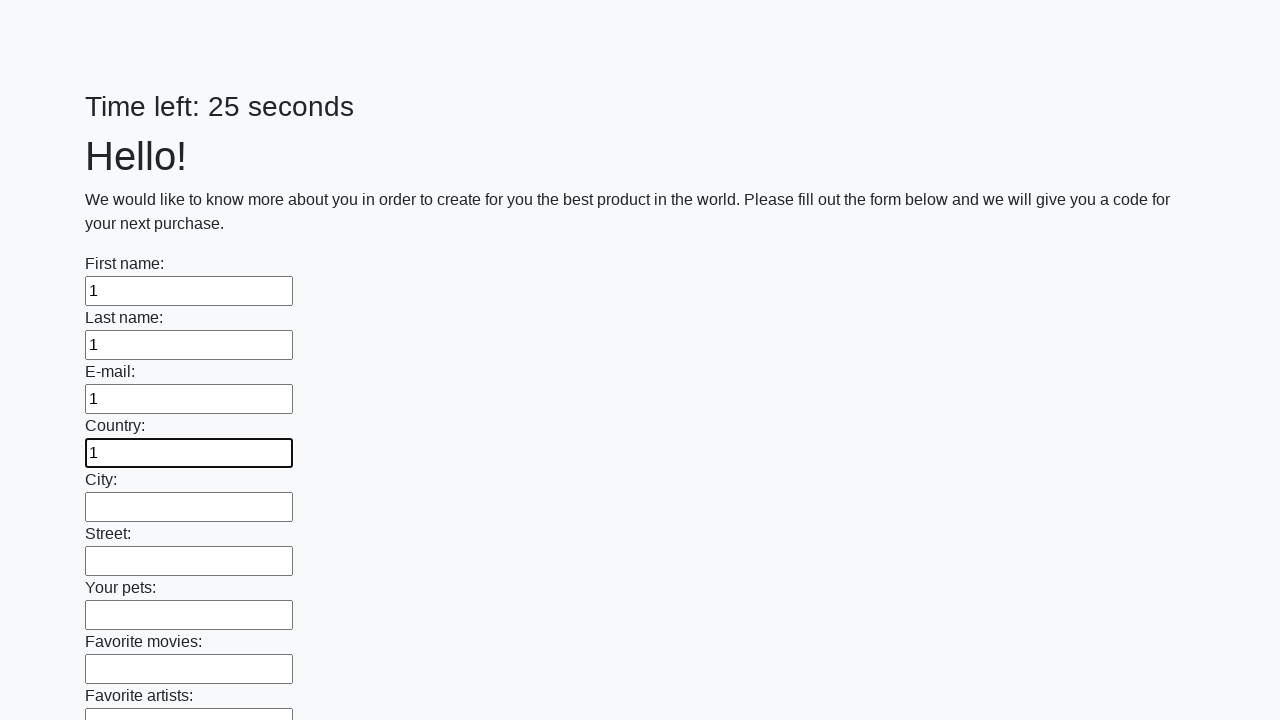

Filled an input field with '1'
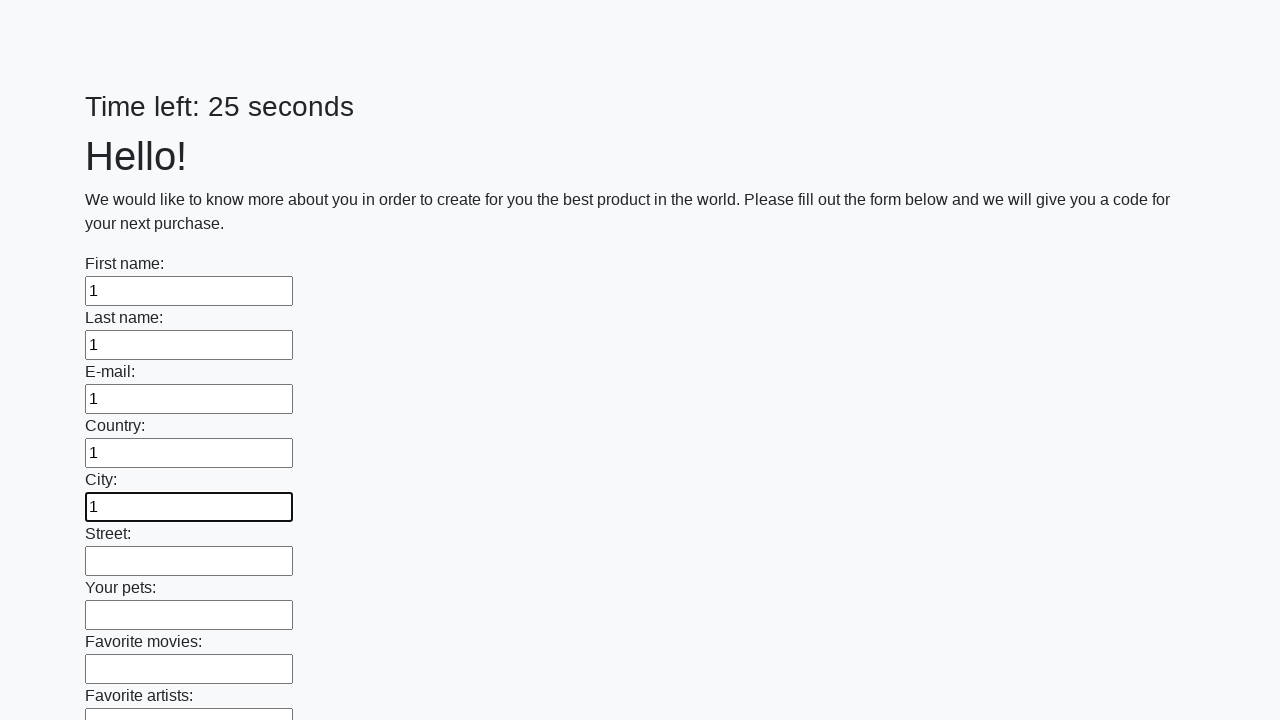

Filled an input field with '1'
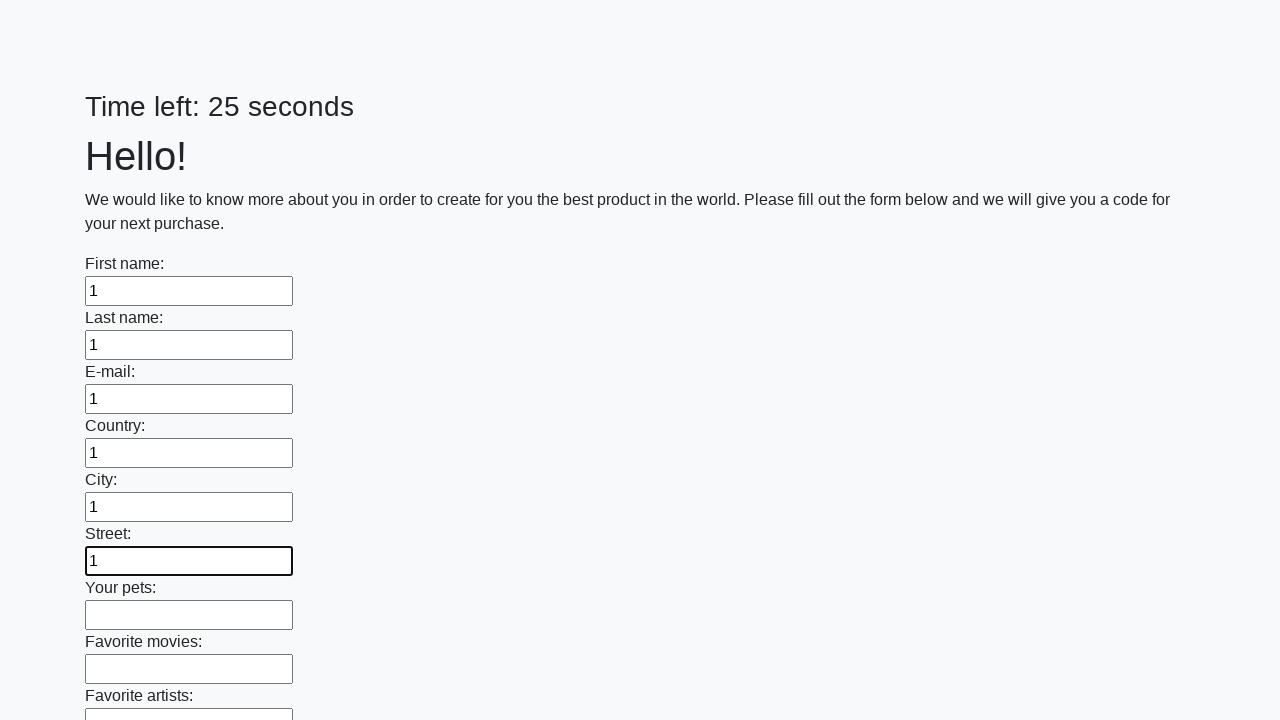

Filled an input field with '1'
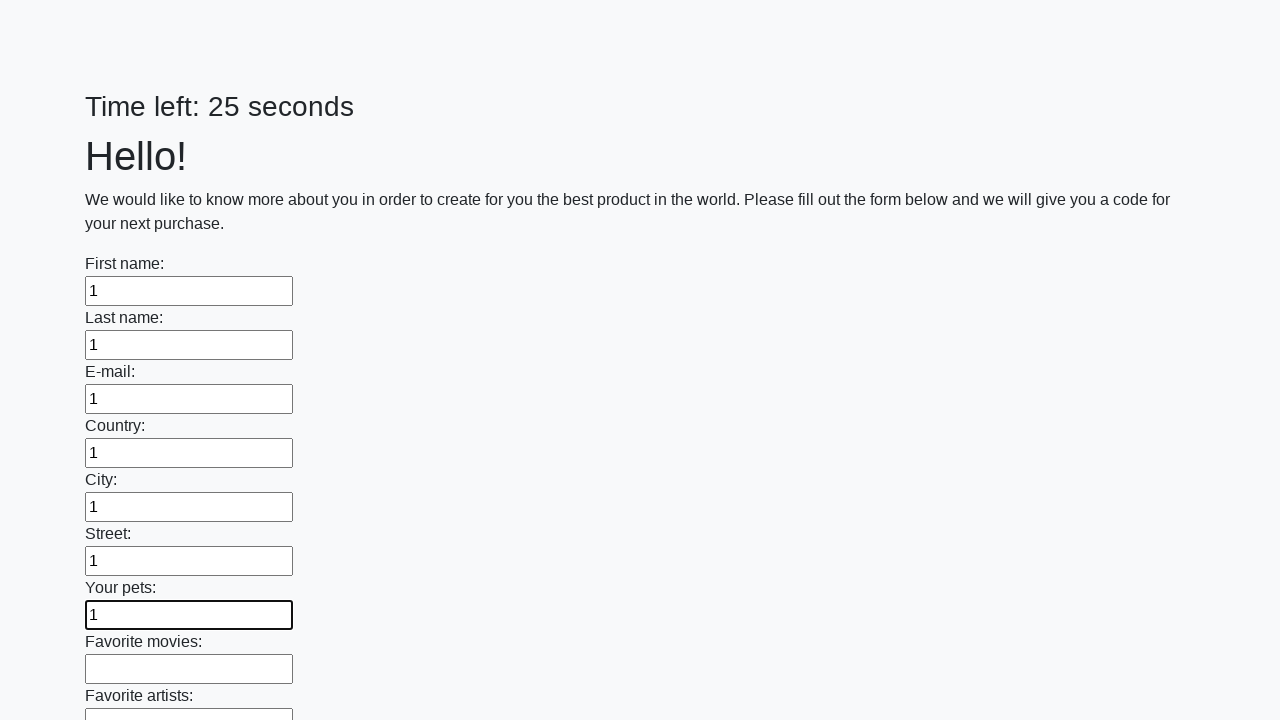

Filled an input field with '1'
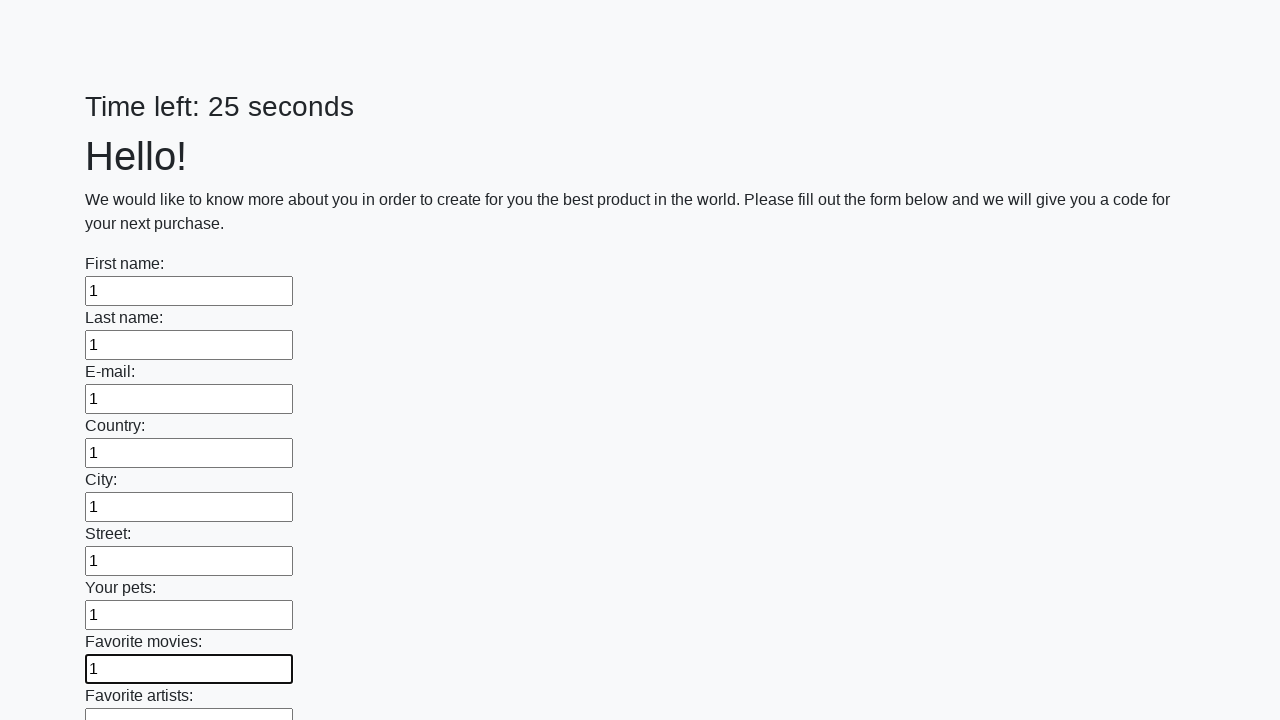

Filled an input field with '1'
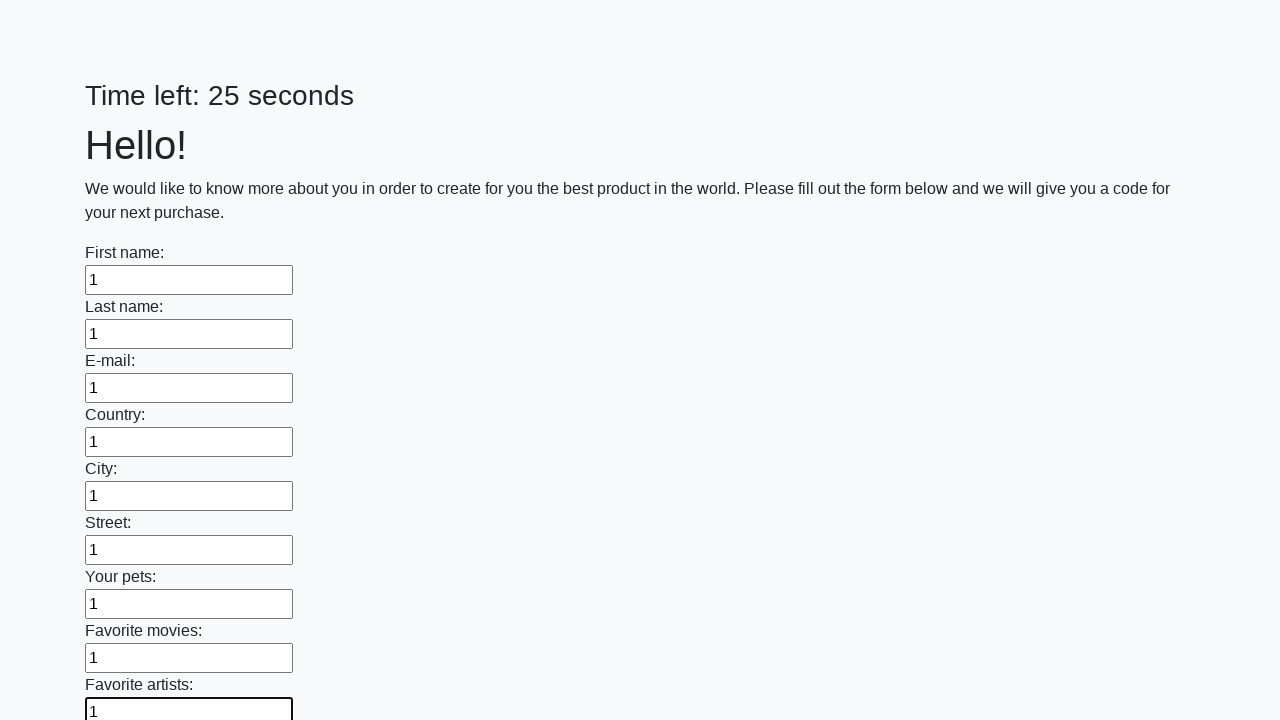

Filled an input field with '1'
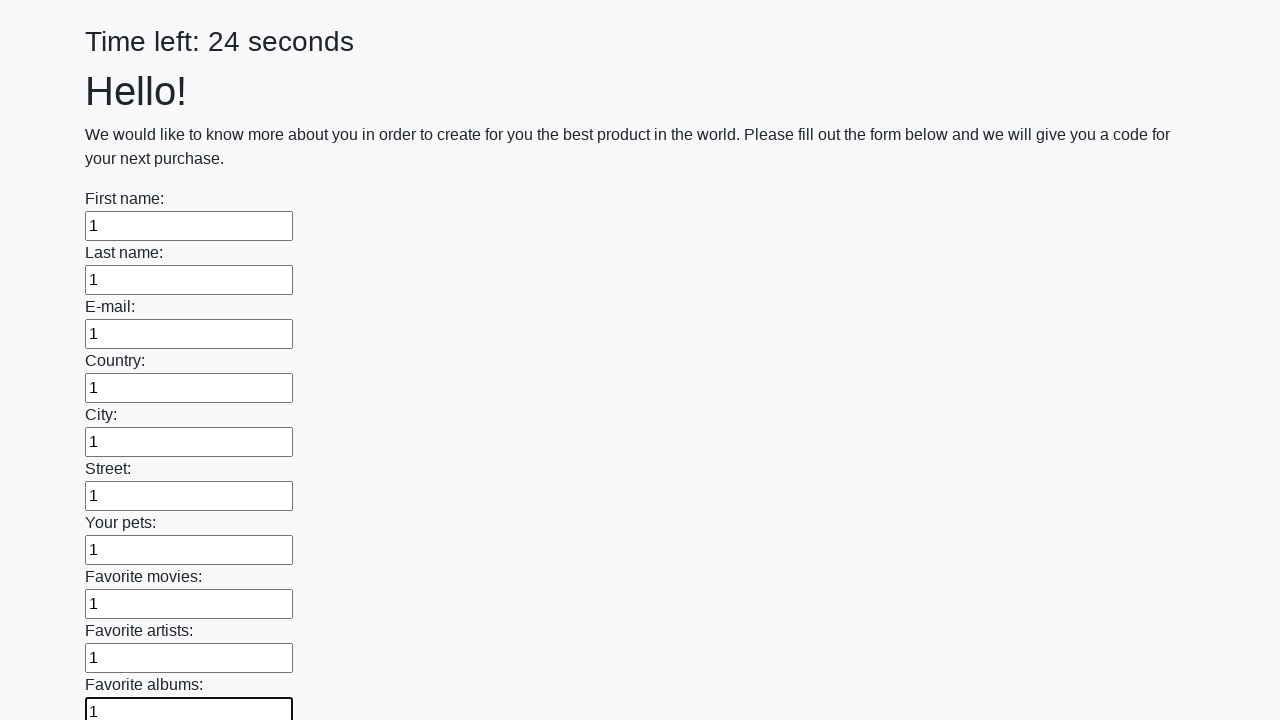

Filled an input field with '1'
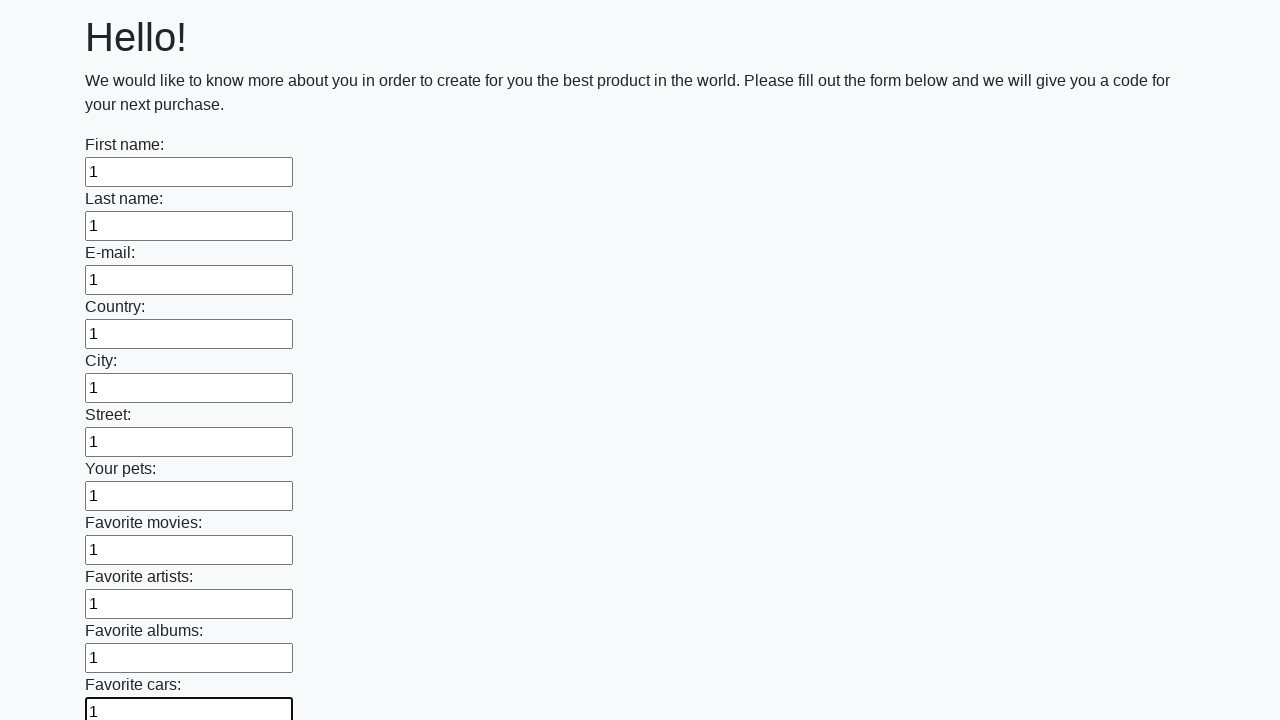

Filled an input field with '1'
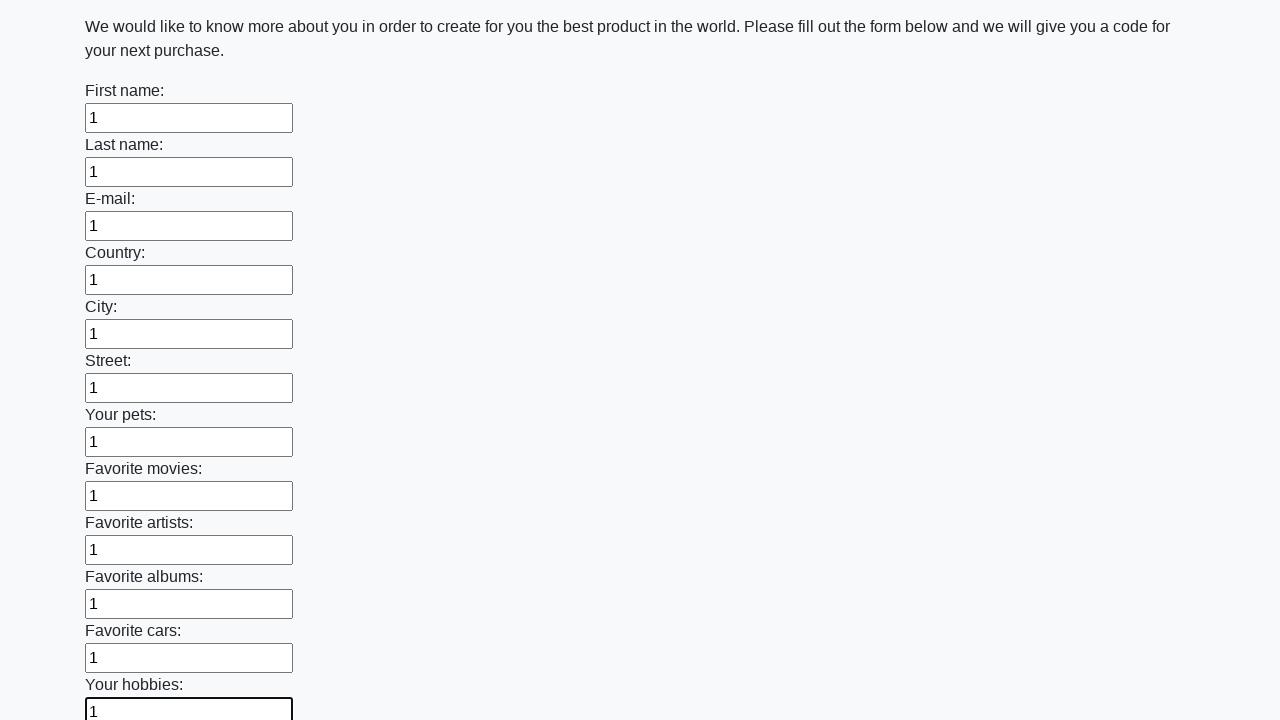

Filled an input field with '1'
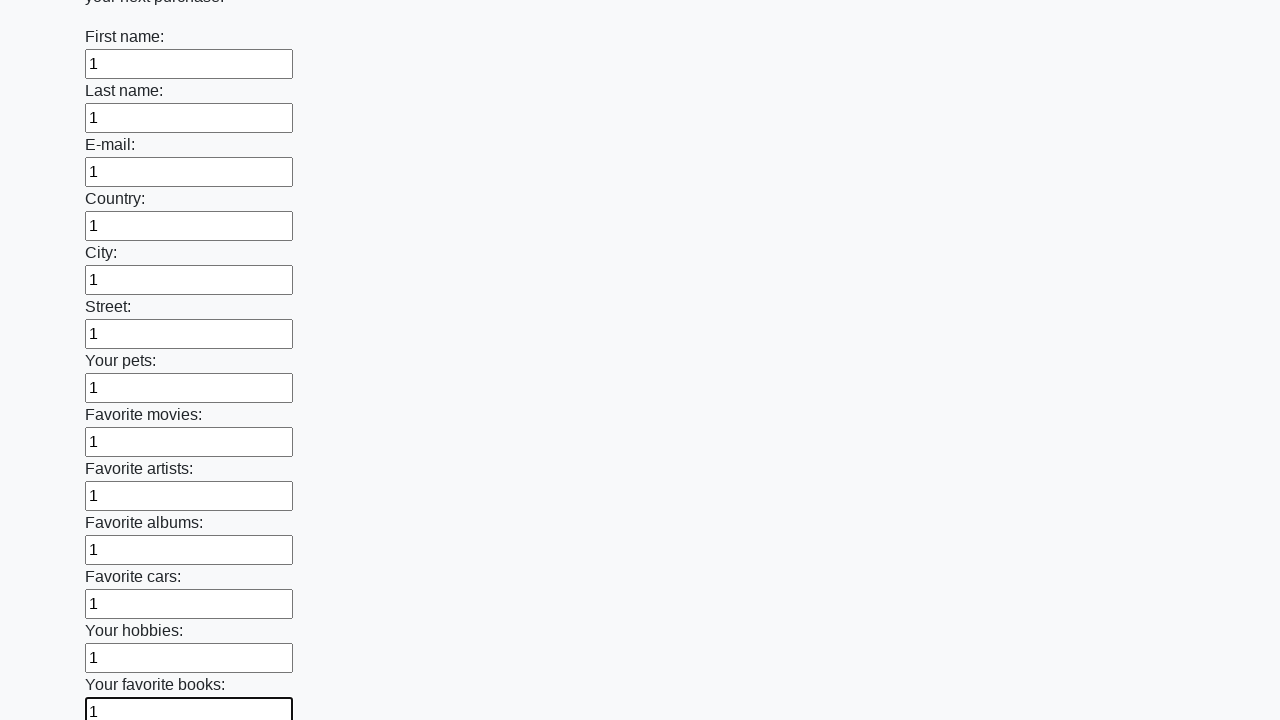

Filled an input field with '1'
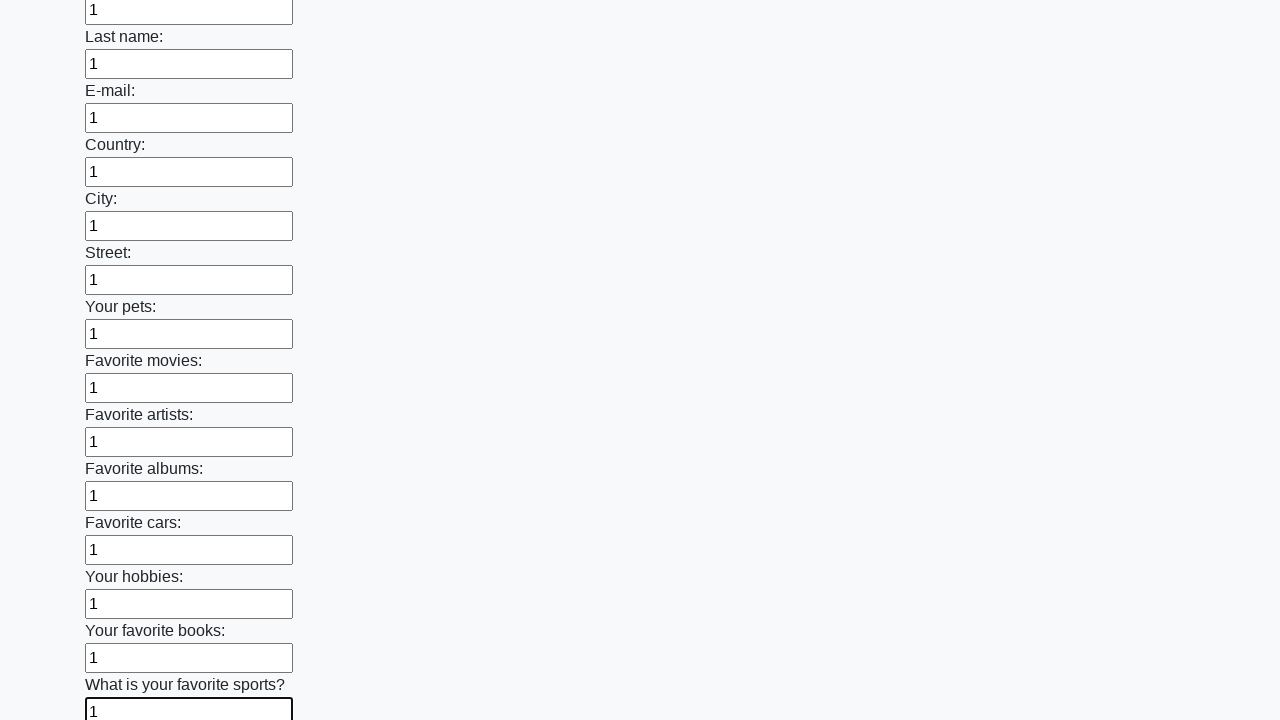

Filled an input field with '1'
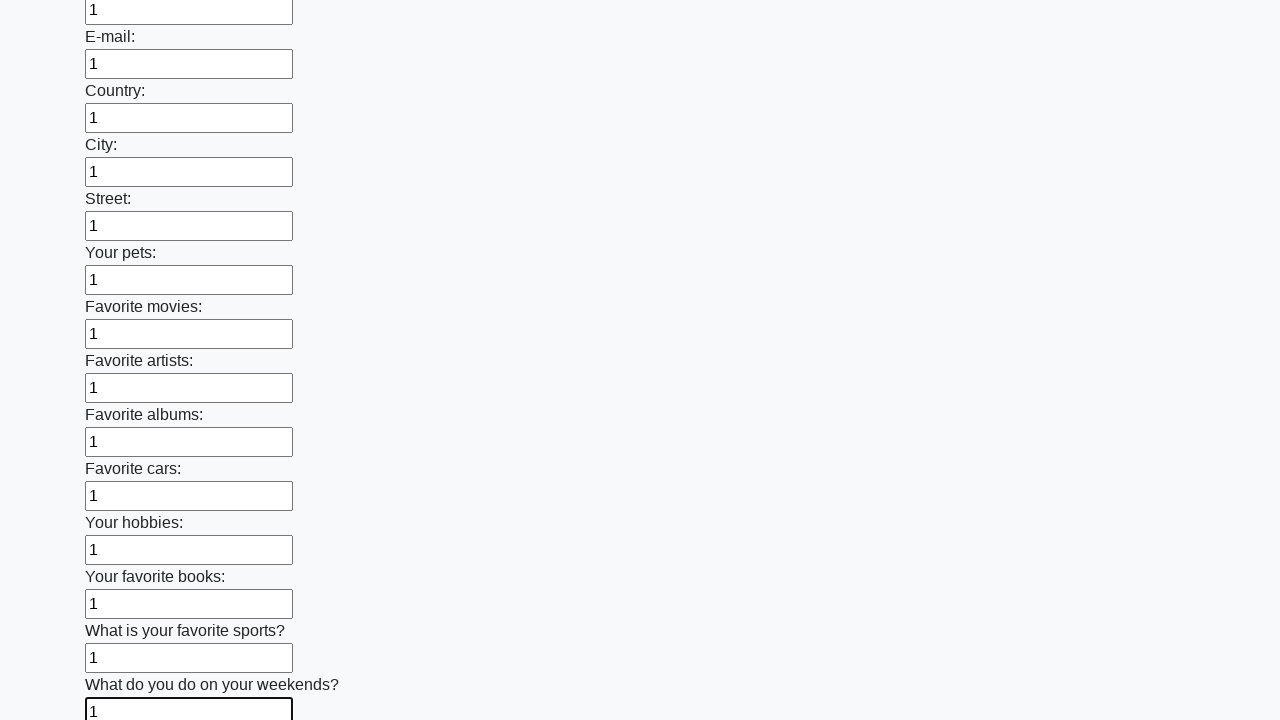

Filled an input field with '1'
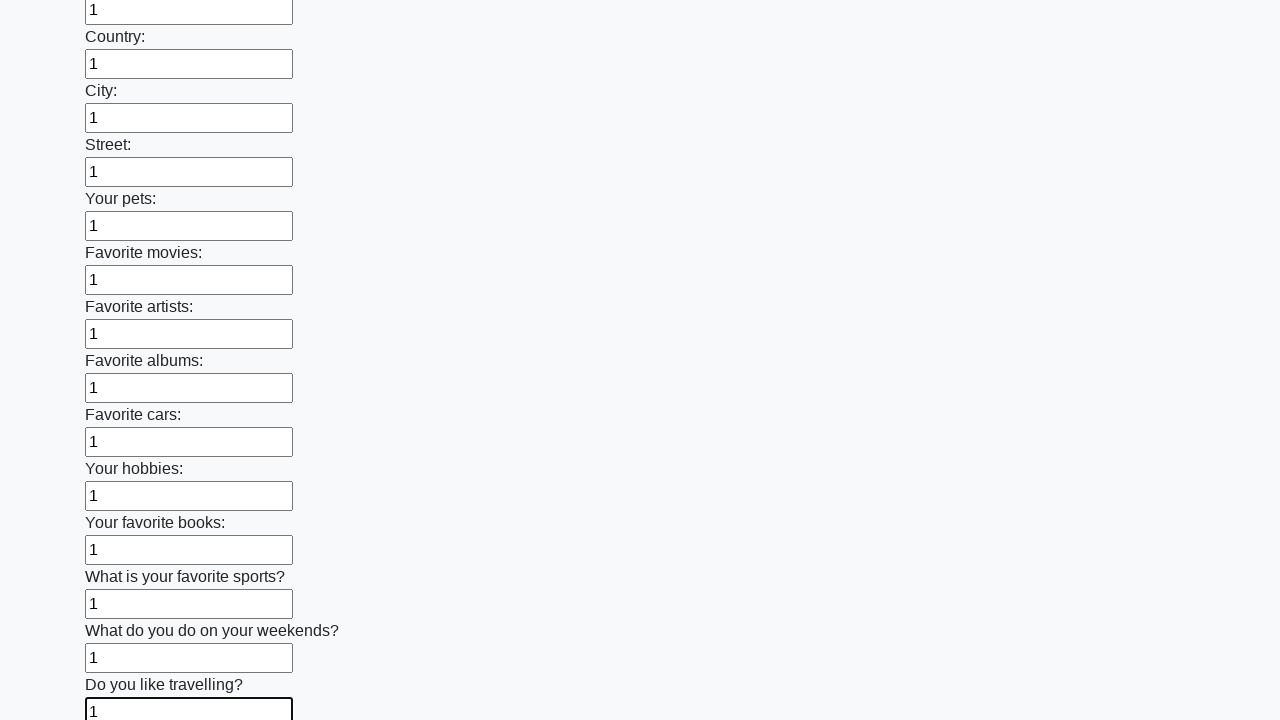

Filled an input field with '1'
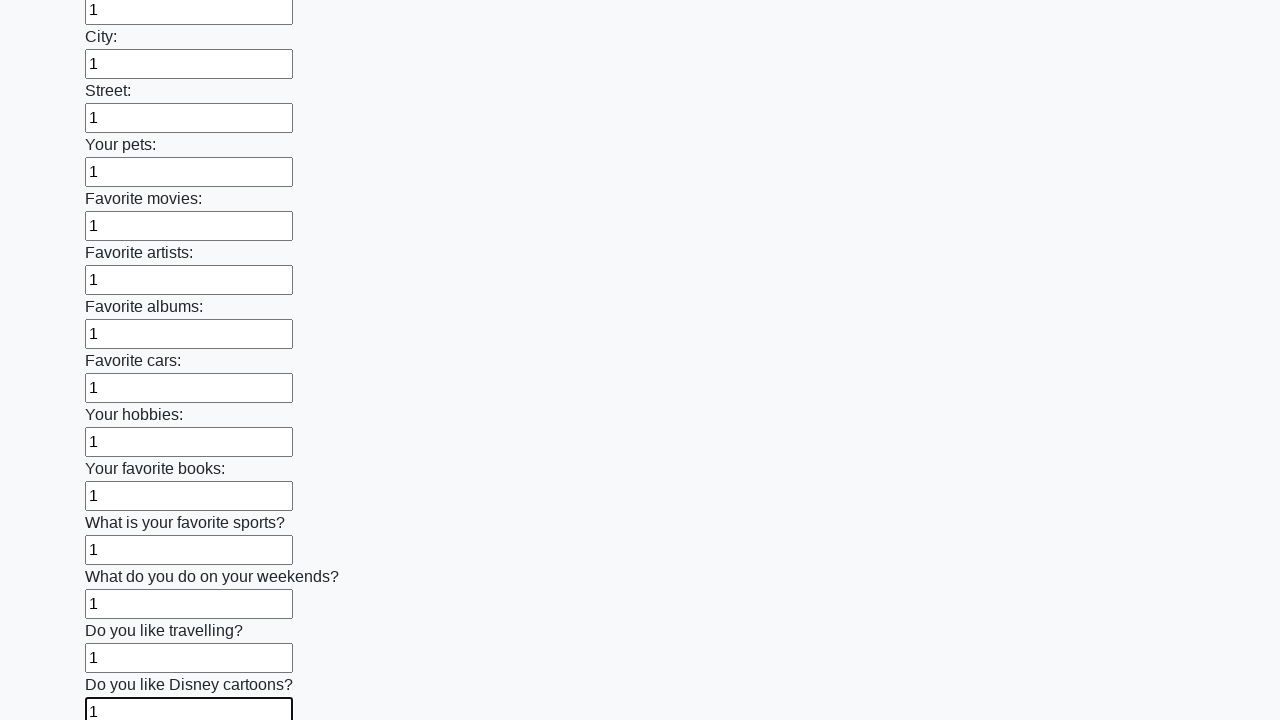

Filled an input field with '1'
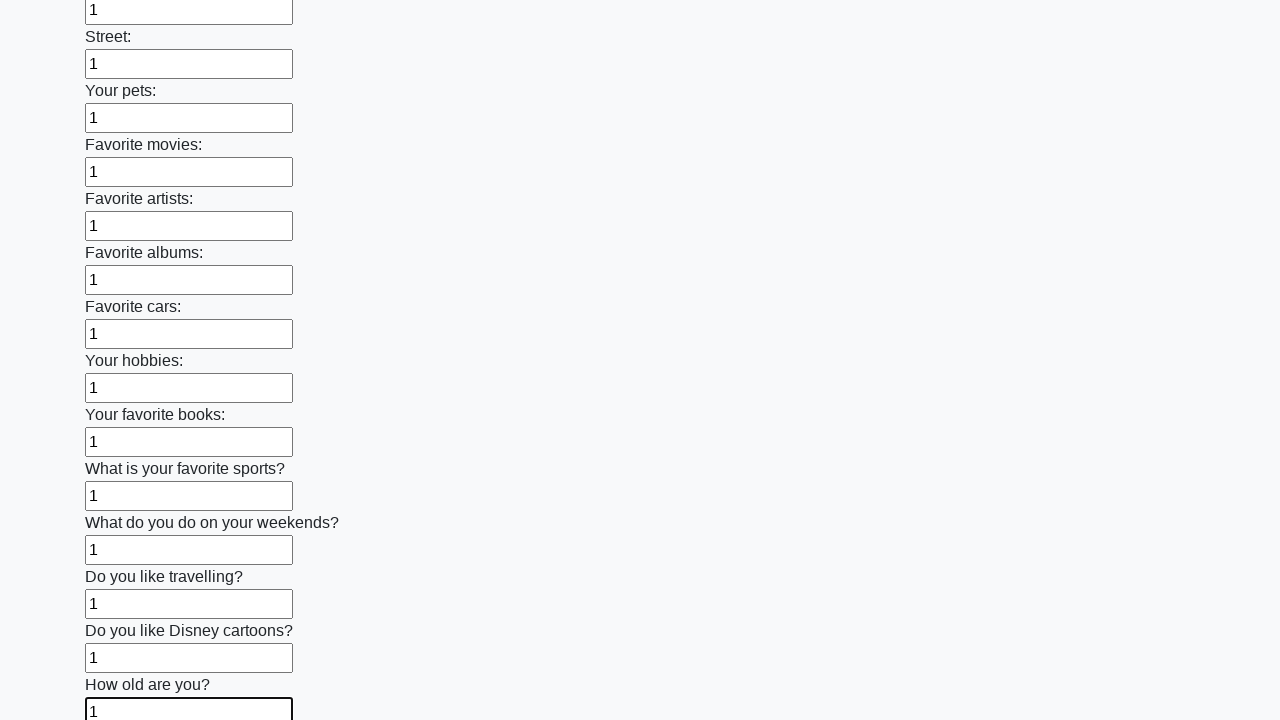

Filled an input field with '1'
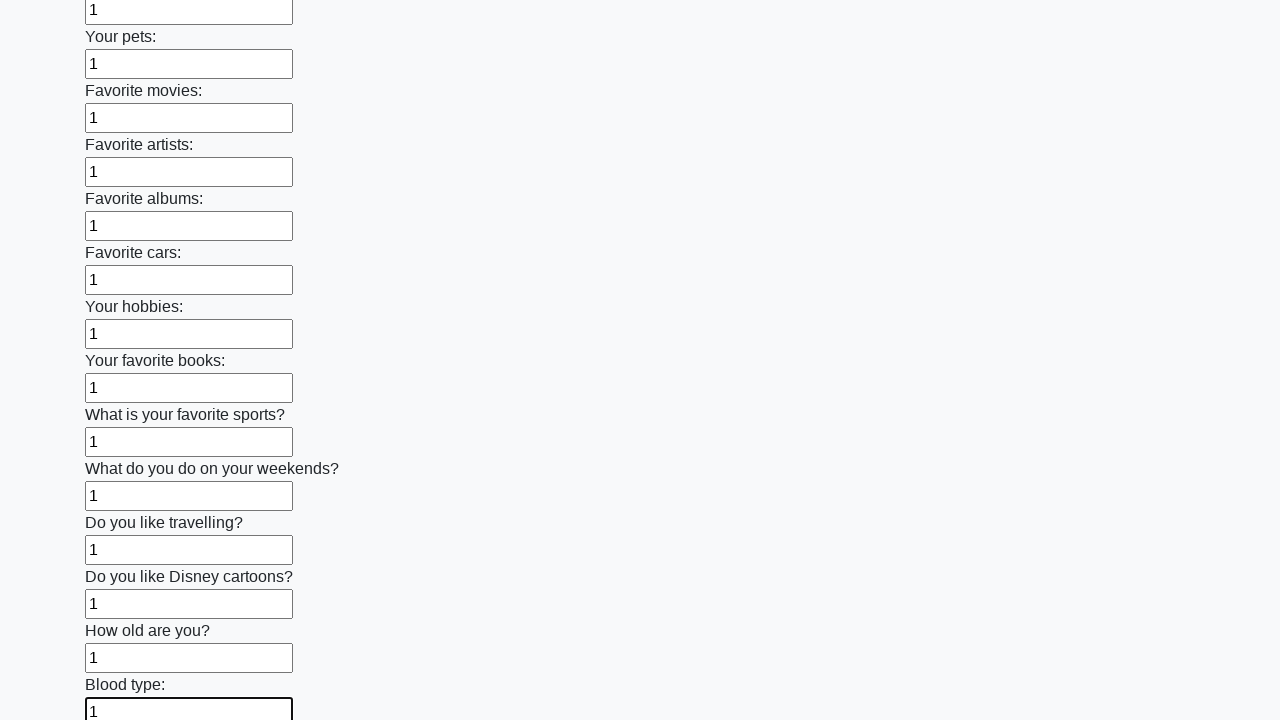

Filled an input field with '1'
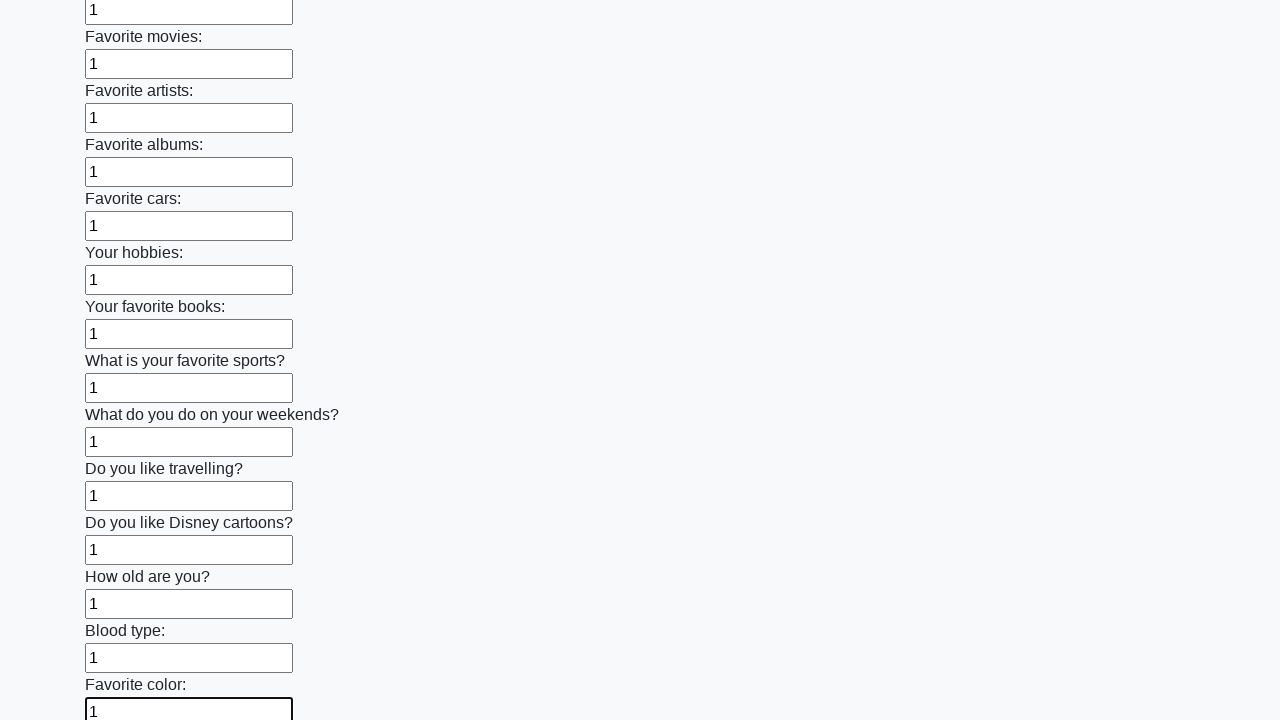

Filled an input field with '1'
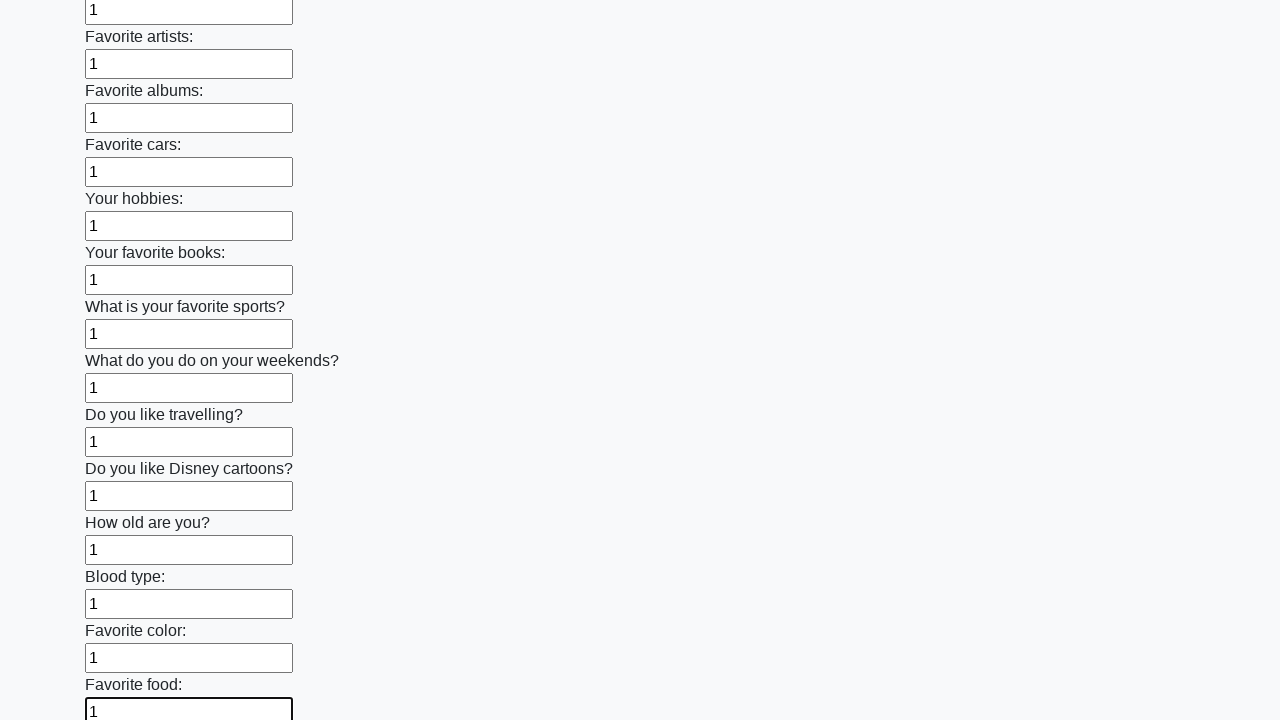

Filled an input field with '1'
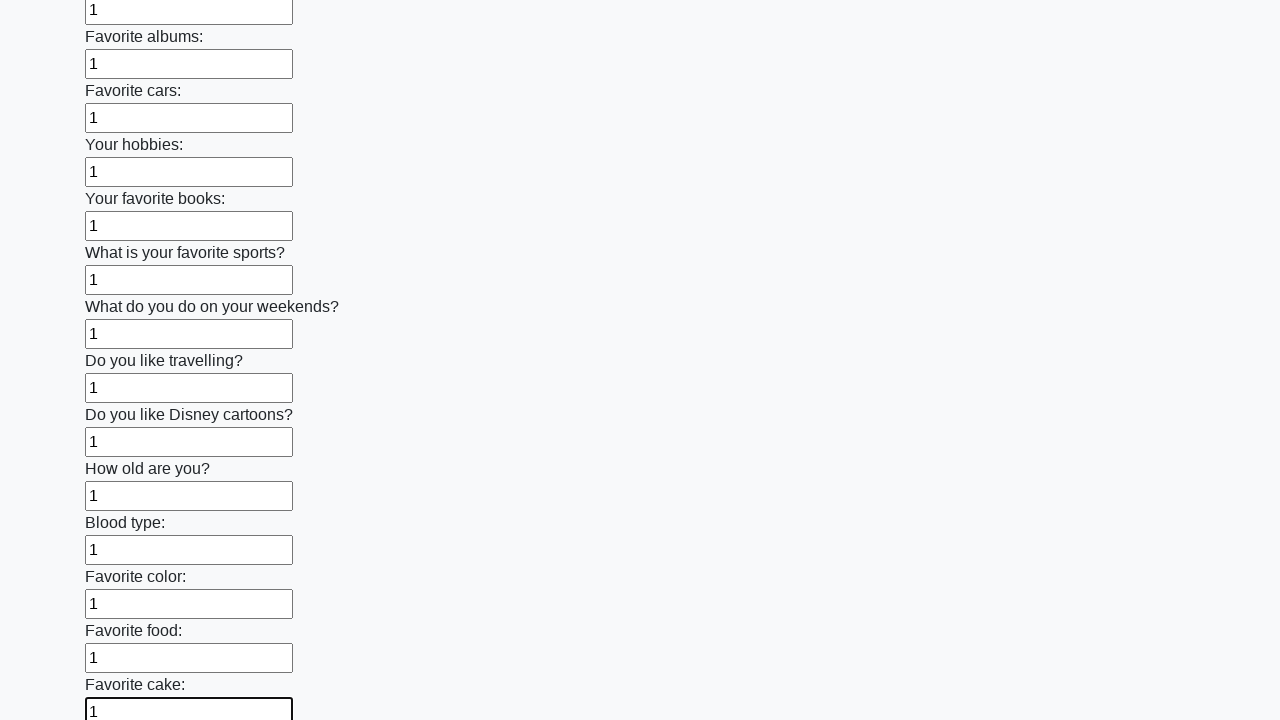

Filled an input field with '1'
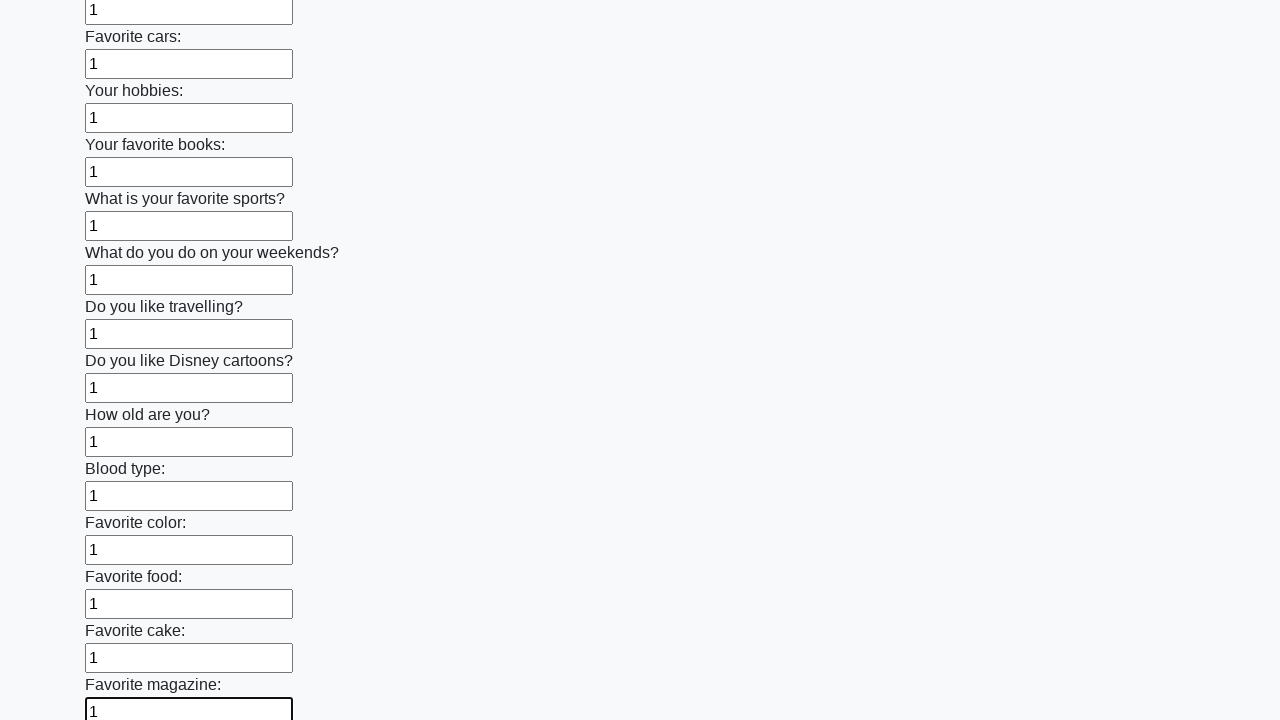

Filled an input field with '1'
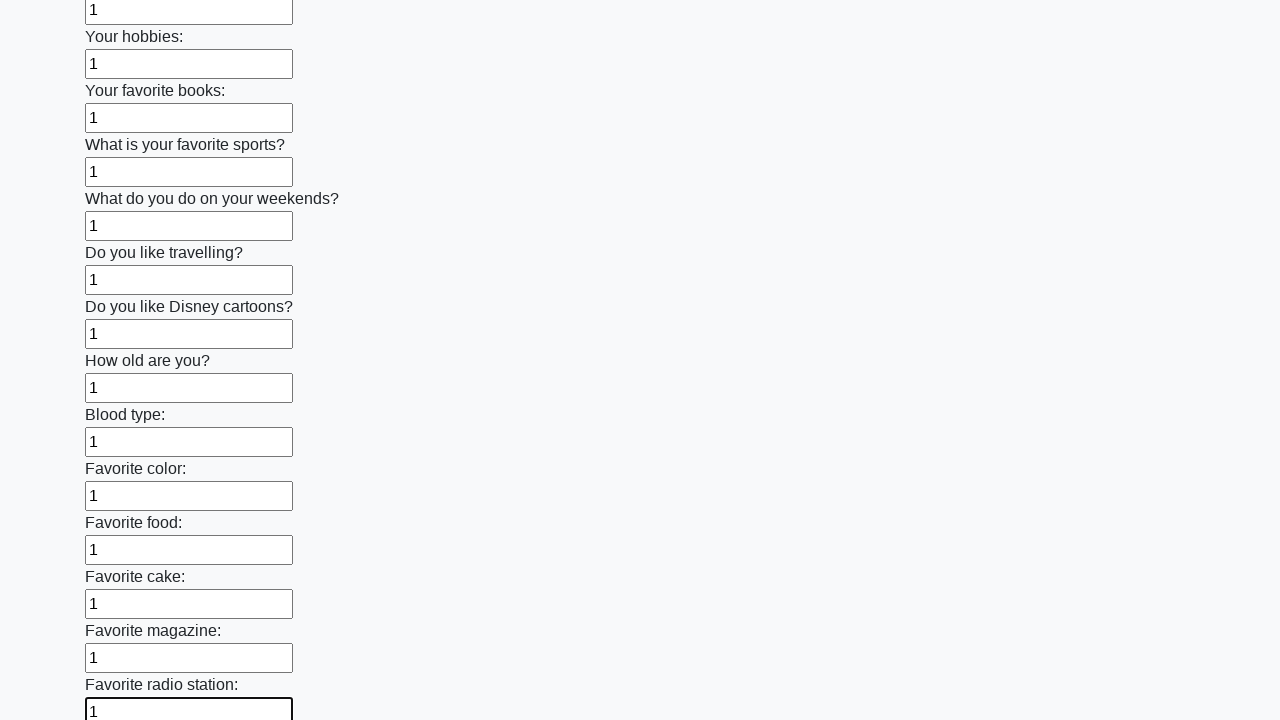

Filled an input field with '1'
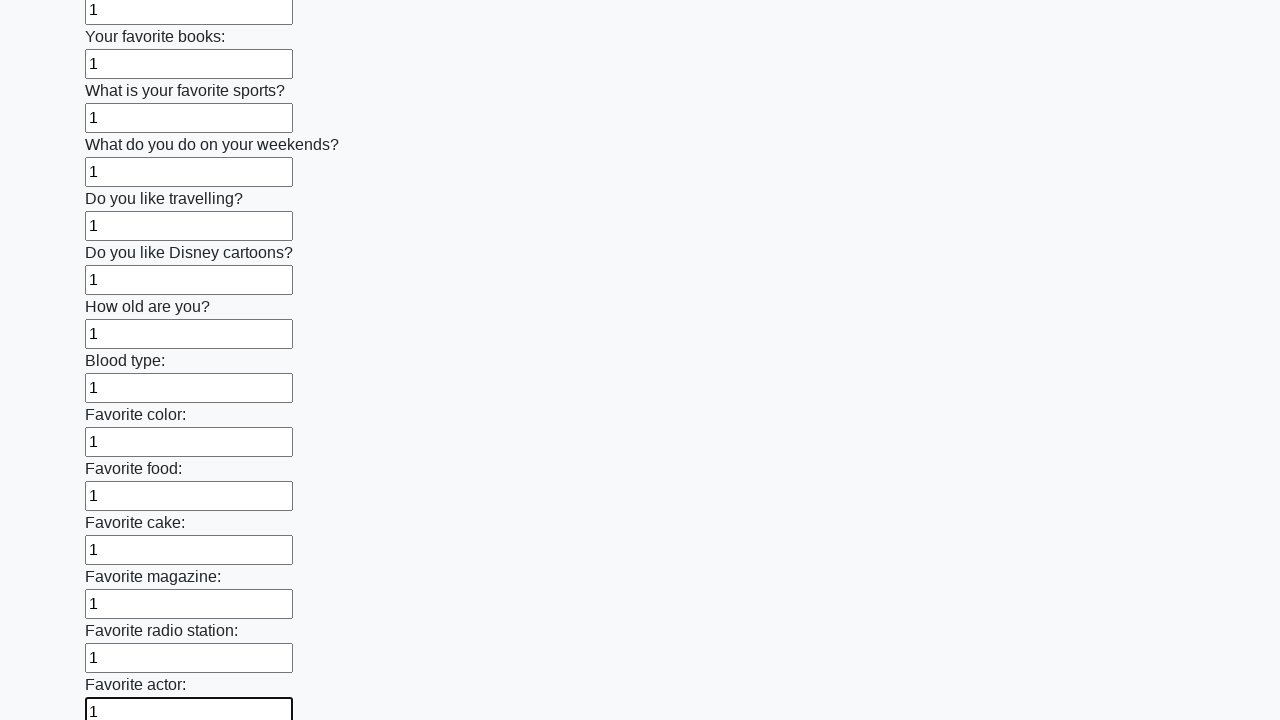

Filled an input field with '1'
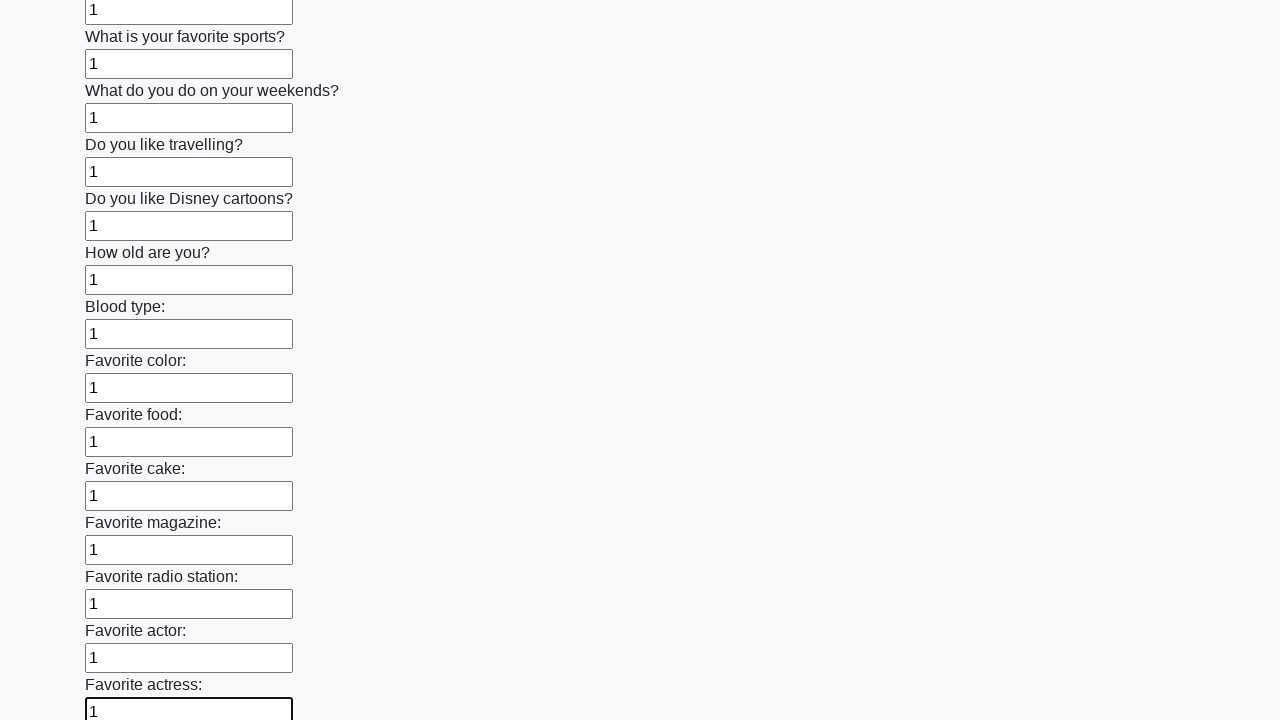

Filled an input field with '1'
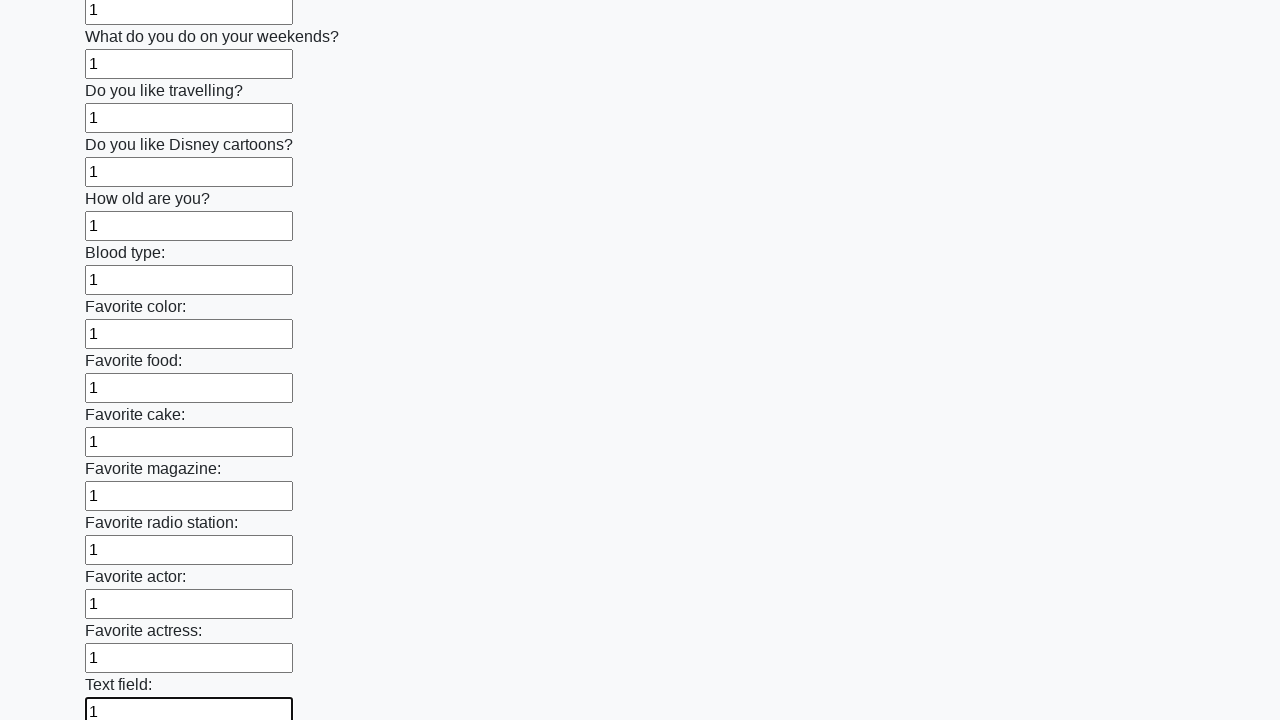

Filled an input field with '1'
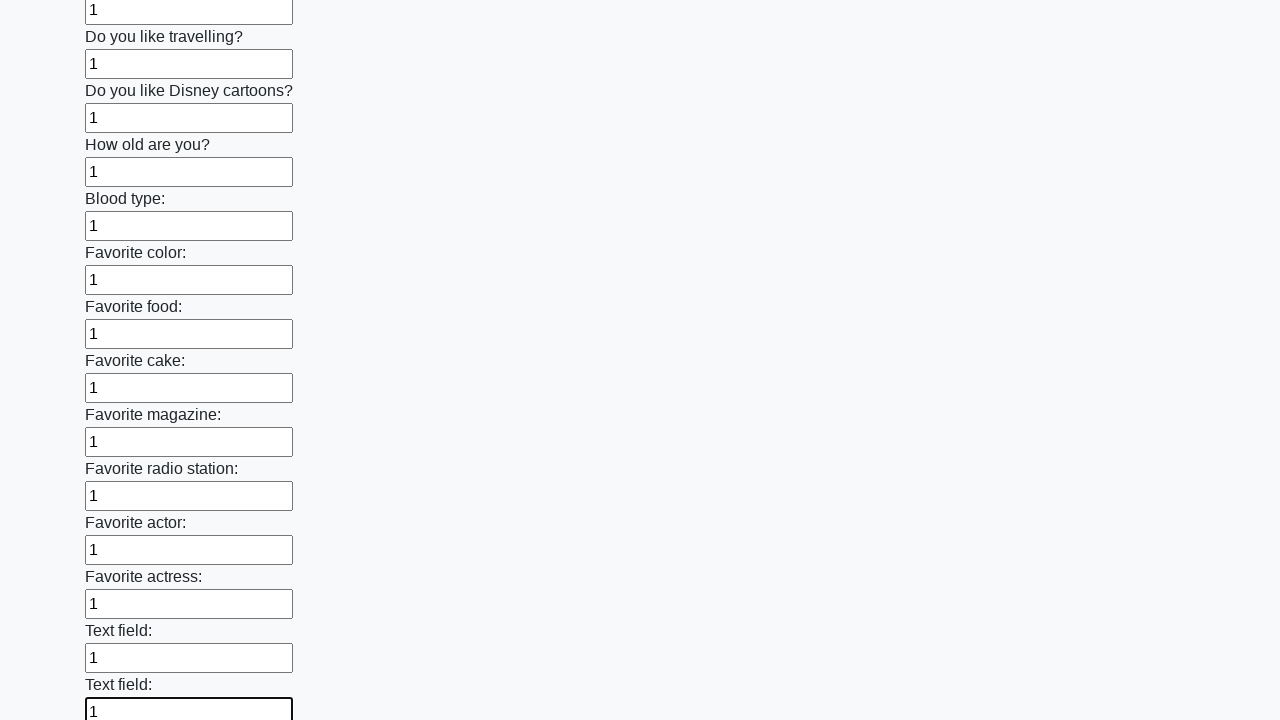

Filled an input field with '1'
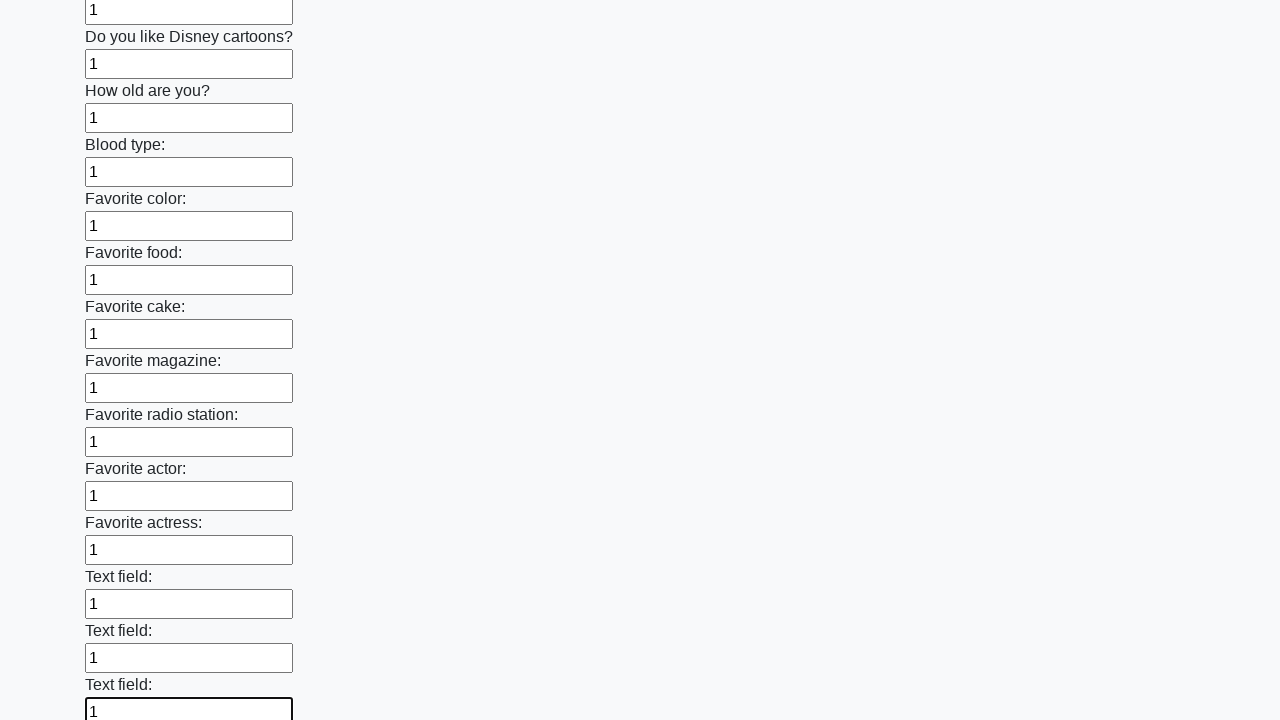

Filled an input field with '1'
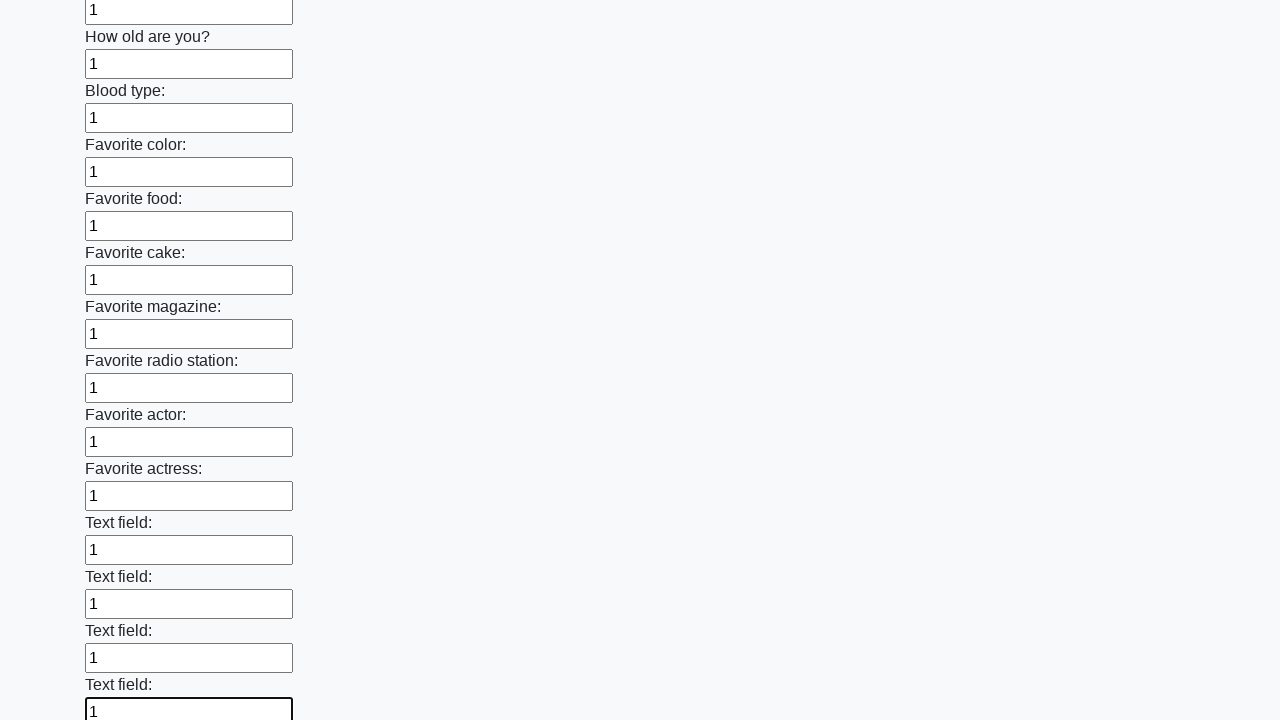

Filled an input field with '1'
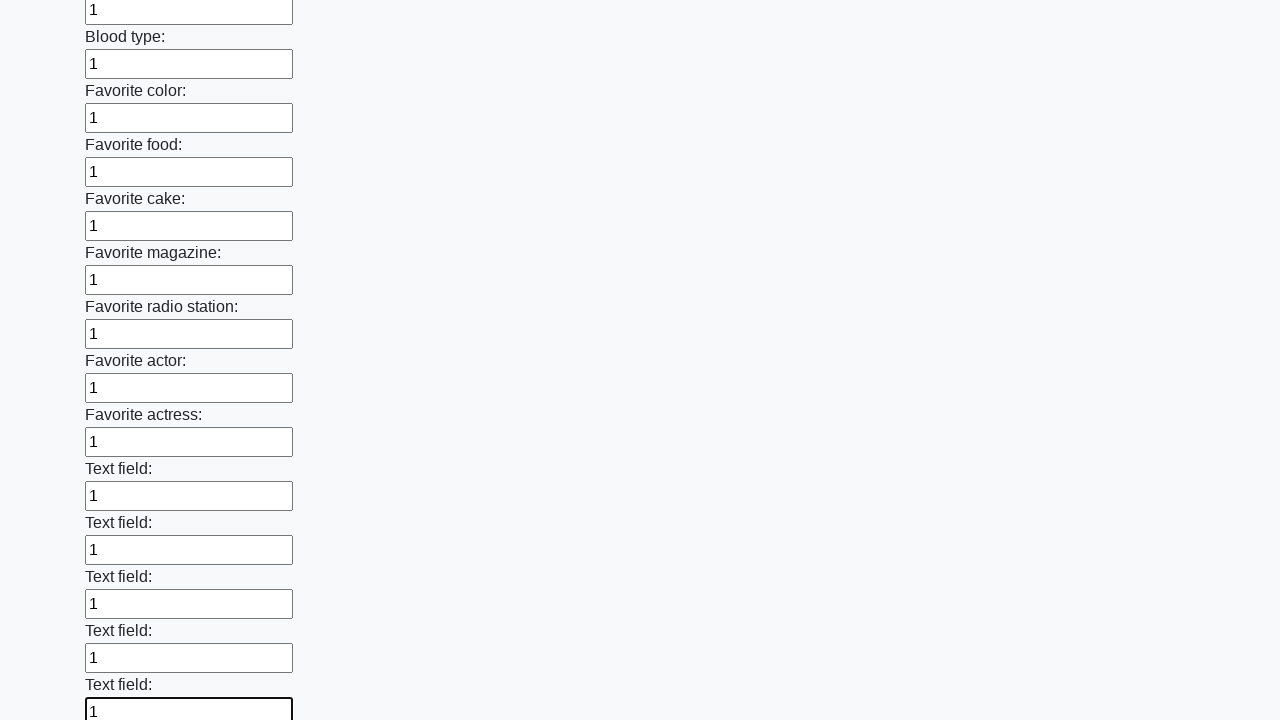

Filled an input field with '1'
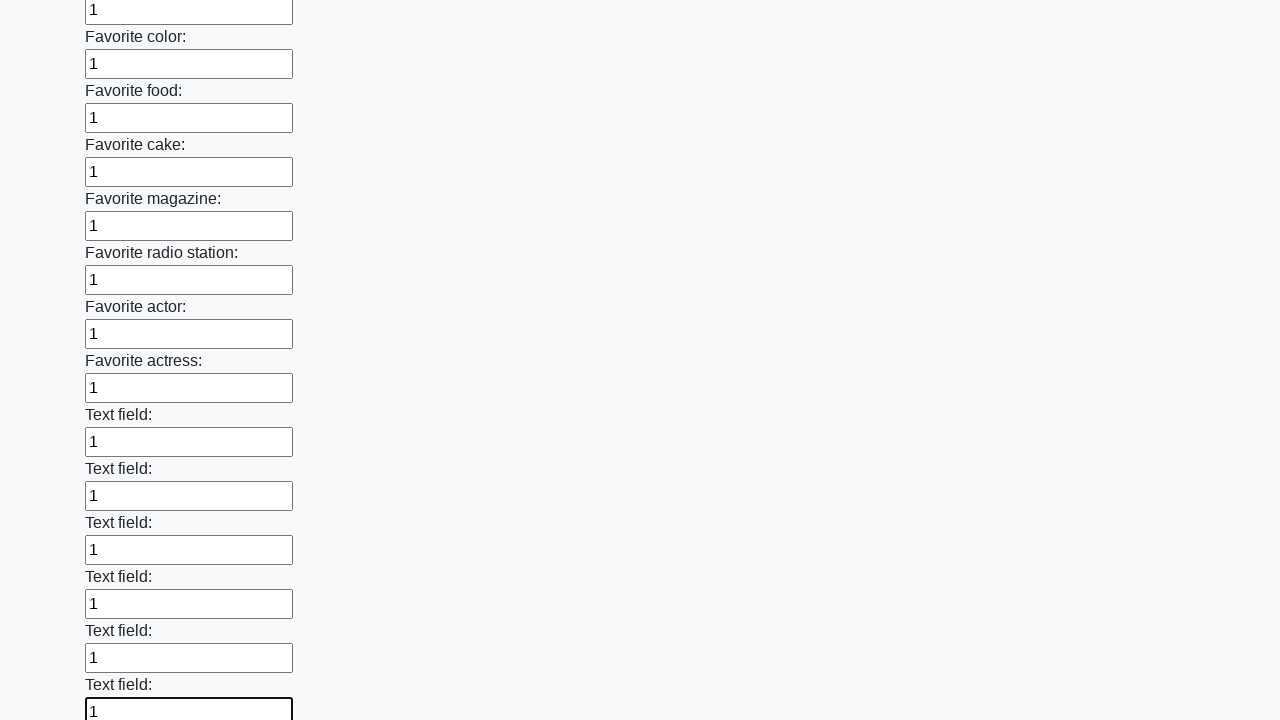

Filled an input field with '1'
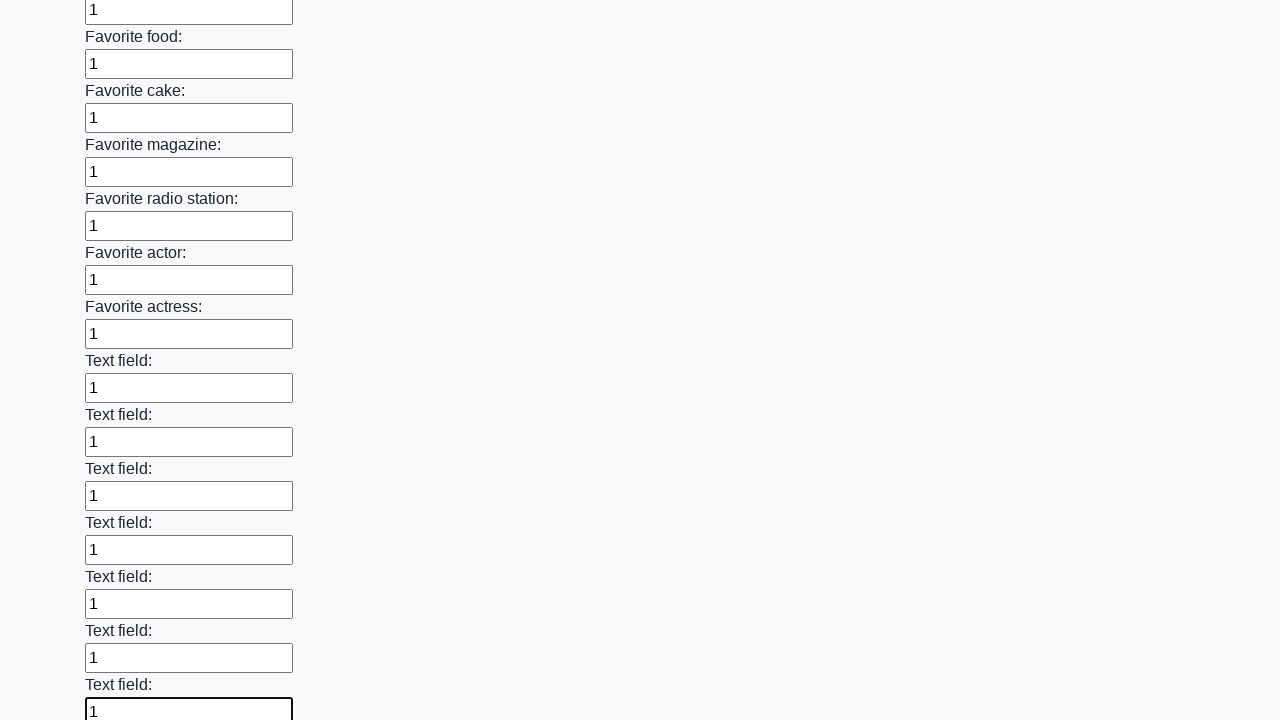

Filled an input field with '1'
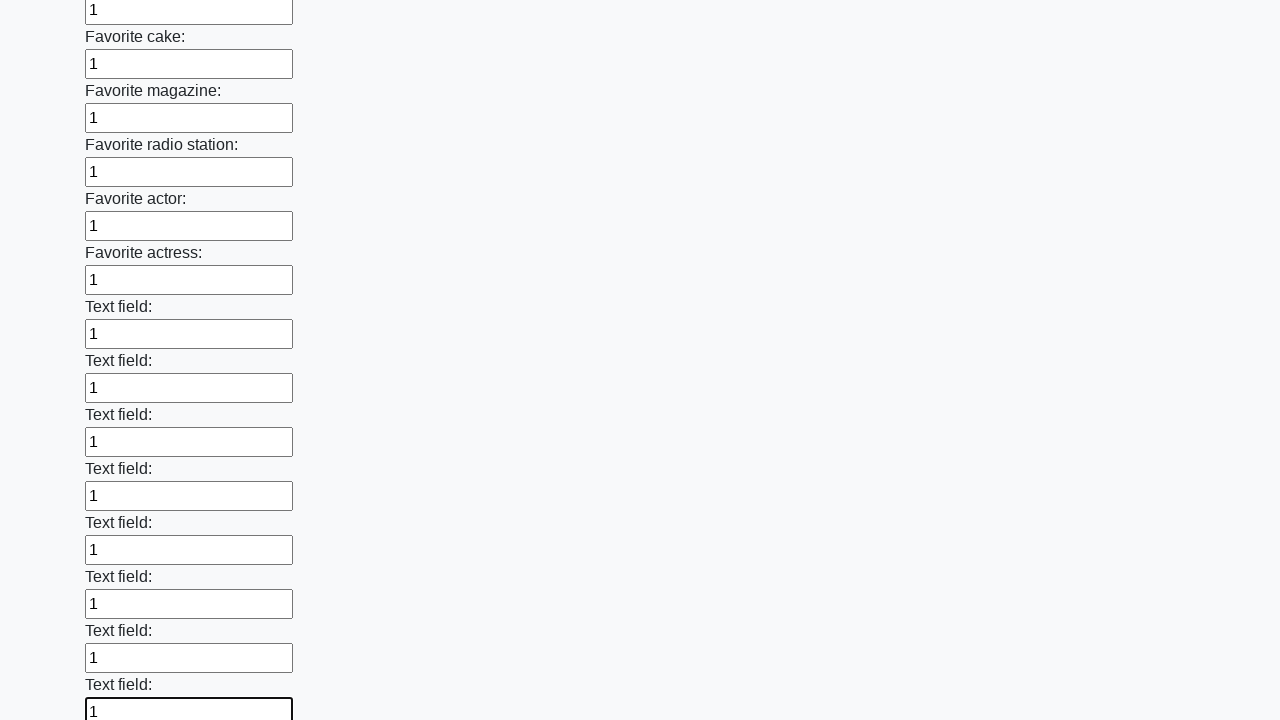

Filled an input field with '1'
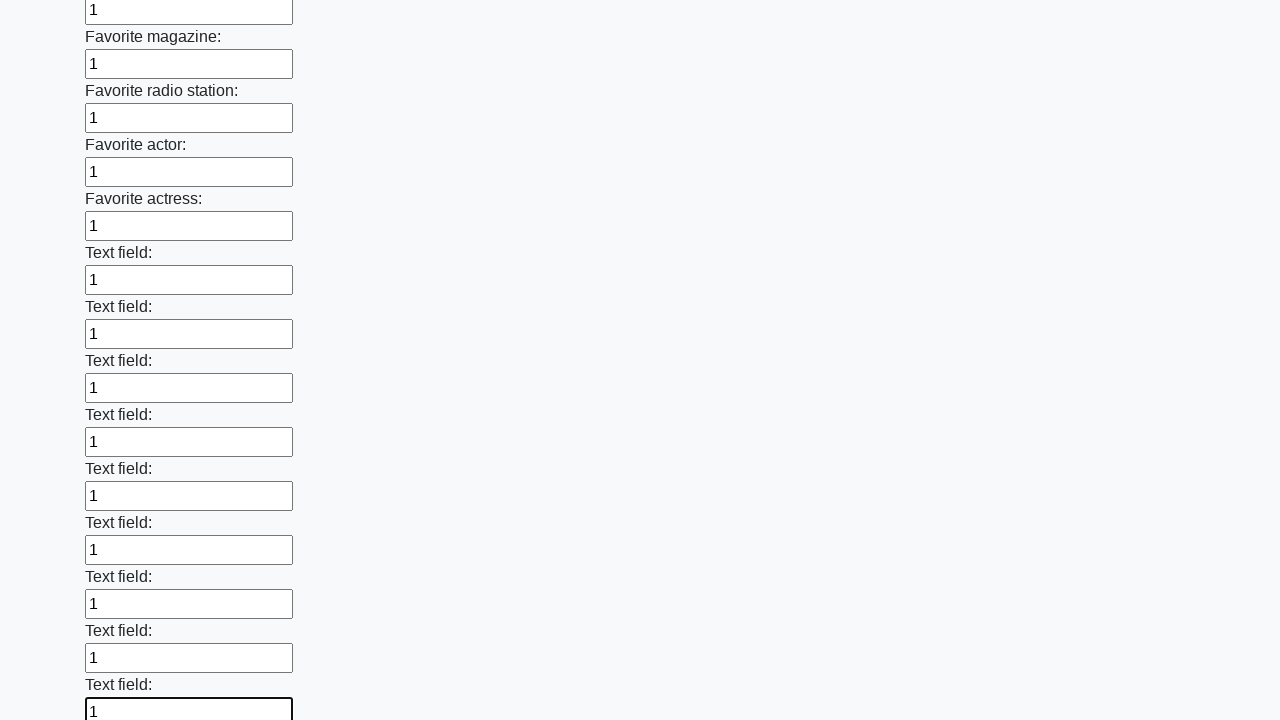

Filled an input field with '1'
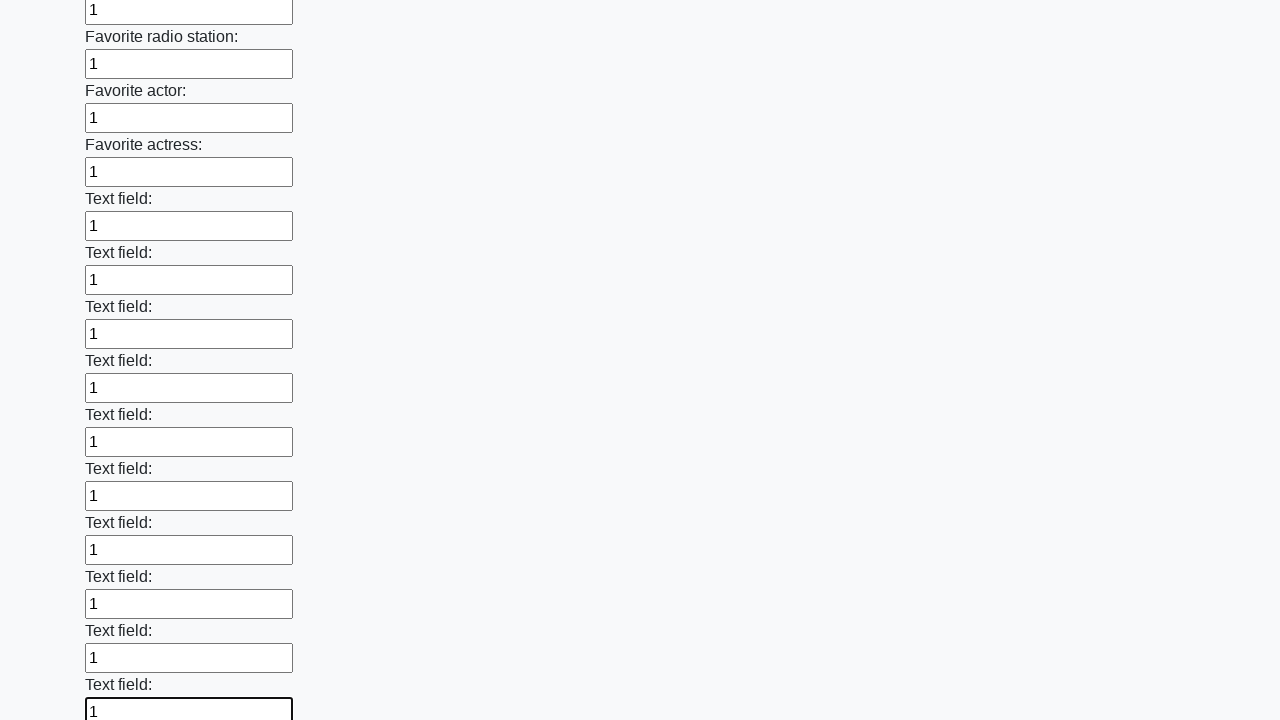

Filled an input field with '1'
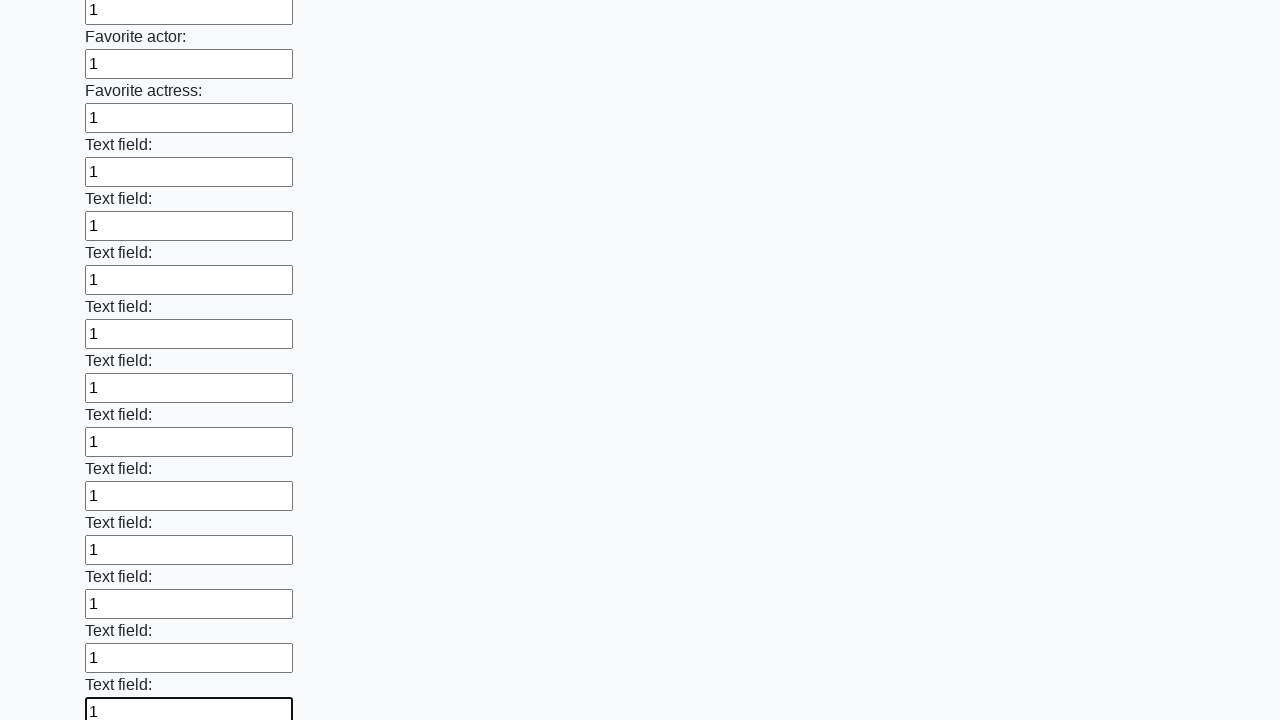

Filled an input field with '1'
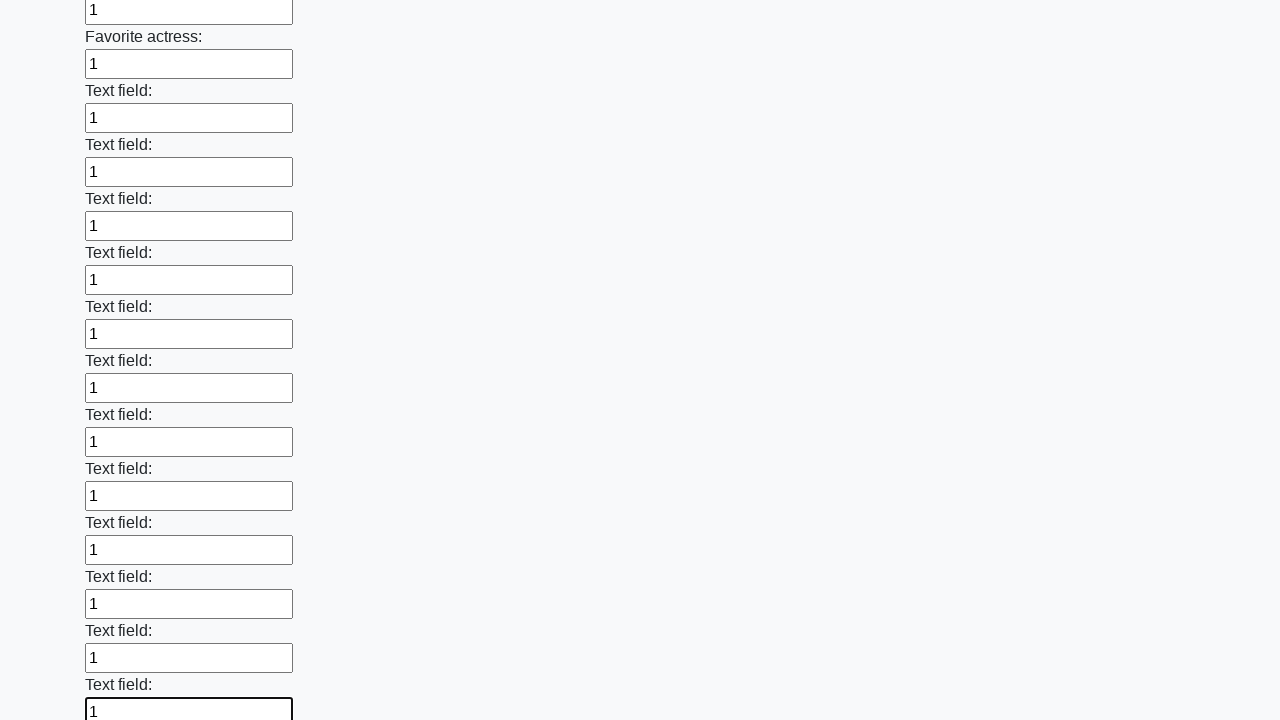

Filled an input field with '1'
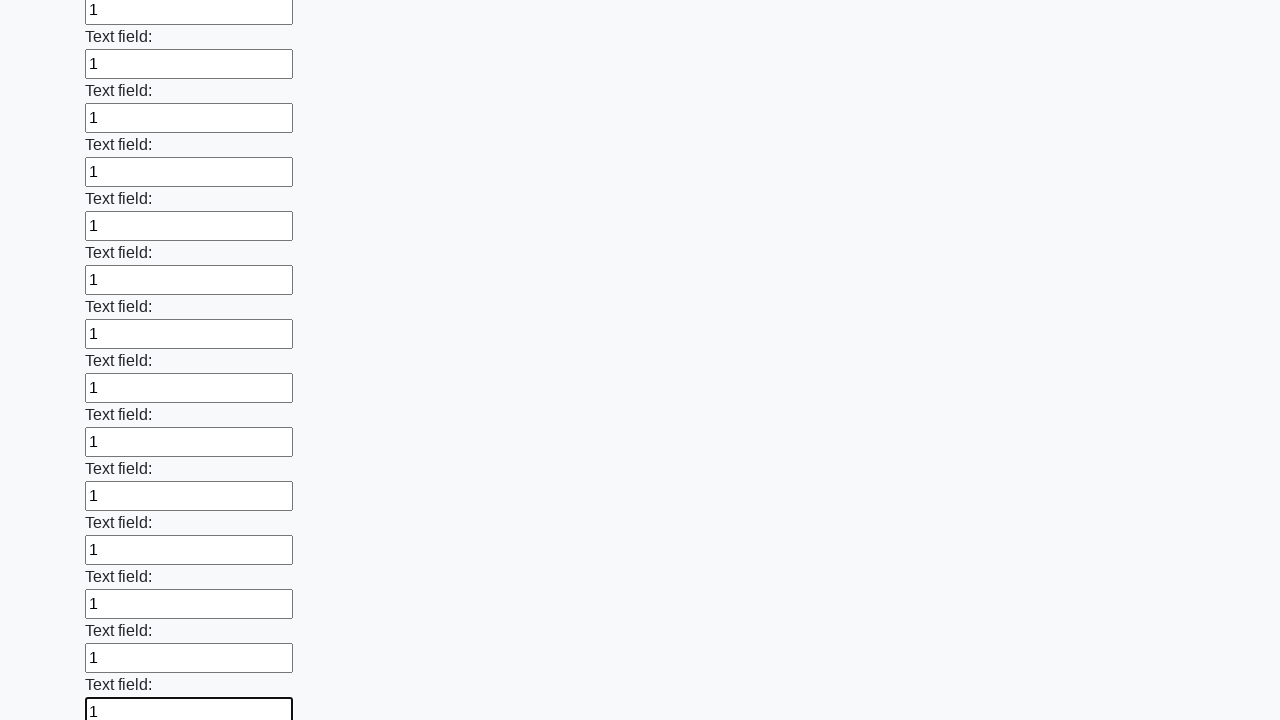

Filled an input field with '1'
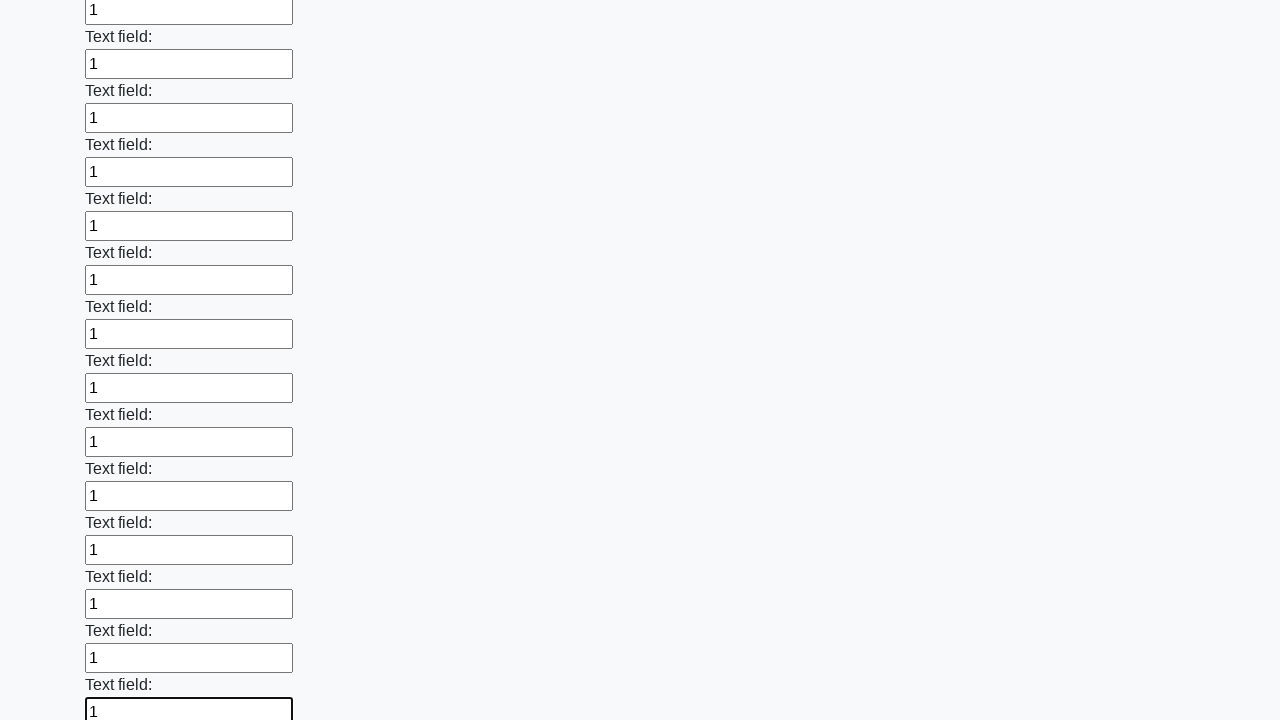

Filled an input field with '1'
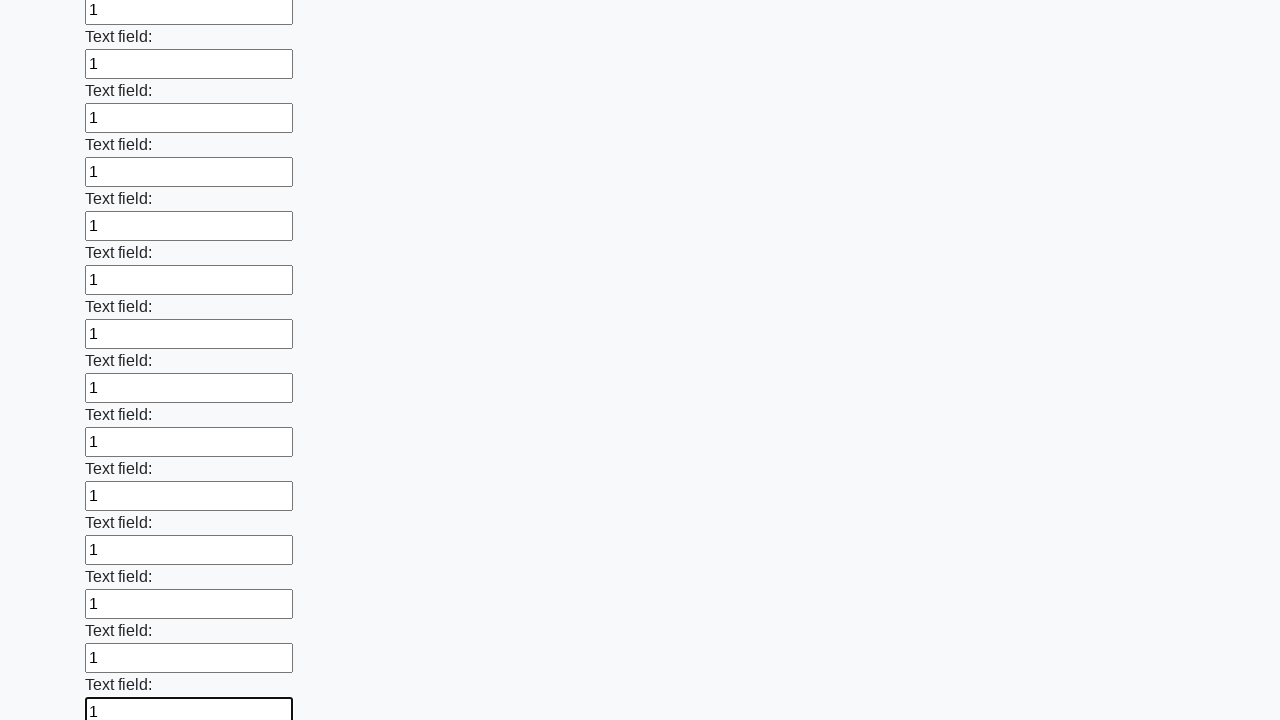

Filled an input field with '1'
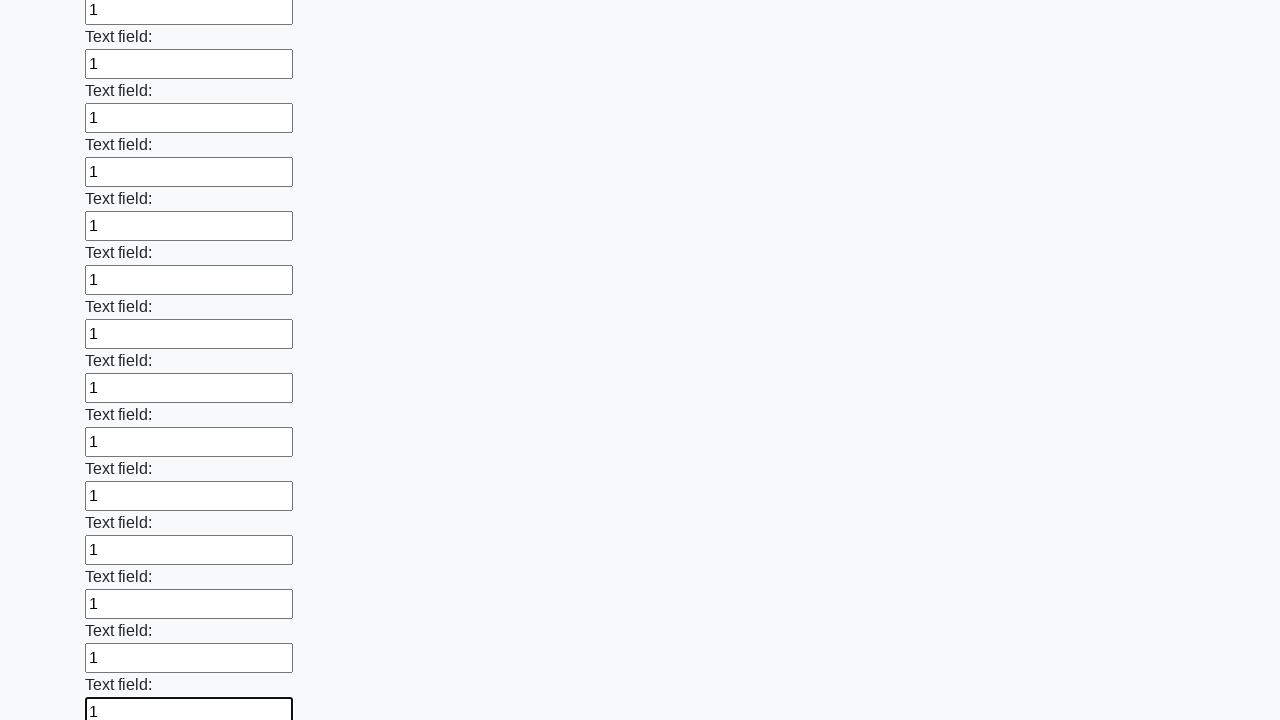

Filled an input field with '1'
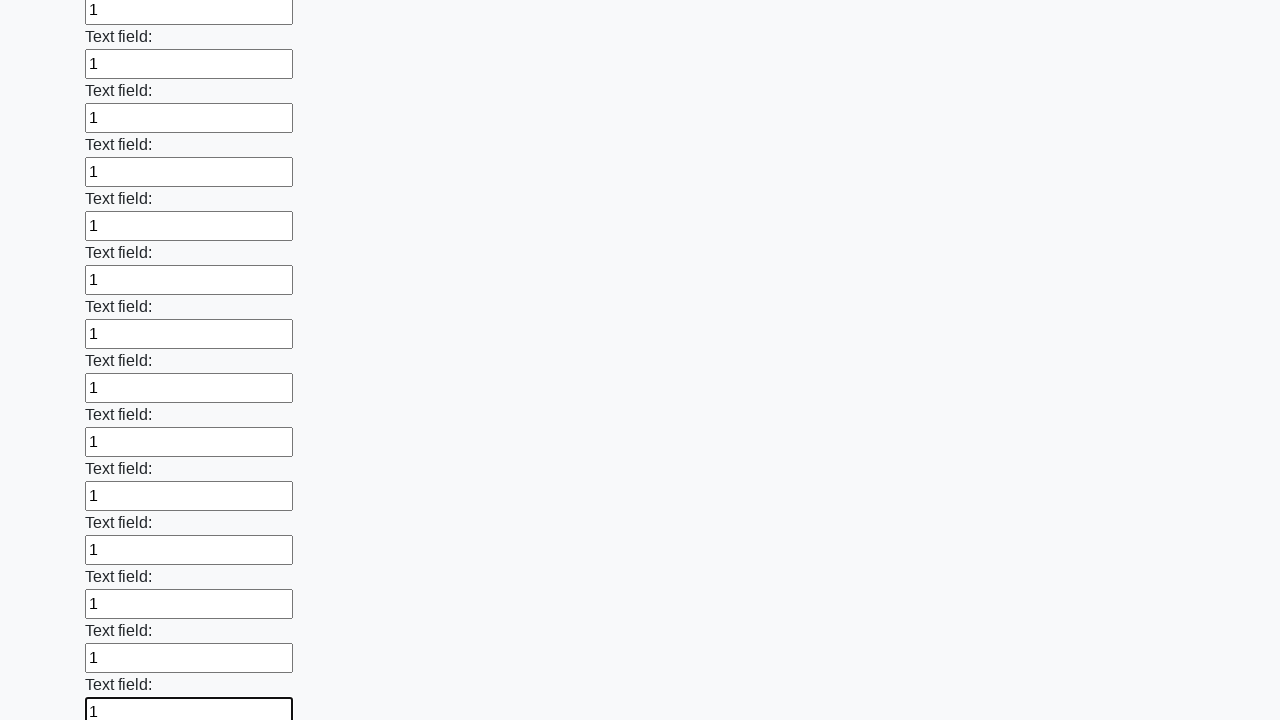

Filled an input field with '1'
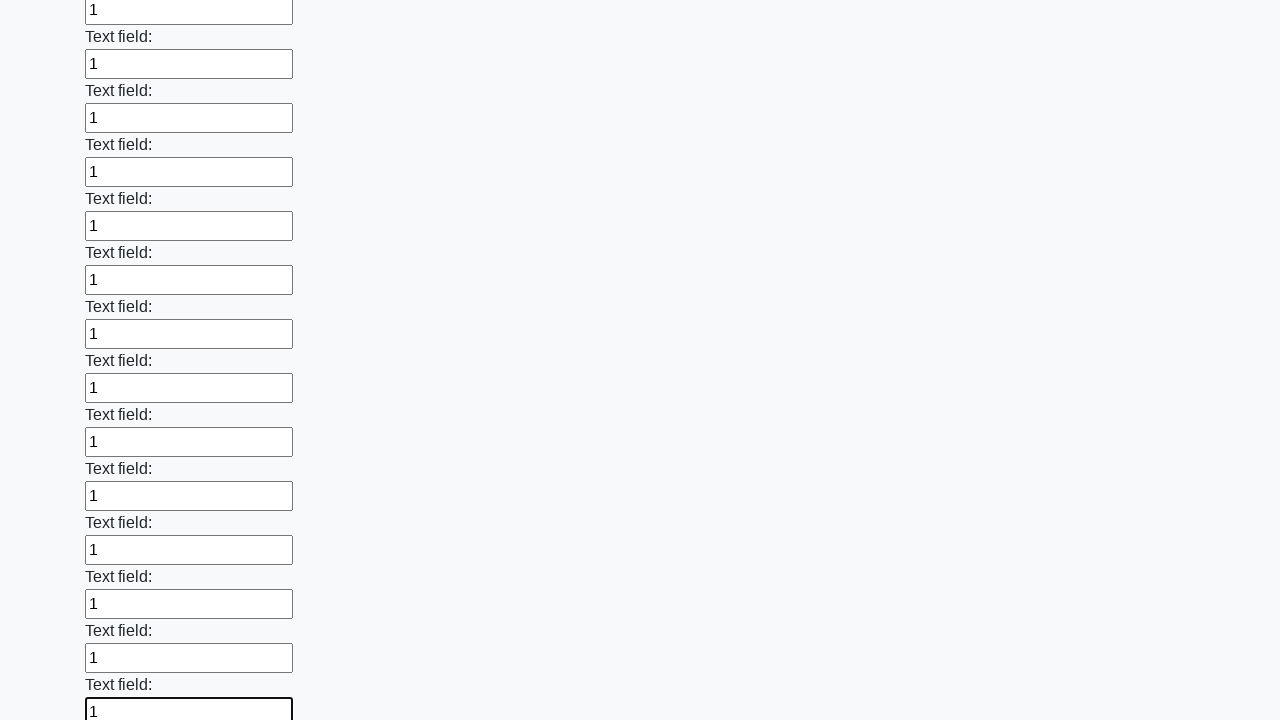

Filled an input field with '1'
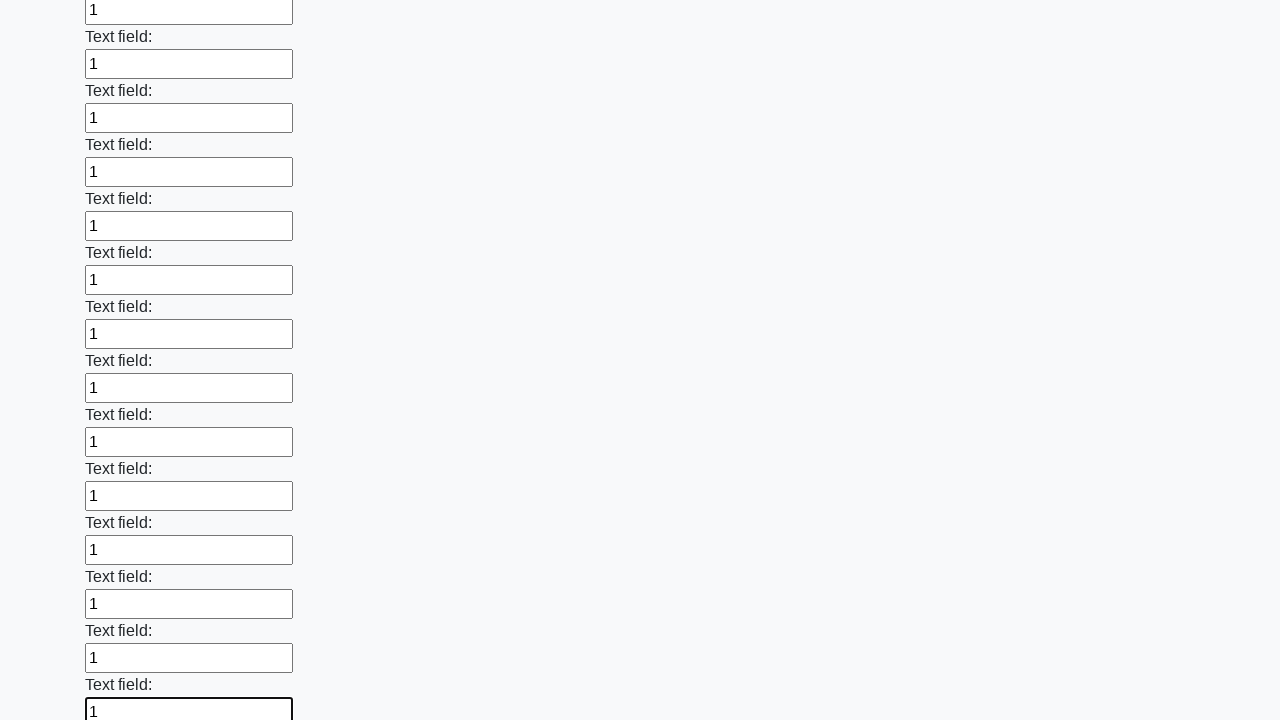

Filled an input field with '1'
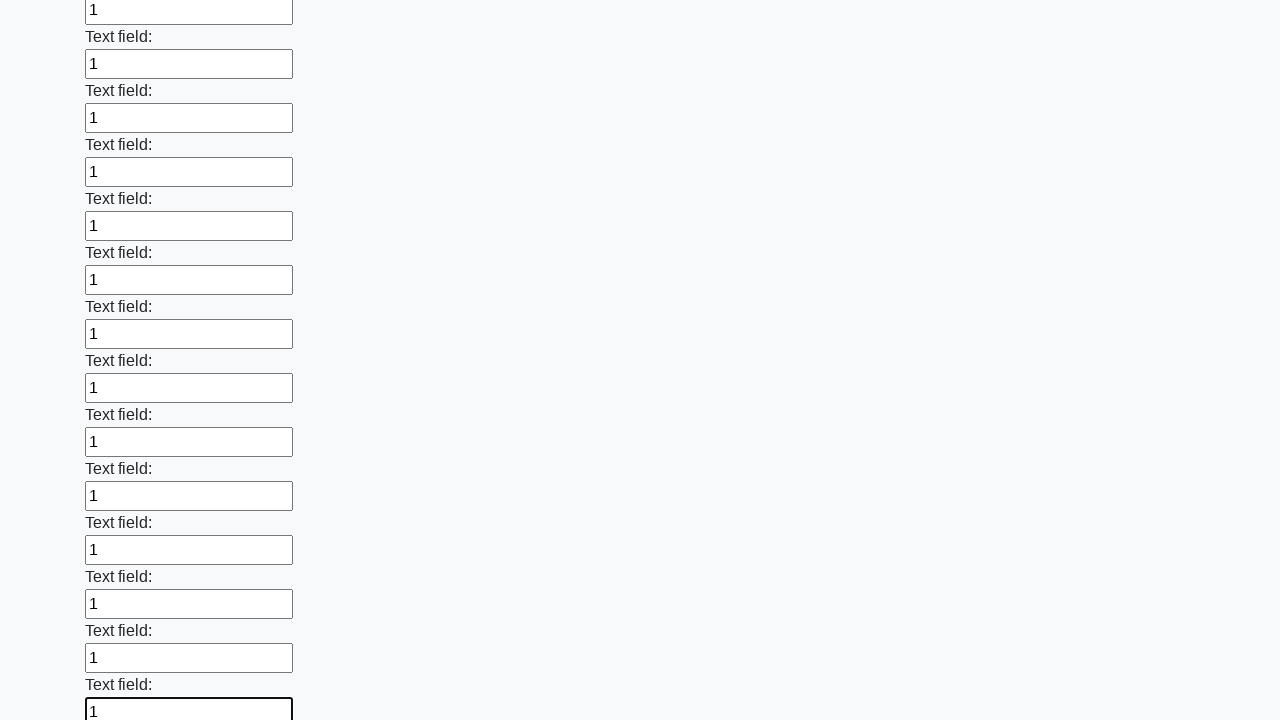

Filled an input field with '1'
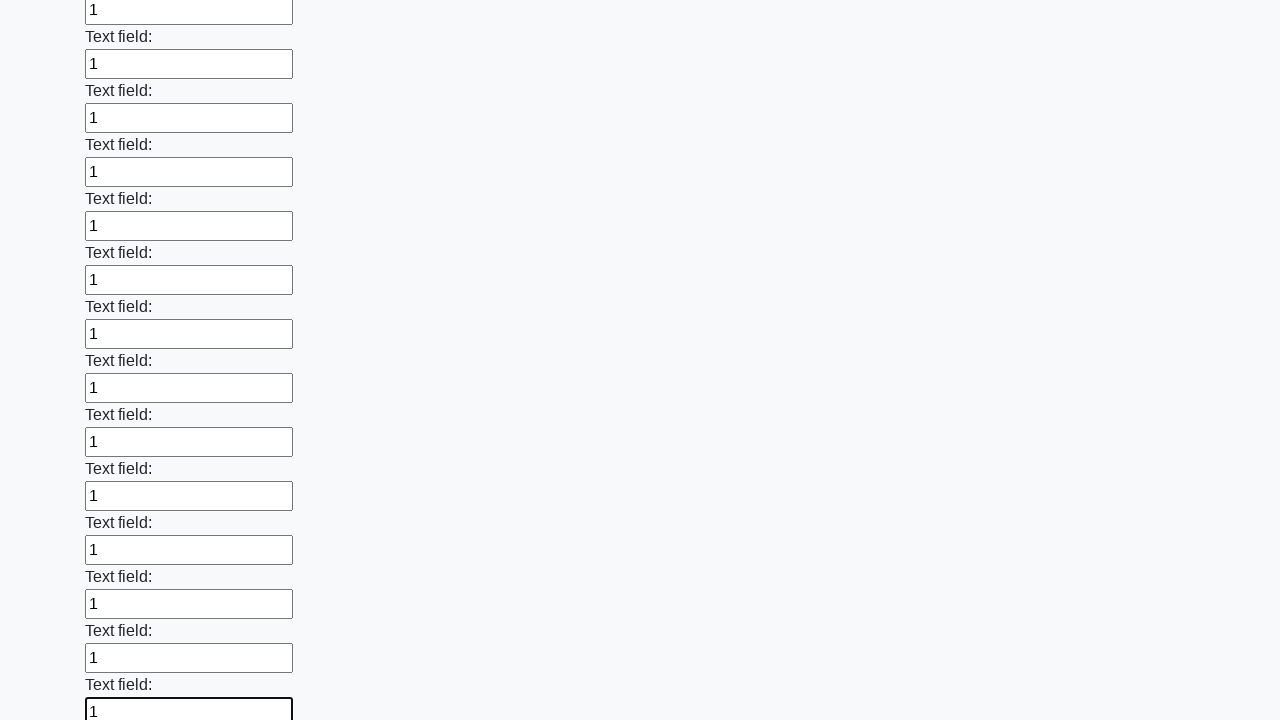

Filled an input field with '1'
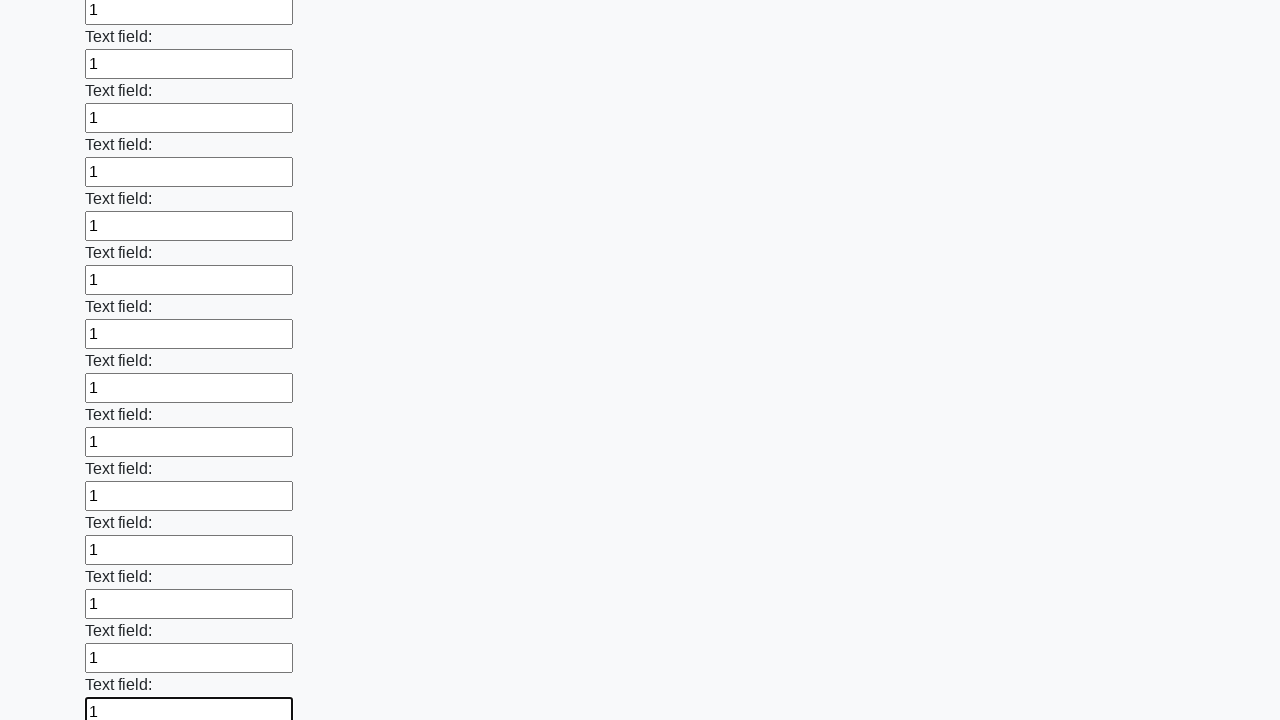

Filled an input field with '1'
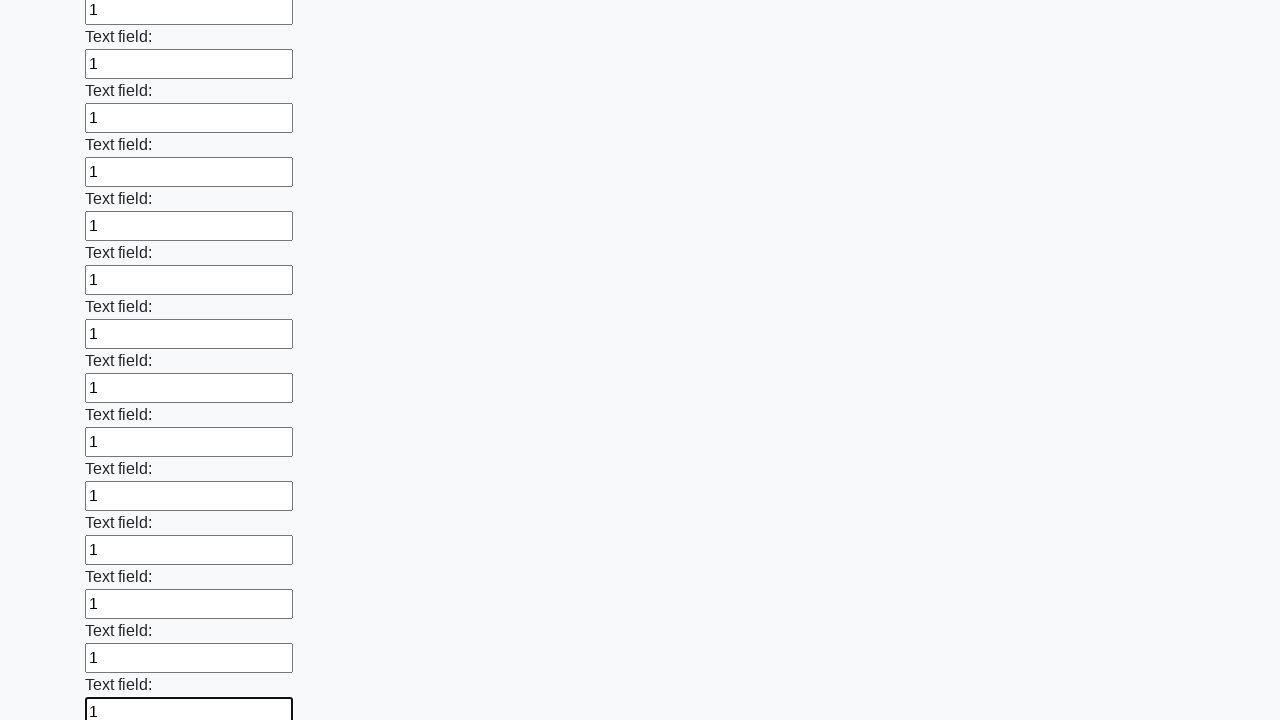

Filled an input field with '1'
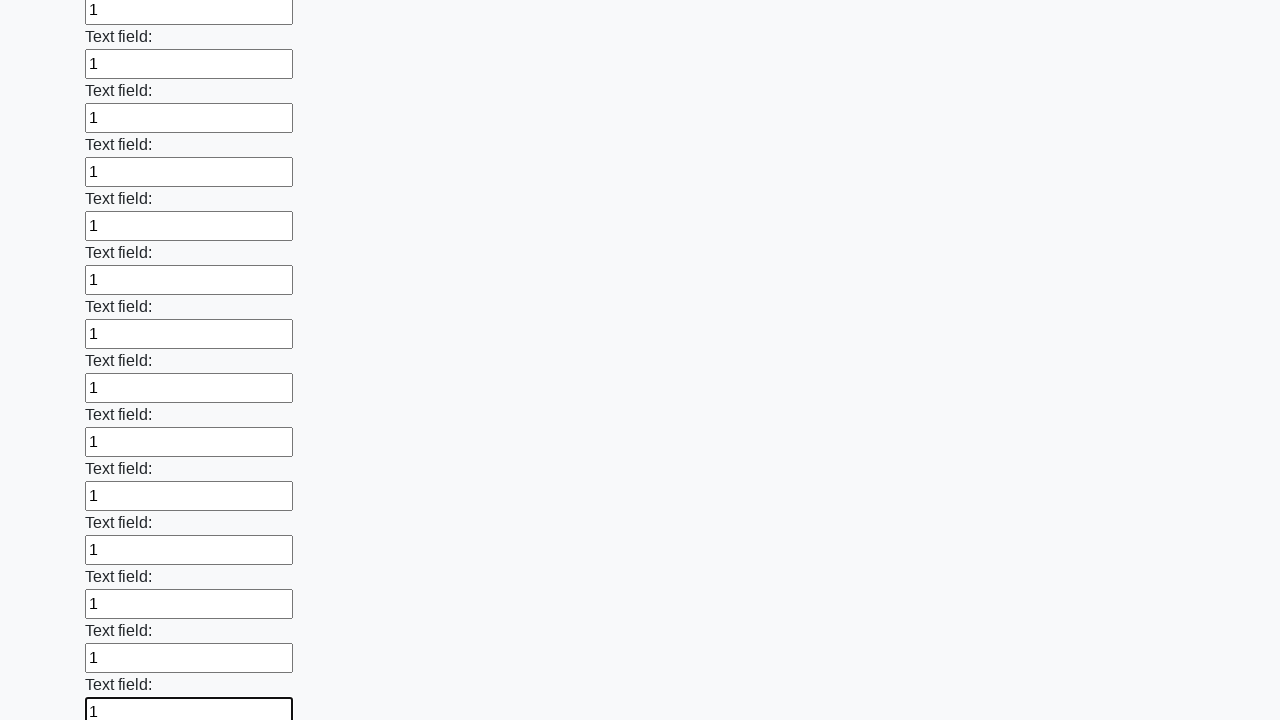

Filled an input field with '1'
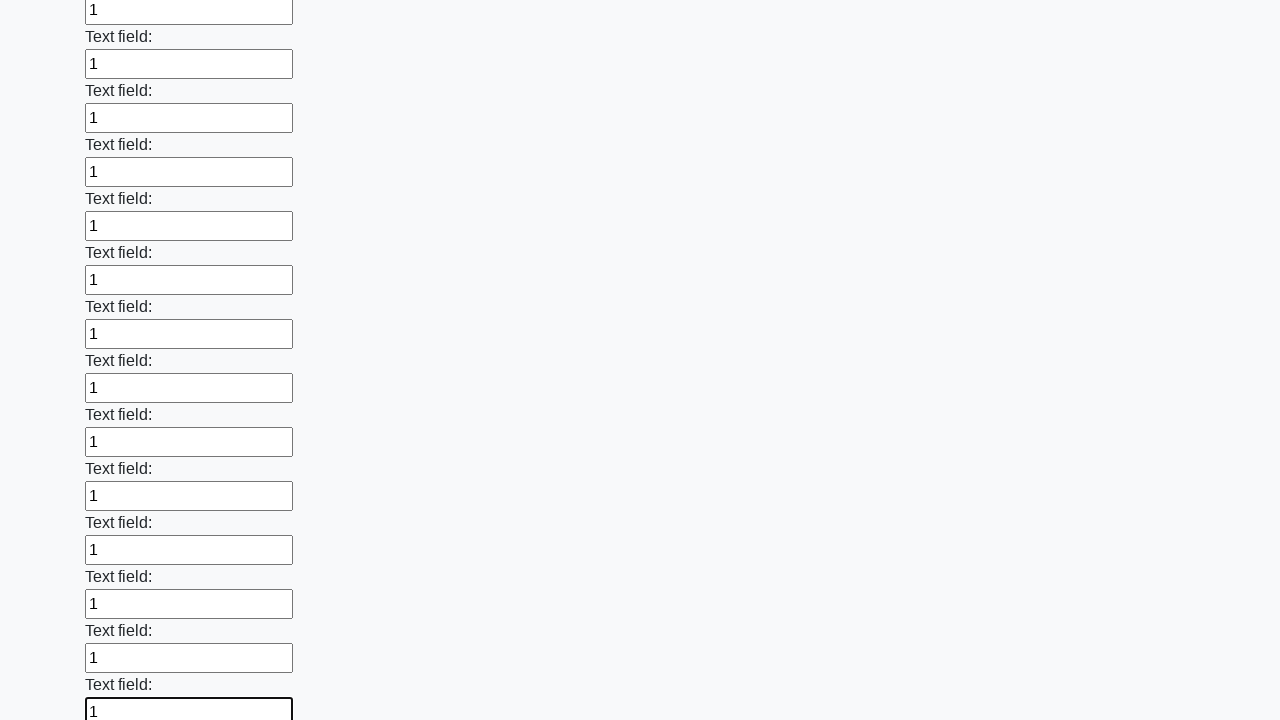

Filled an input field with '1'
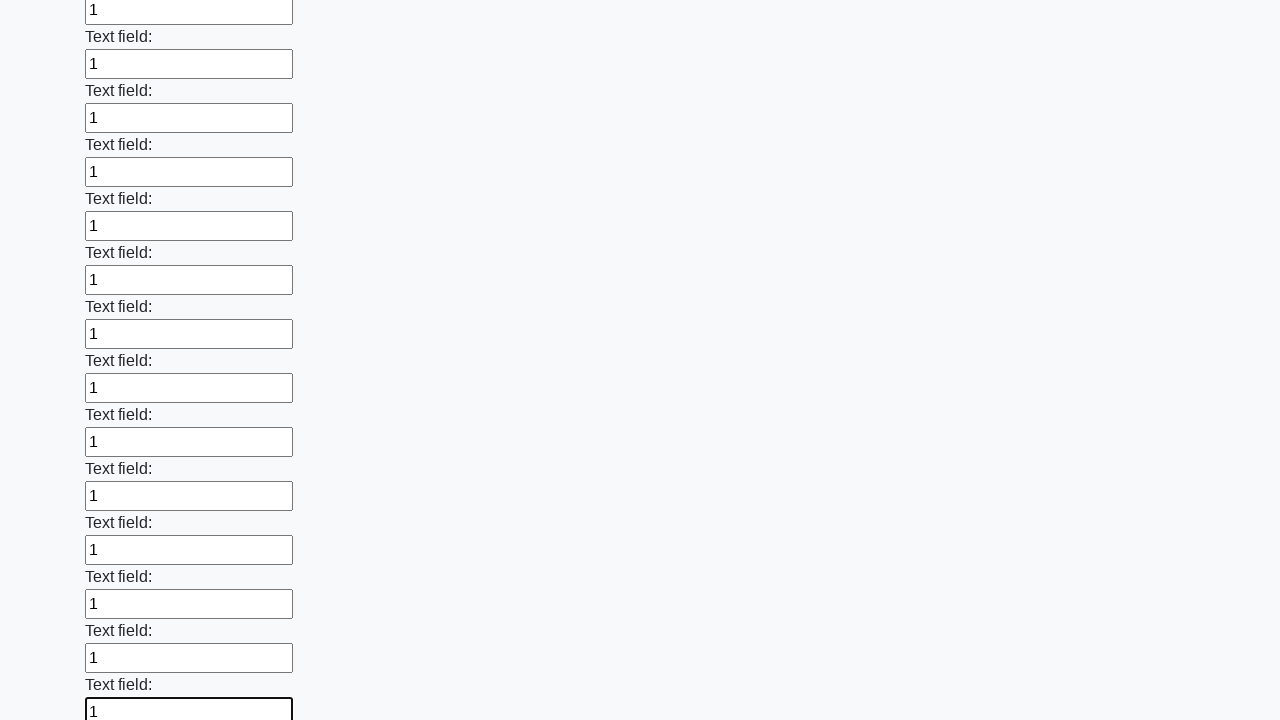

Filled an input field with '1'
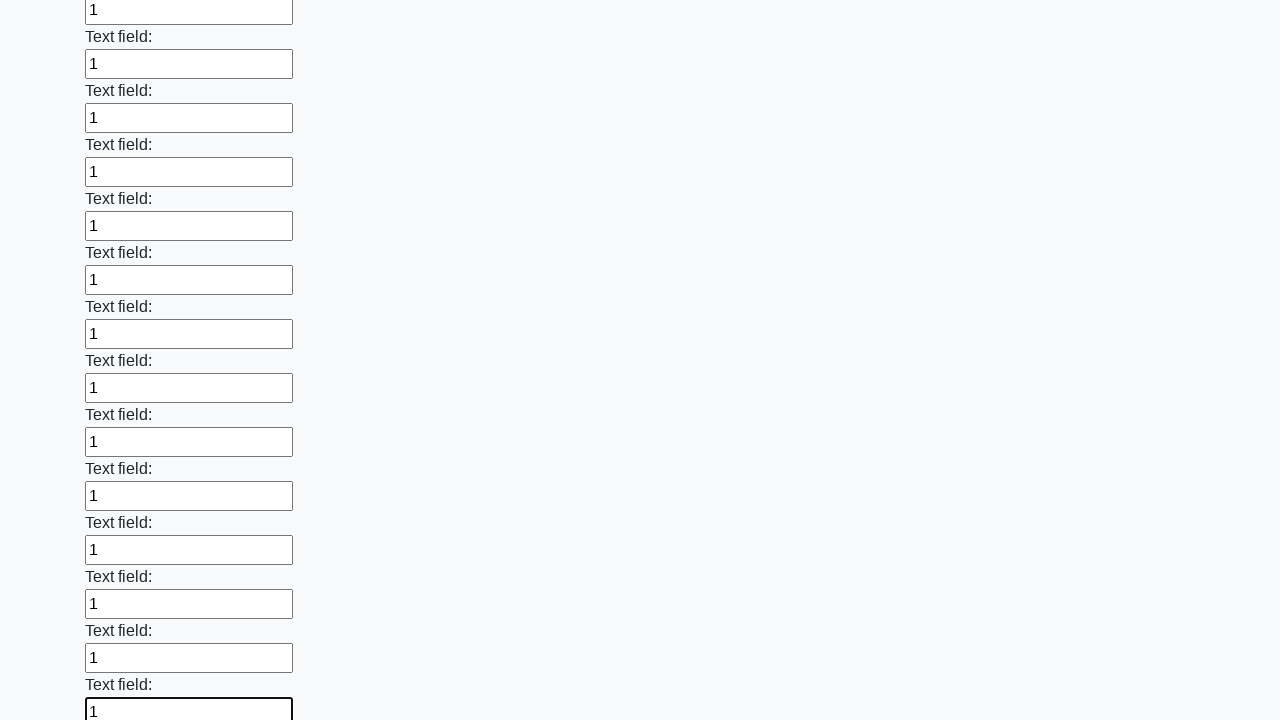

Filled an input field with '1'
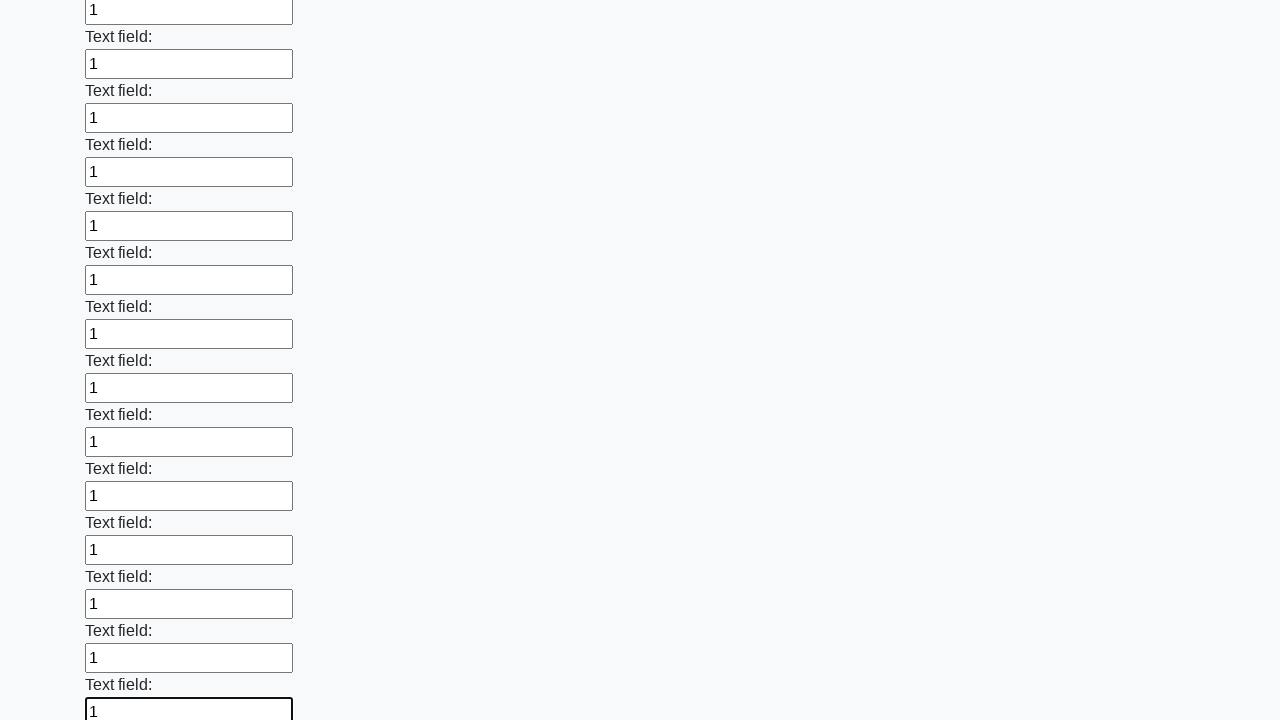

Filled an input field with '1'
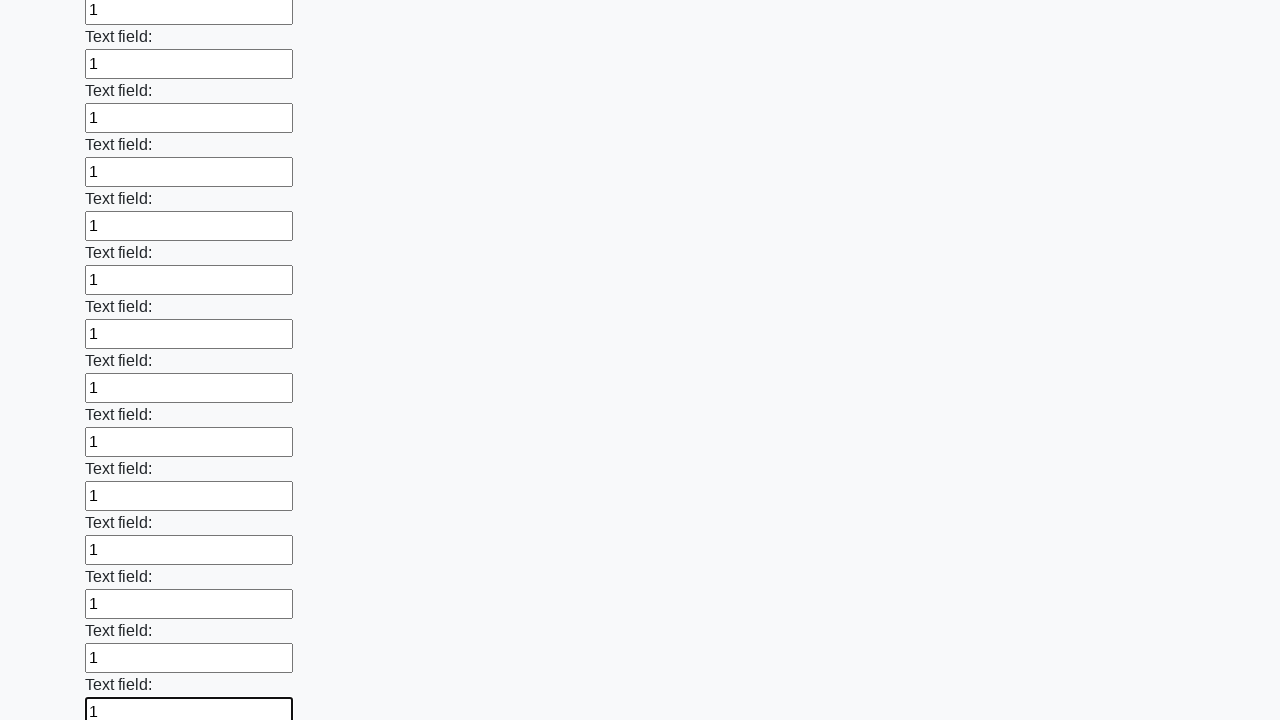

Filled an input field with '1'
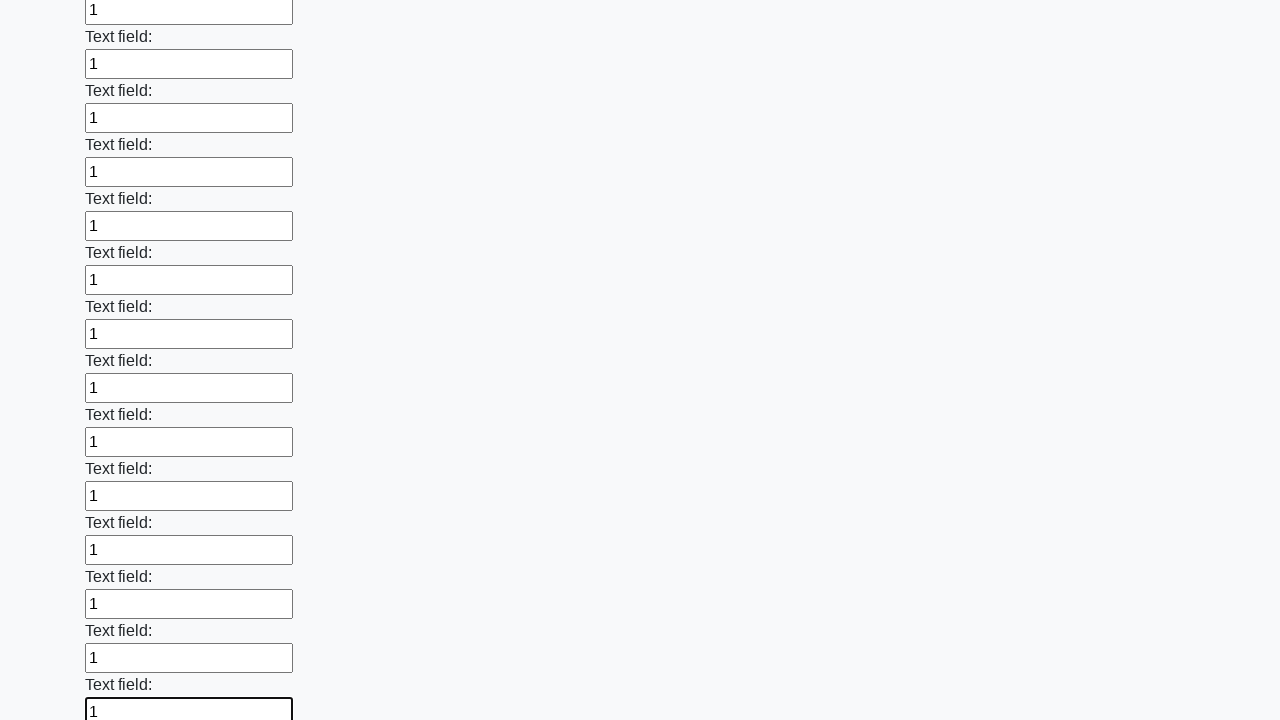

Filled an input field with '1'
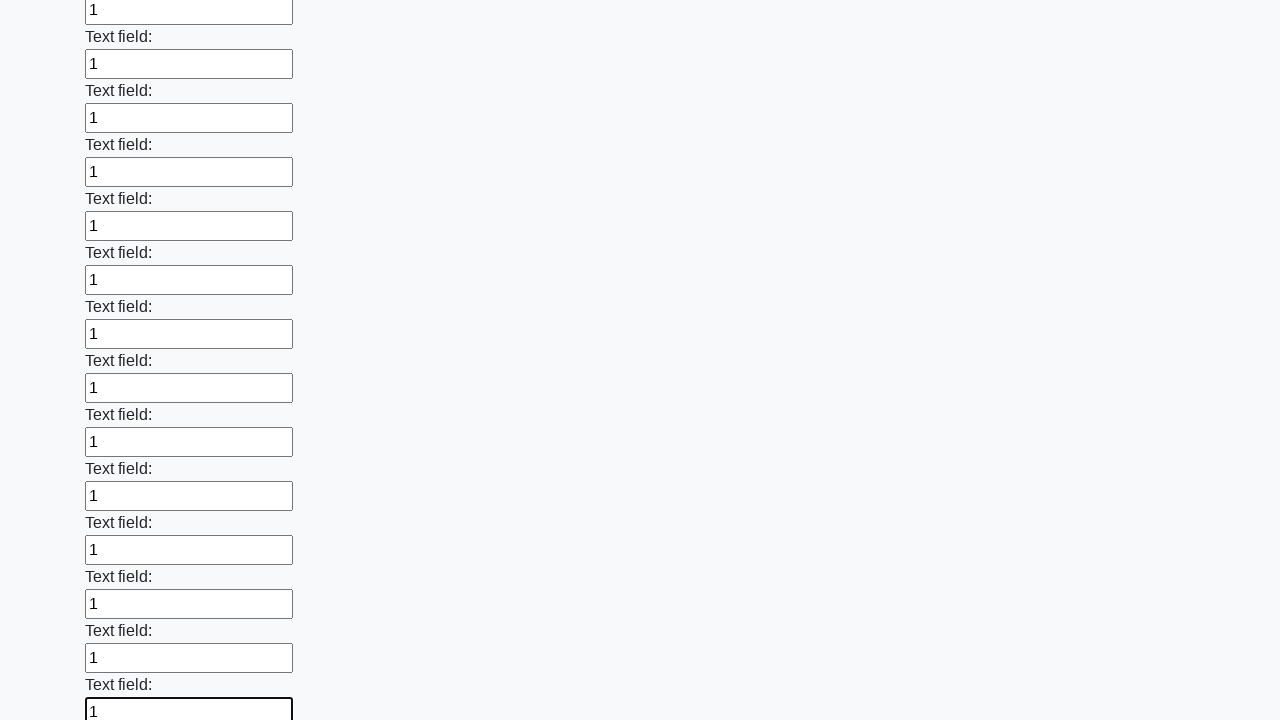

Filled an input field with '1'
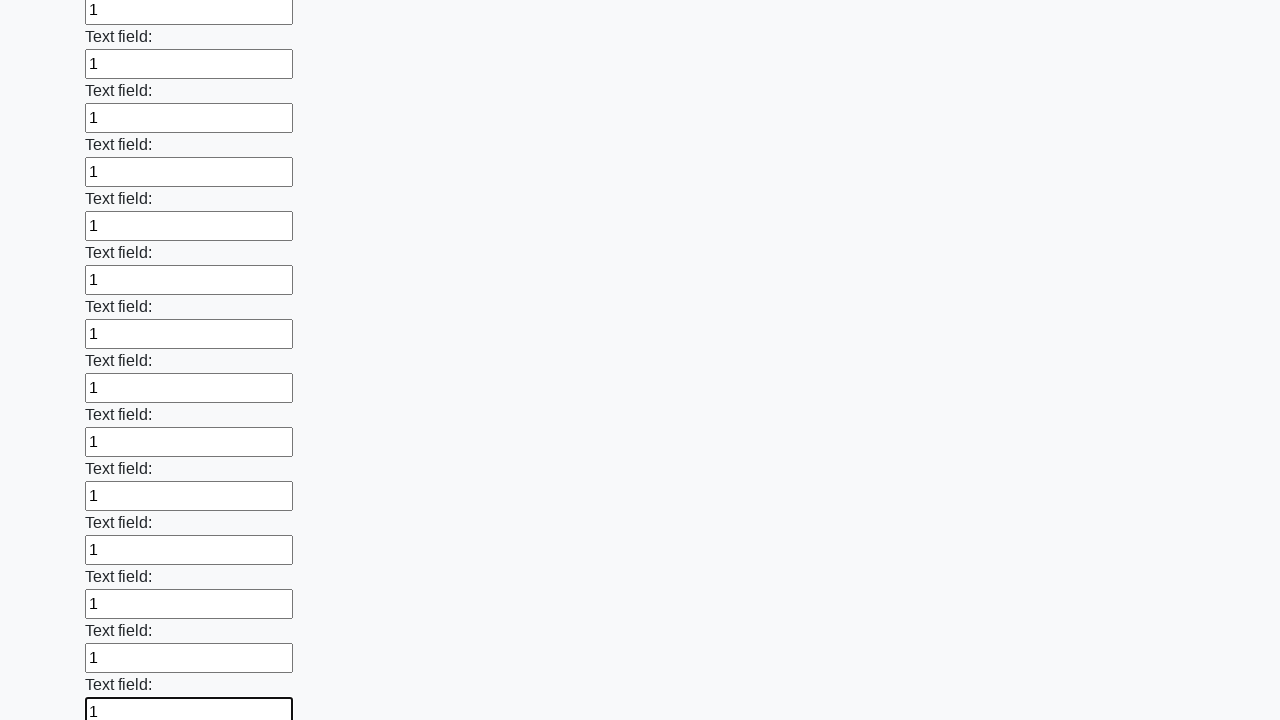

Filled an input field with '1'
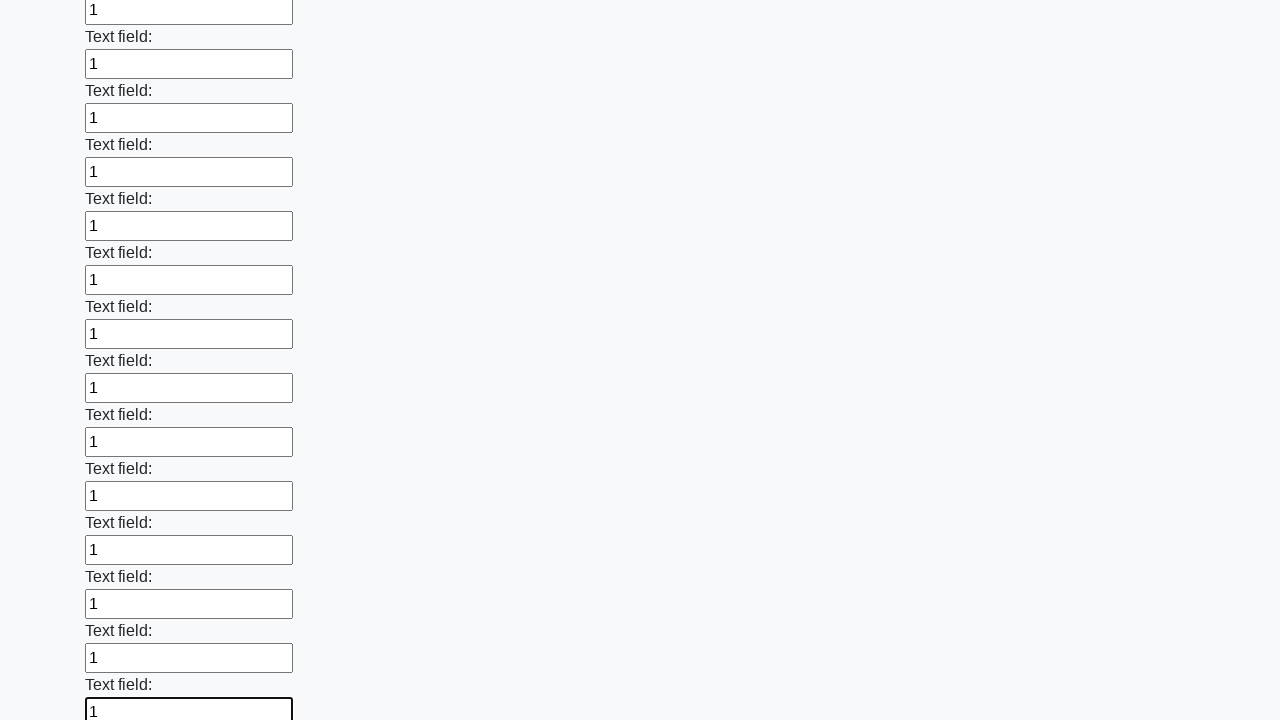

Filled an input field with '1'
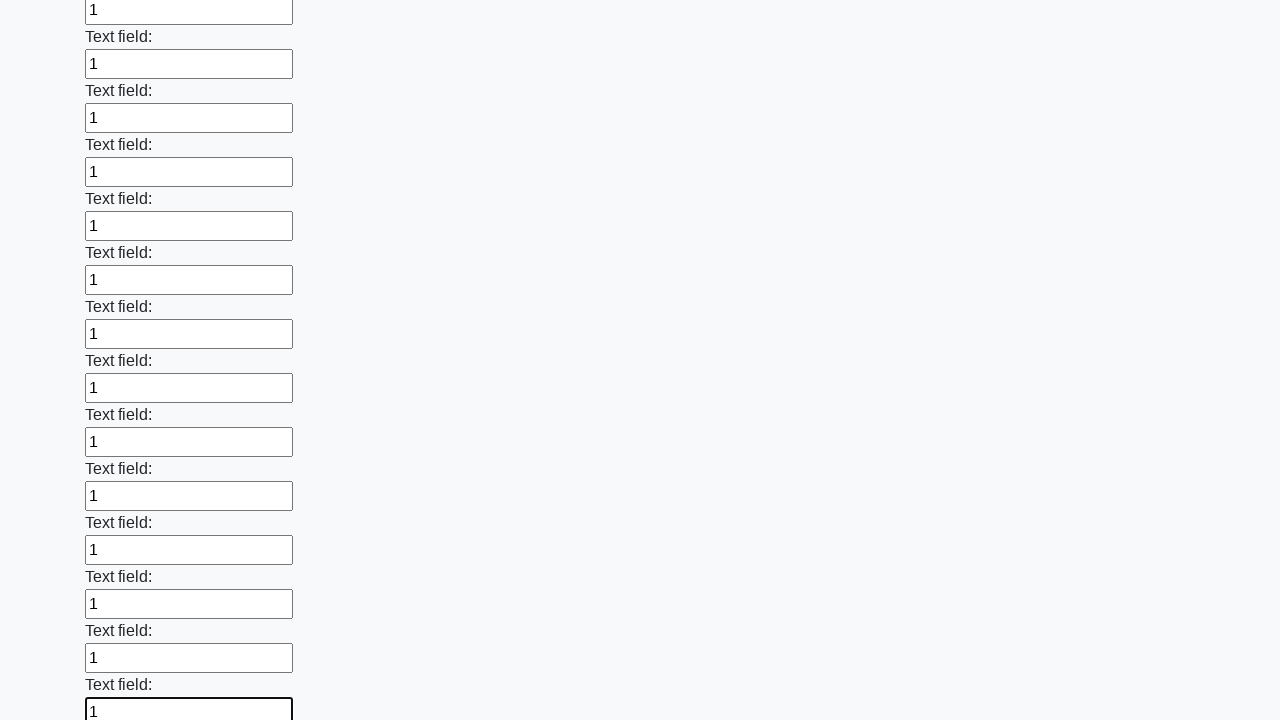

Filled an input field with '1'
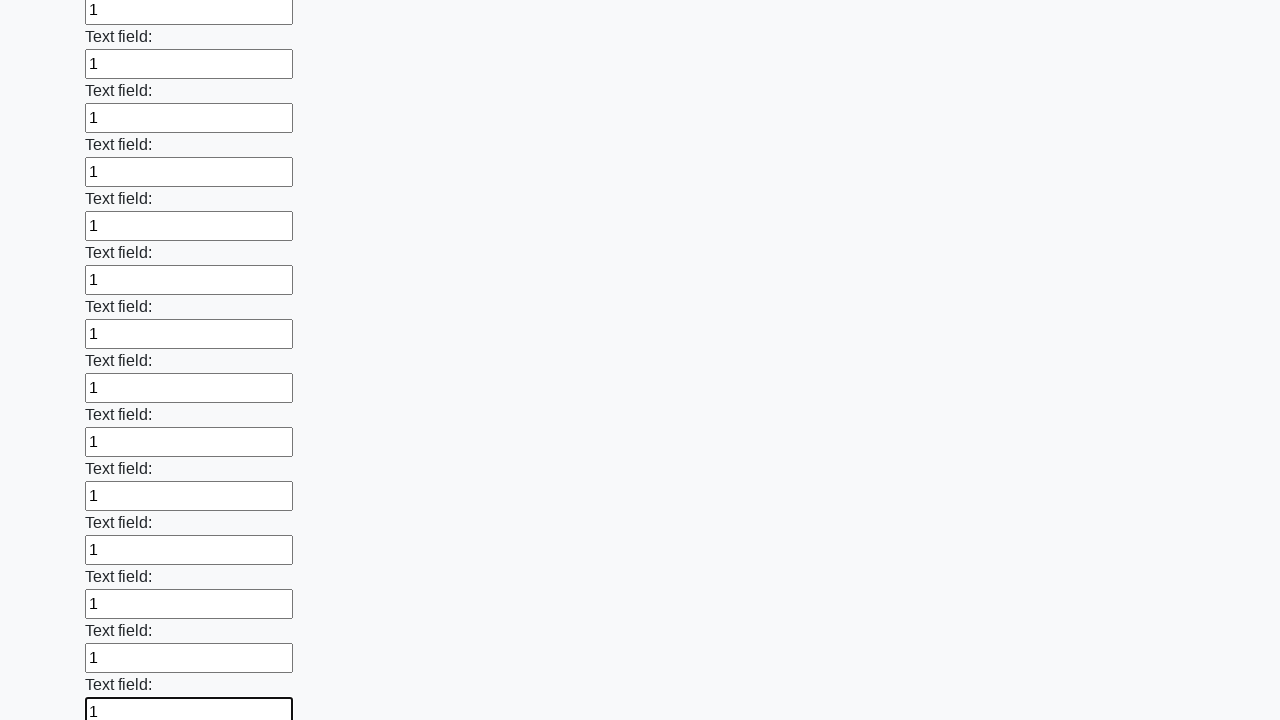

Filled an input field with '1'
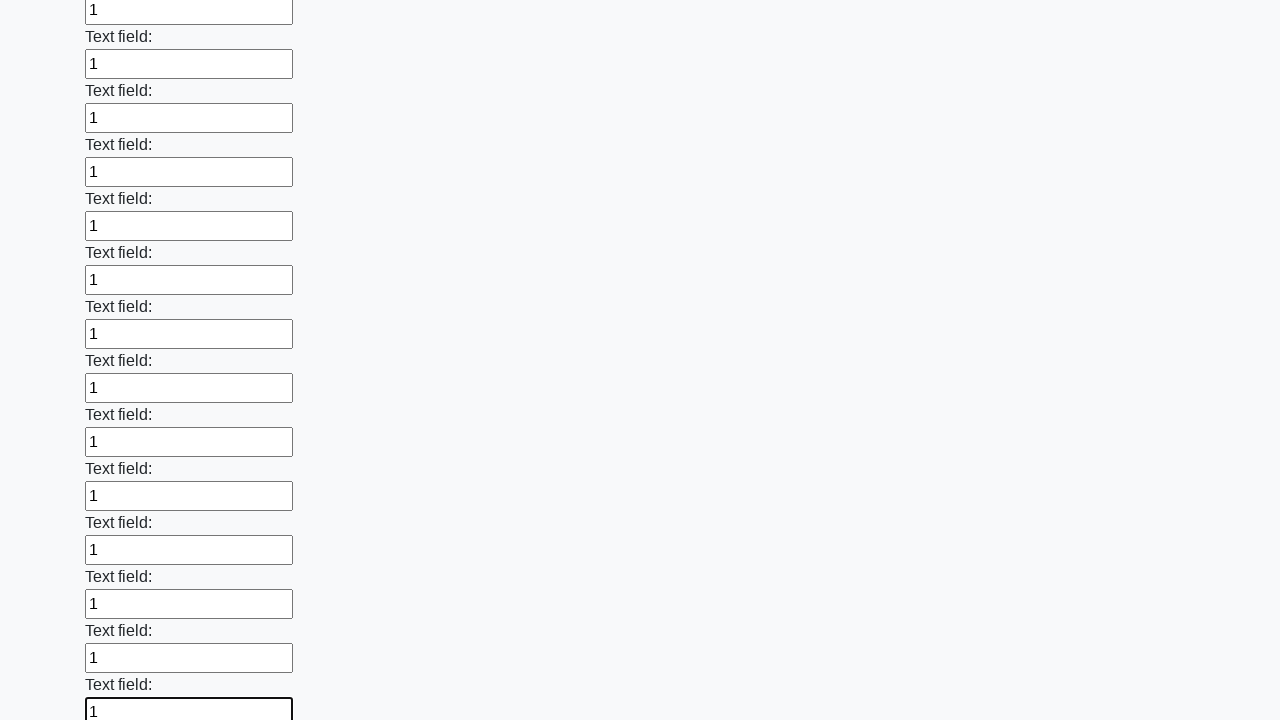

Filled an input field with '1'
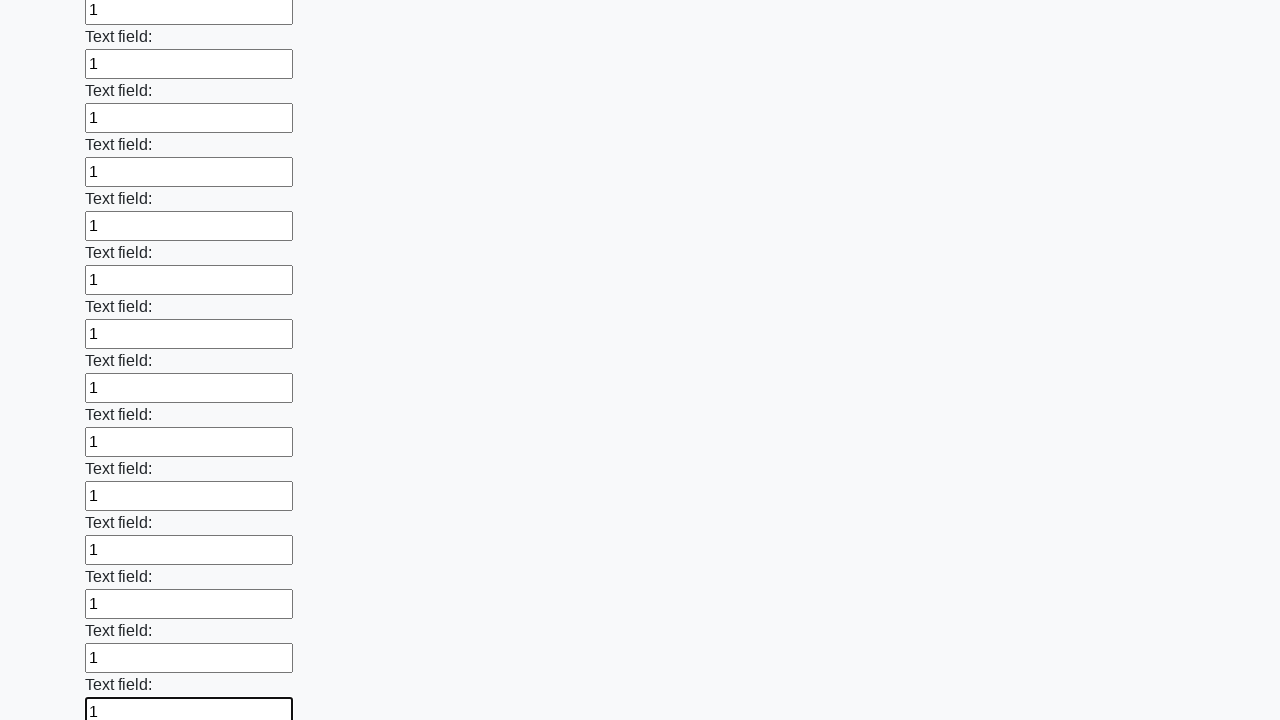

Filled an input field with '1'
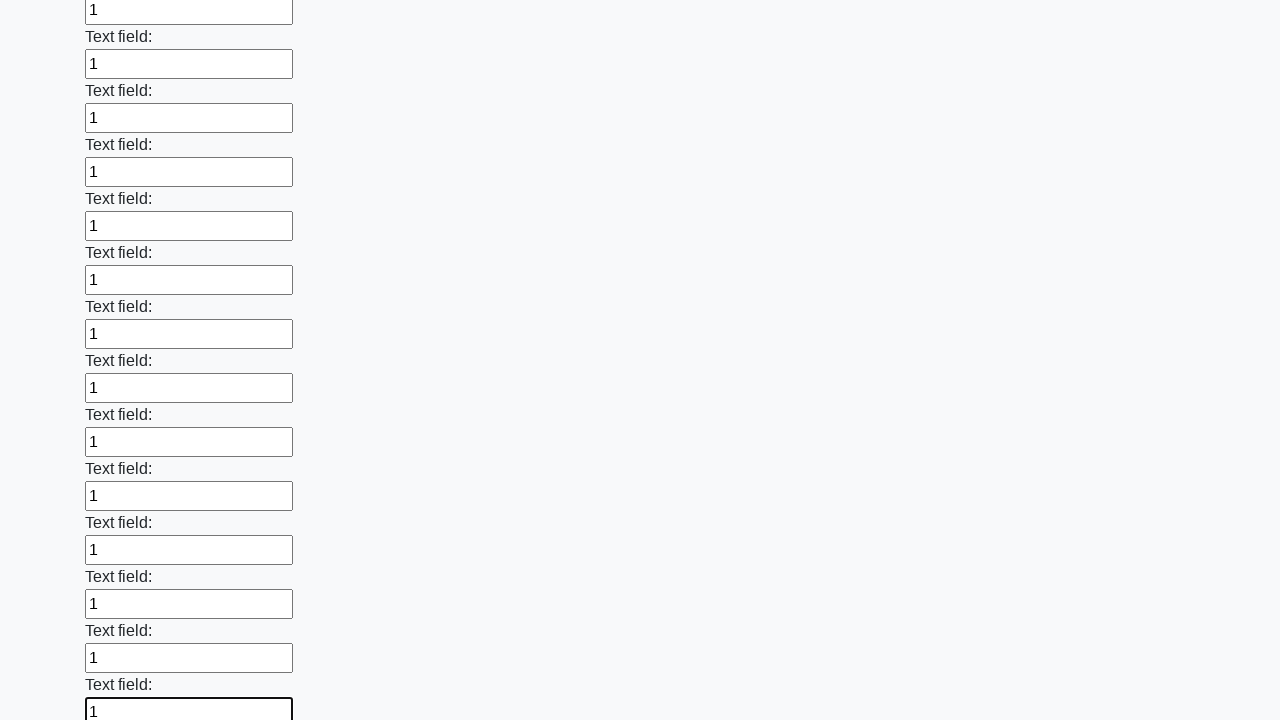

Filled an input field with '1'
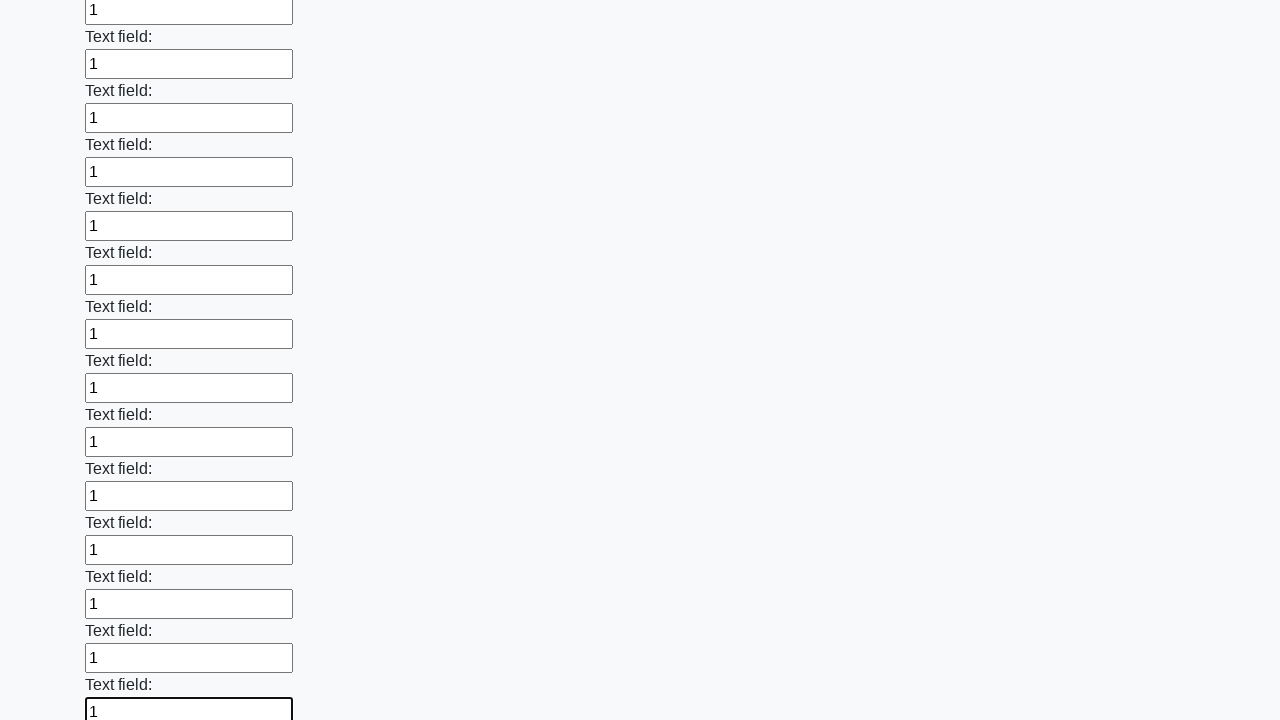

Filled an input field with '1'
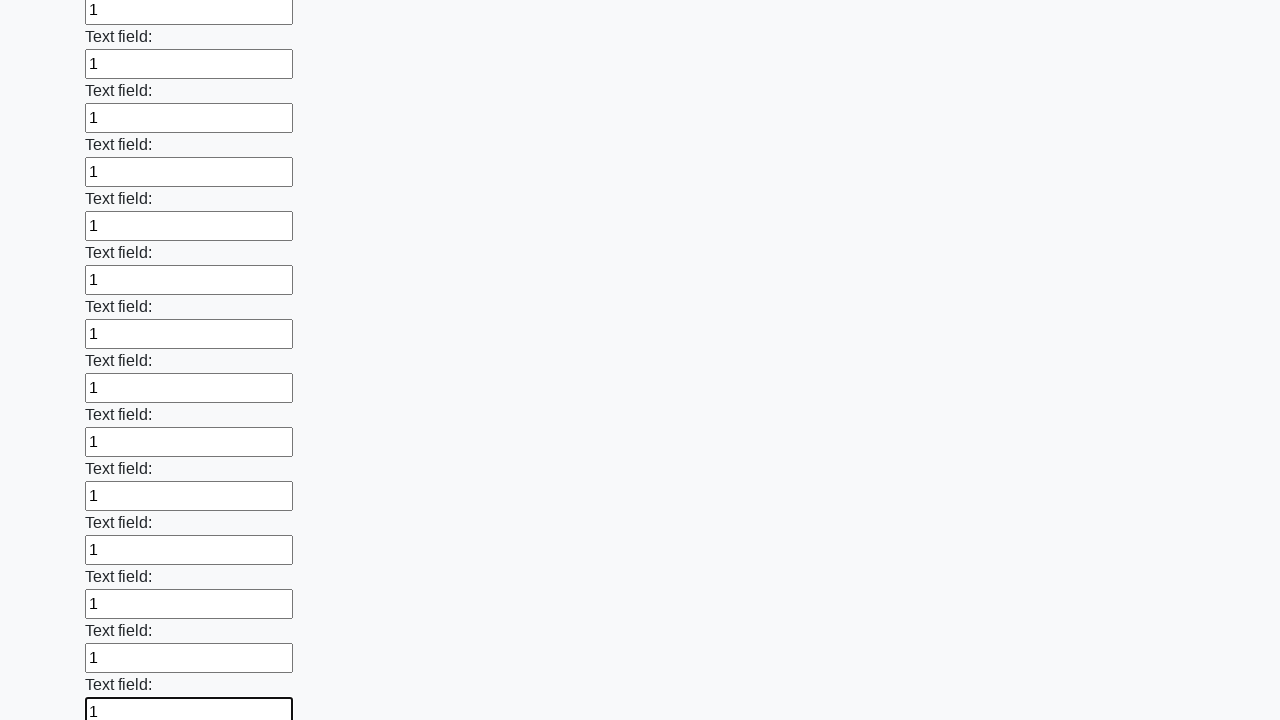

Filled an input field with '1'
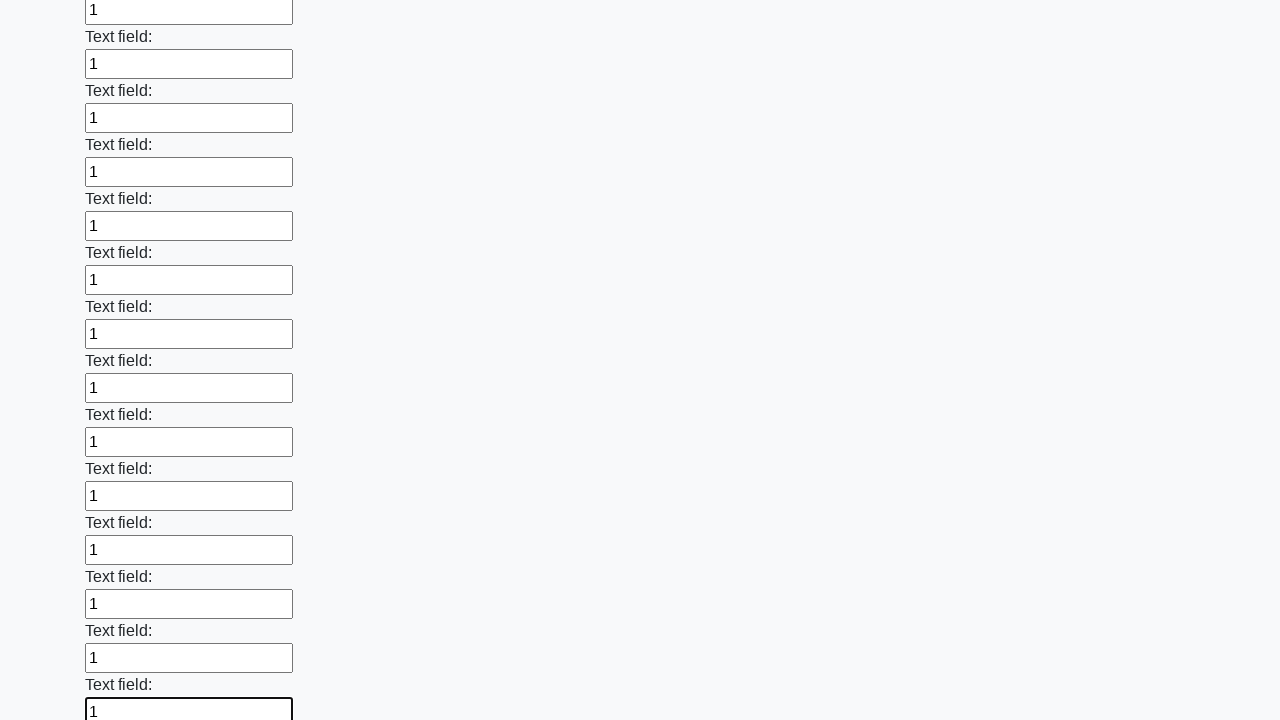

Filled an input field with '1'
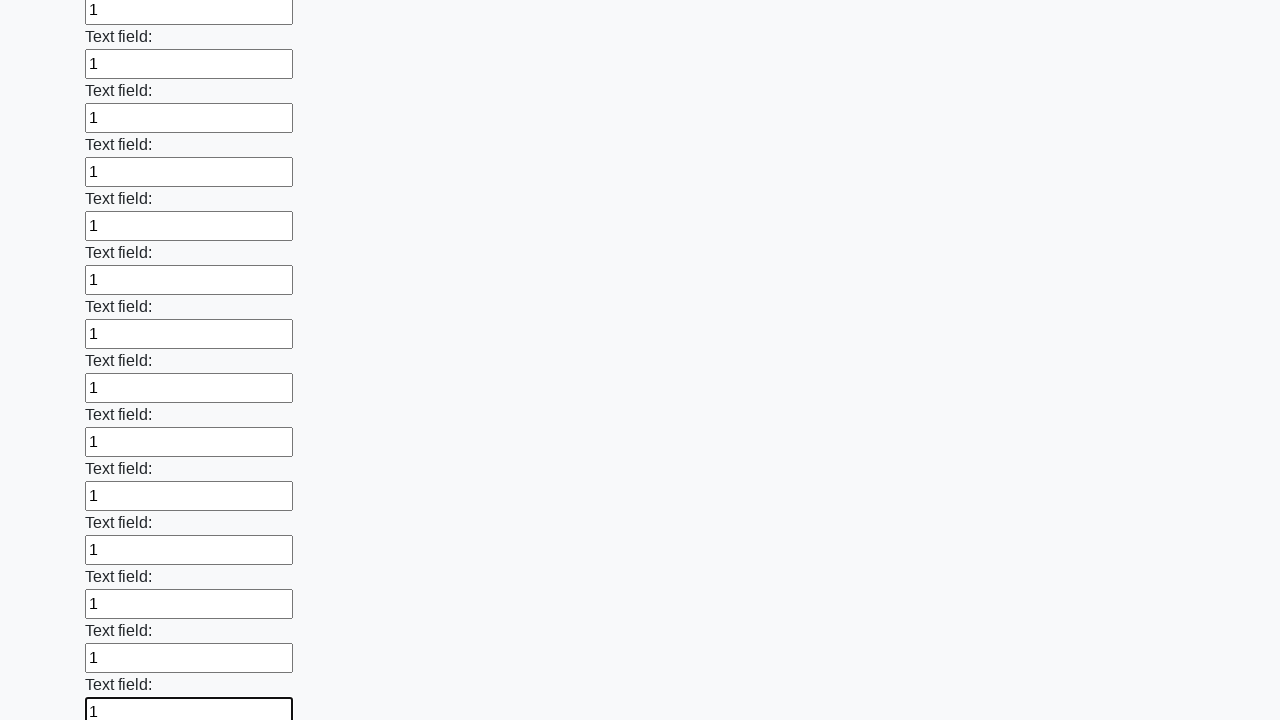

Filled an input field with '1'
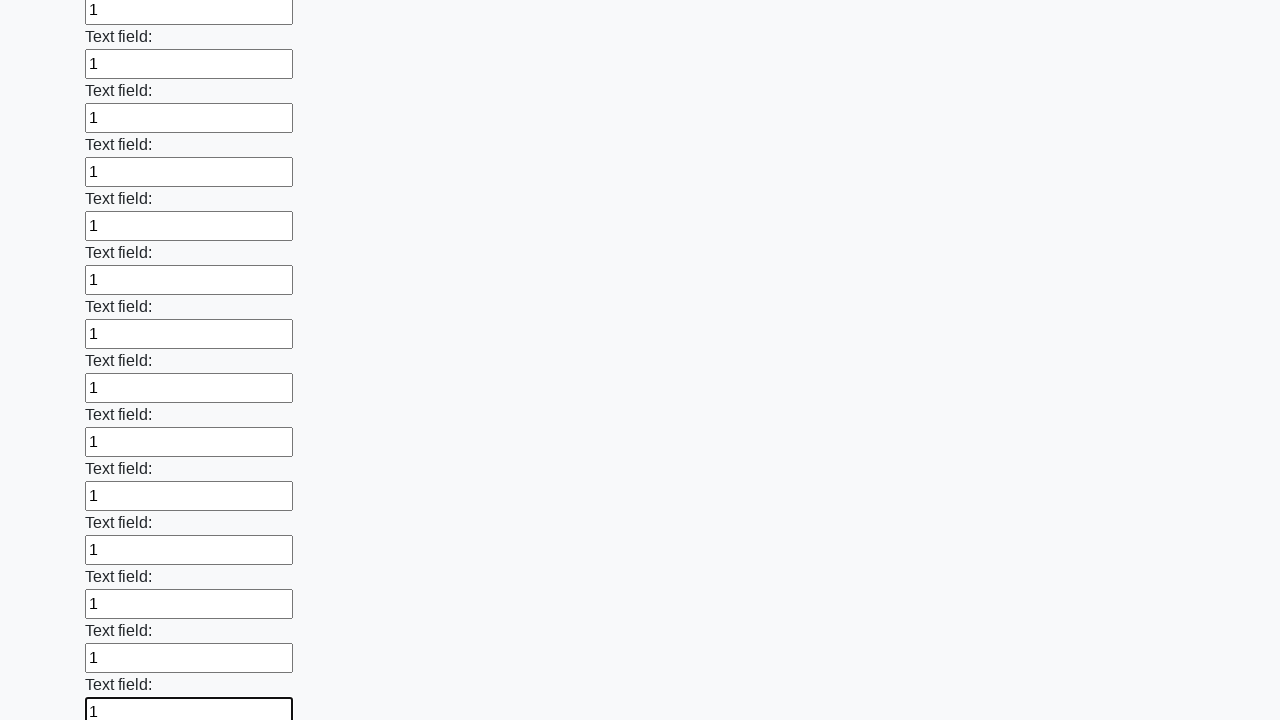

Filled an input field with '1'
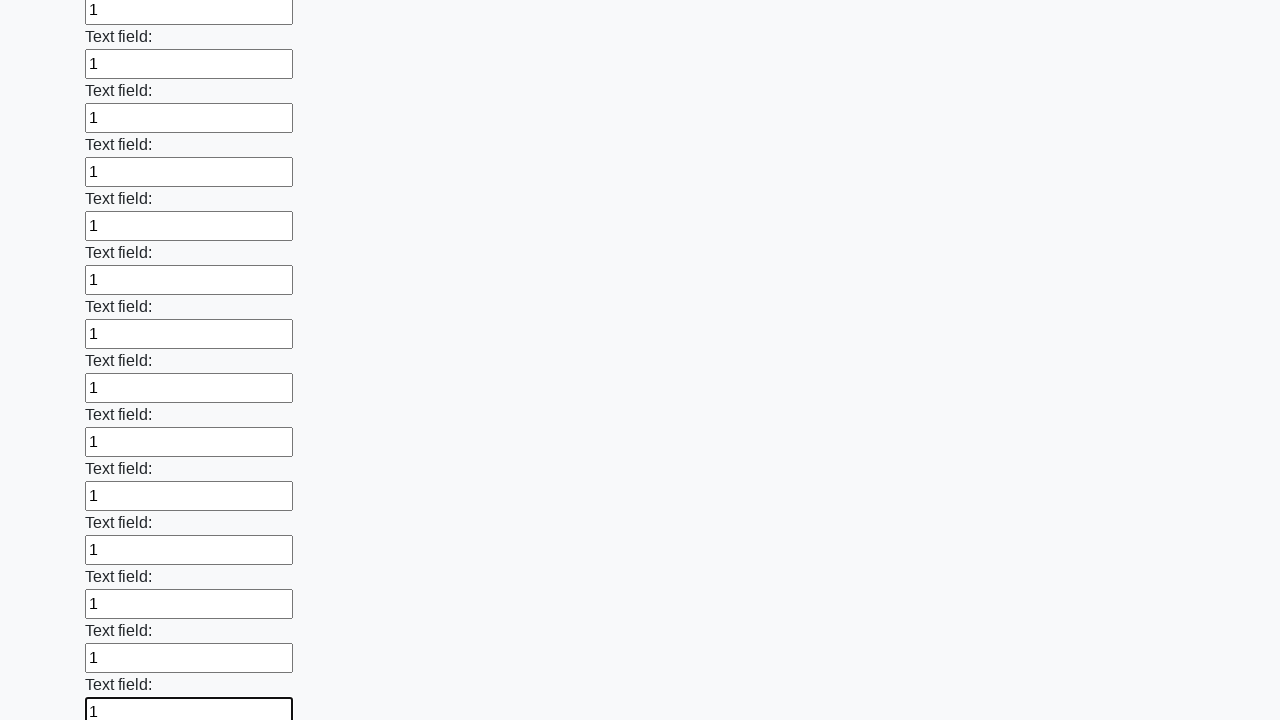

Filled an input field with '1'
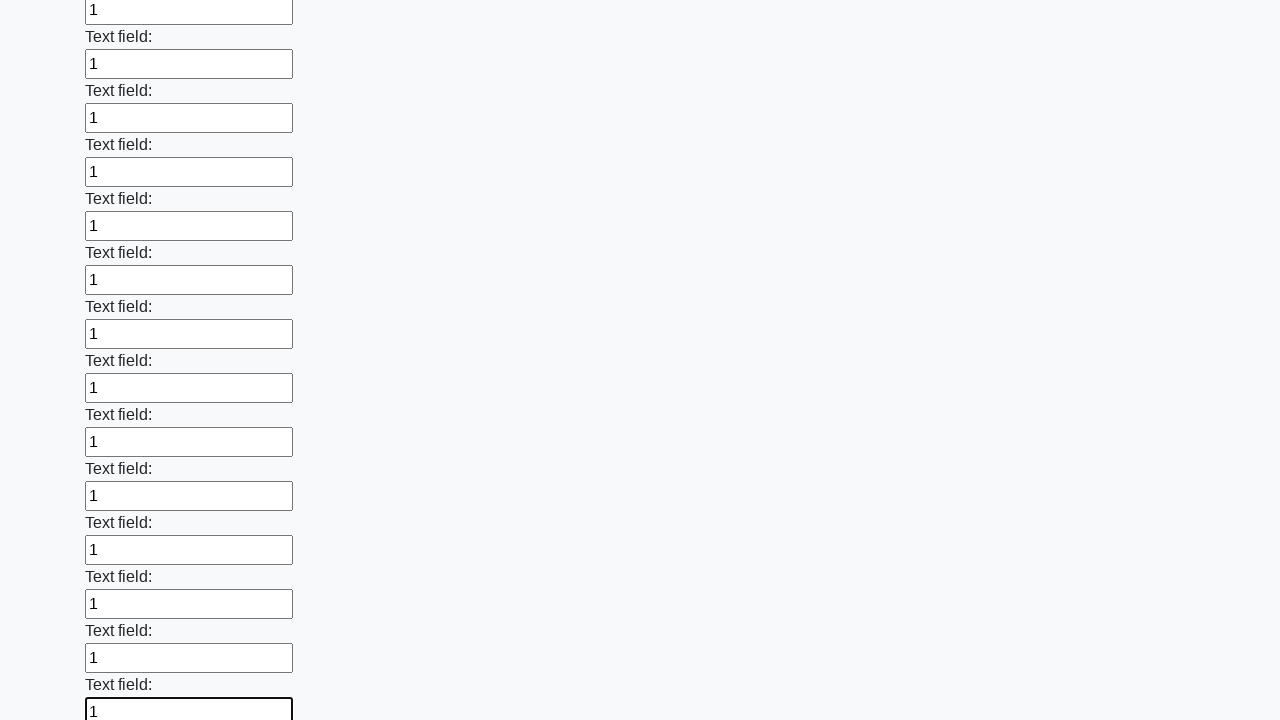

Filled an input field with '1'
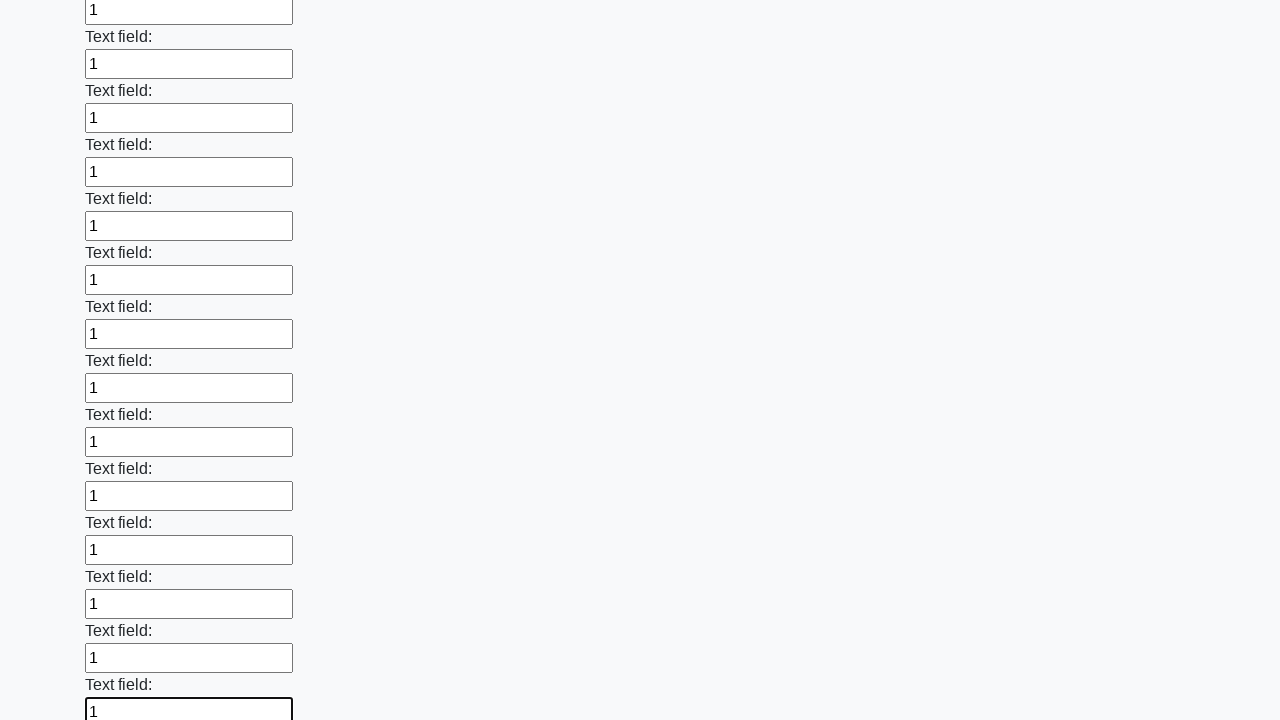

Filled an input field with '1'
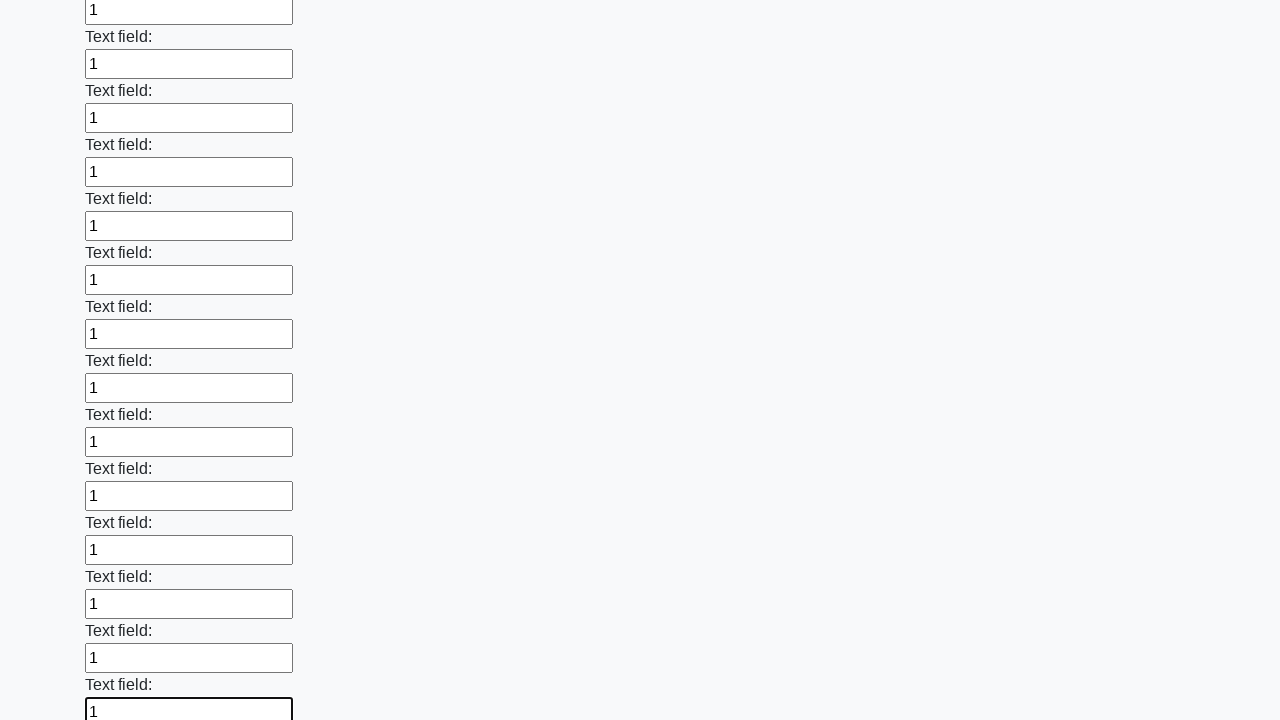

Filled an input field with '1'
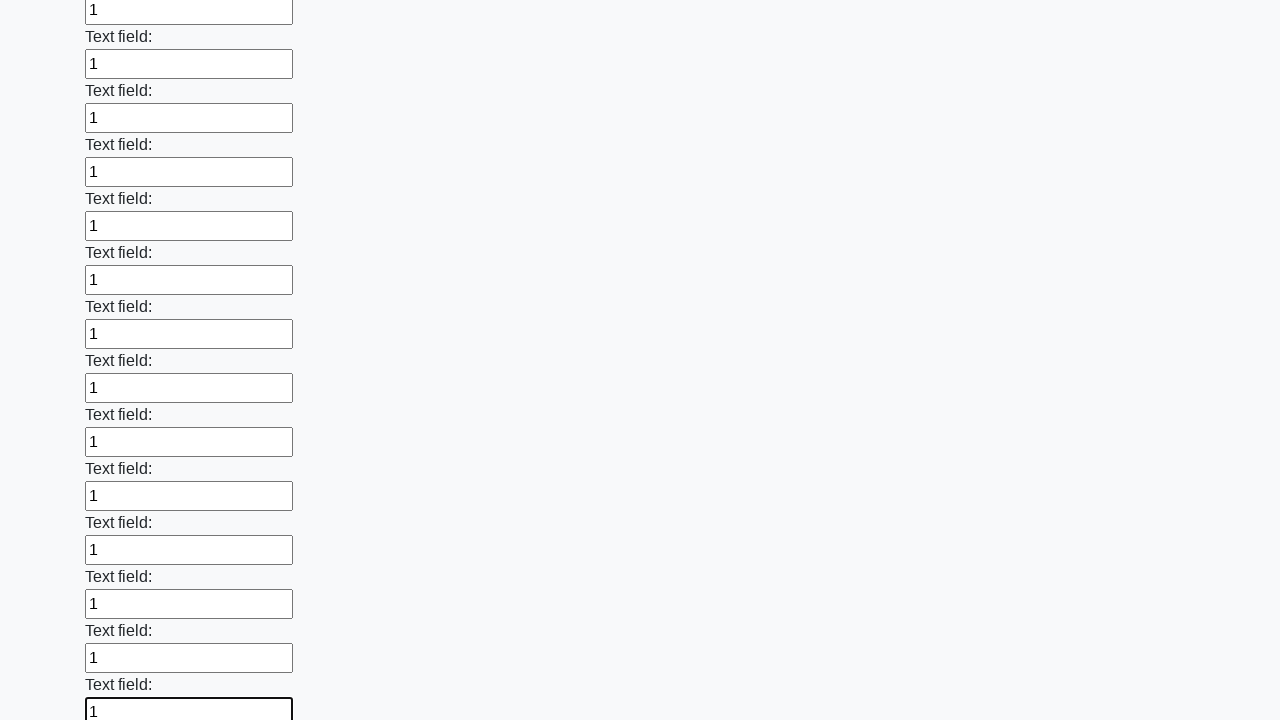

Filled an input field with '1'
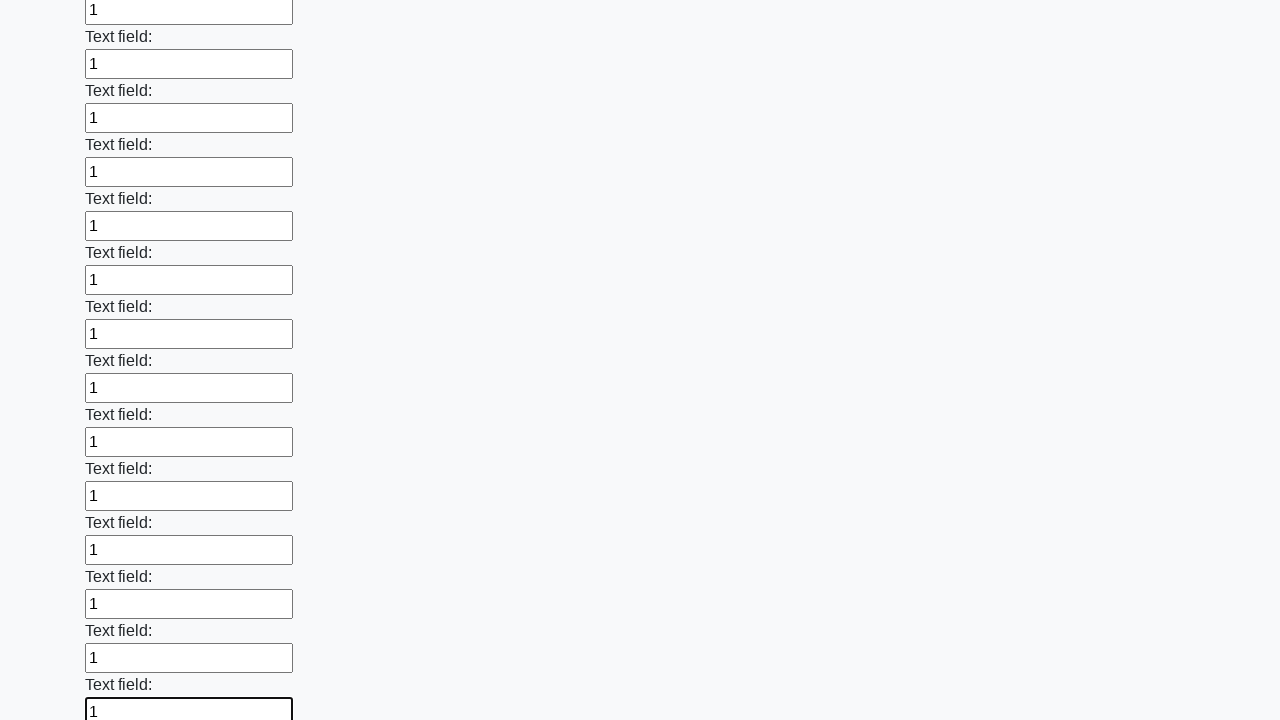

Filled an input field with '1'
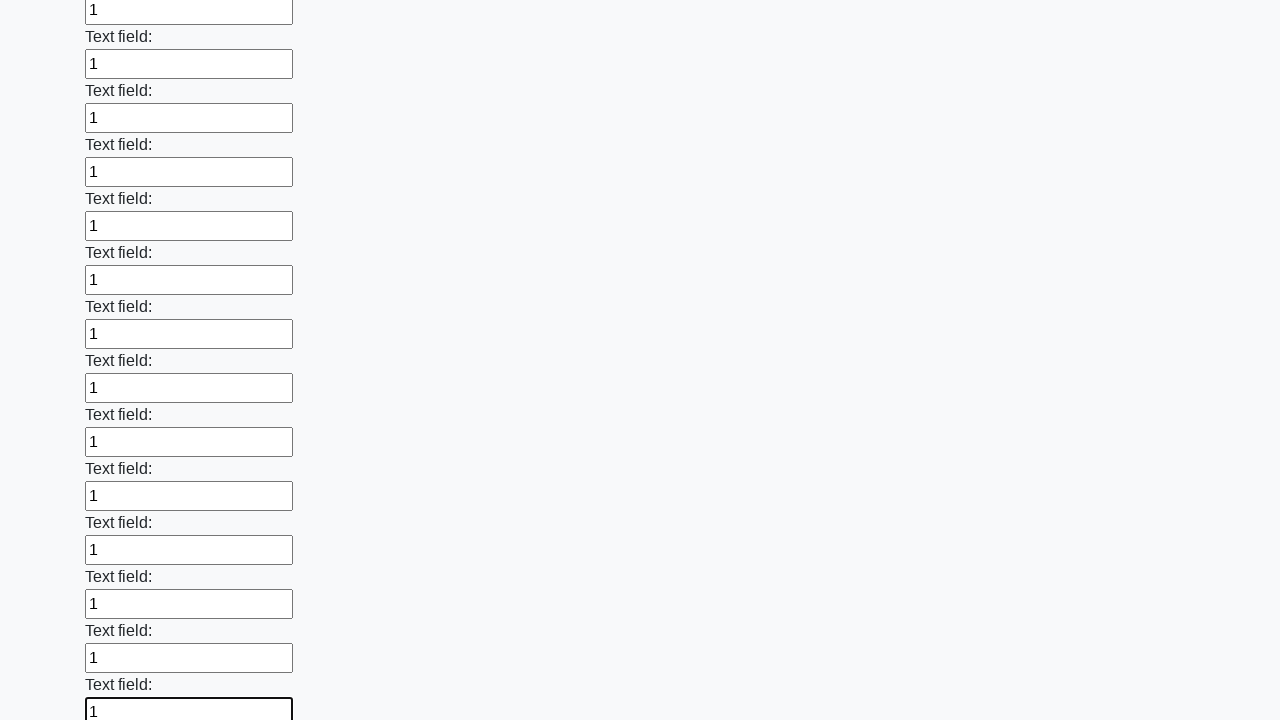

Filled an input field with '1'
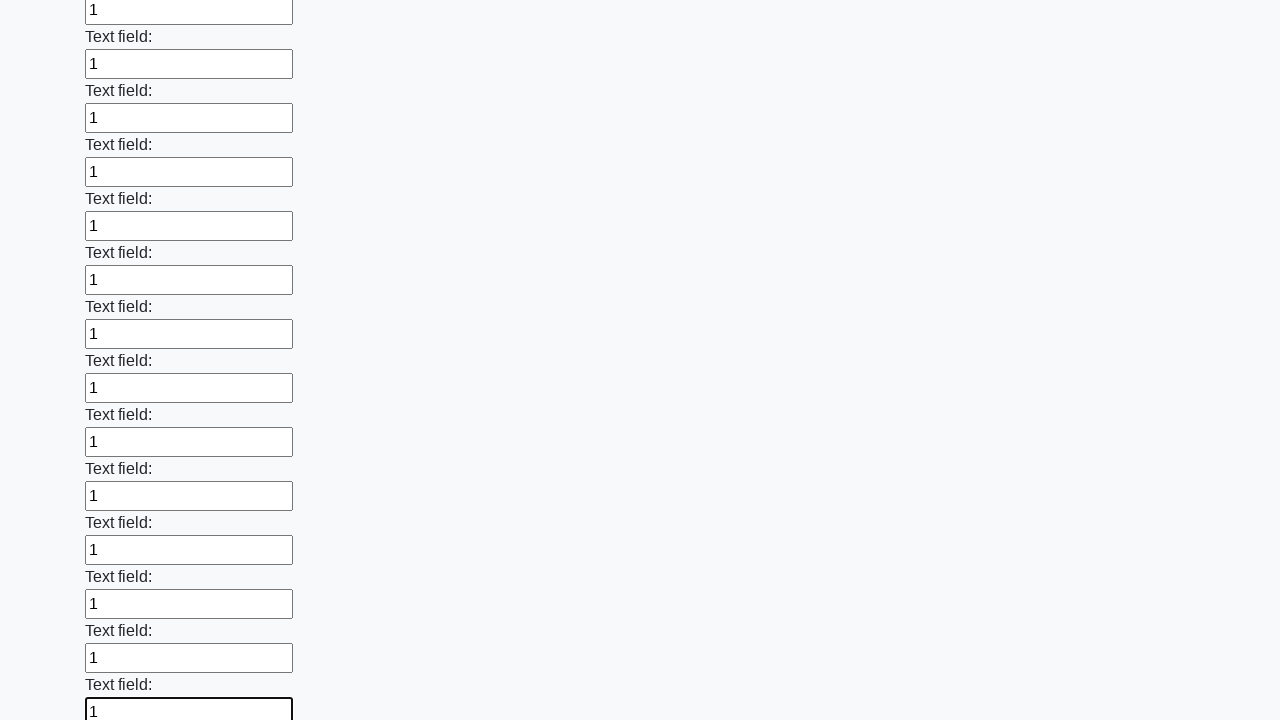

Filled an input field with '1'
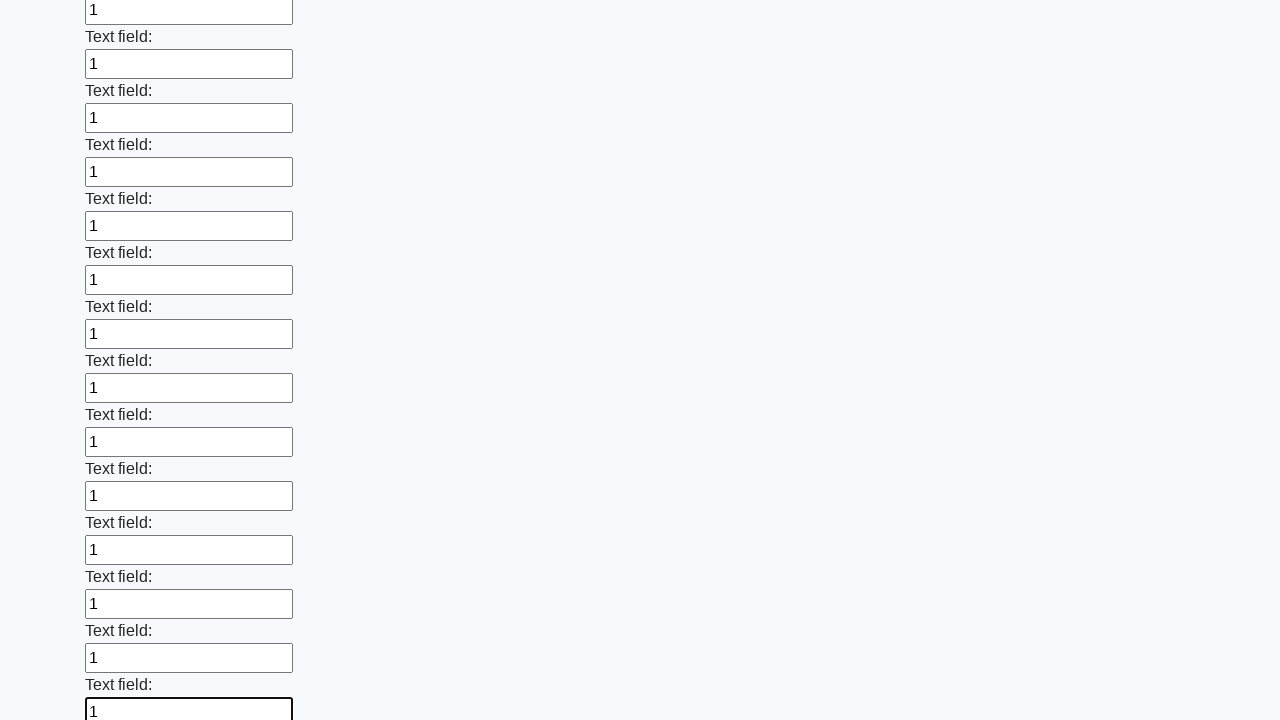

Filled an input field with '1'
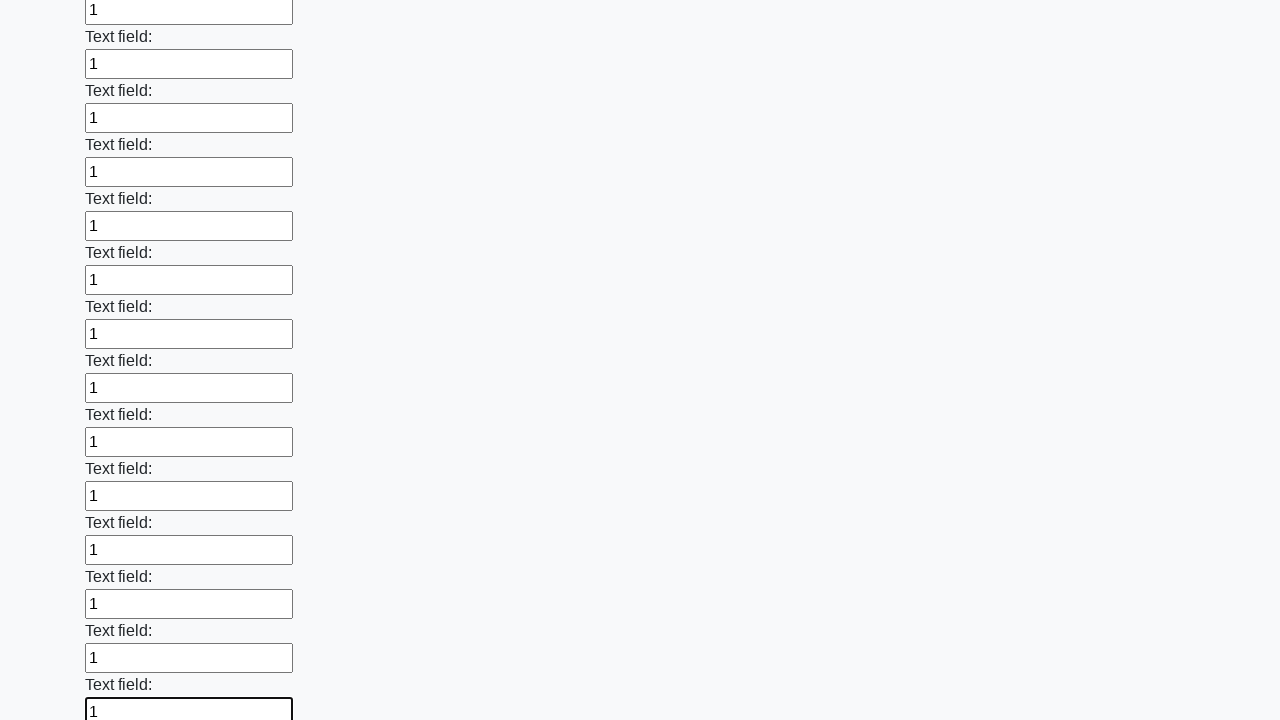

Filled an input field with '1'
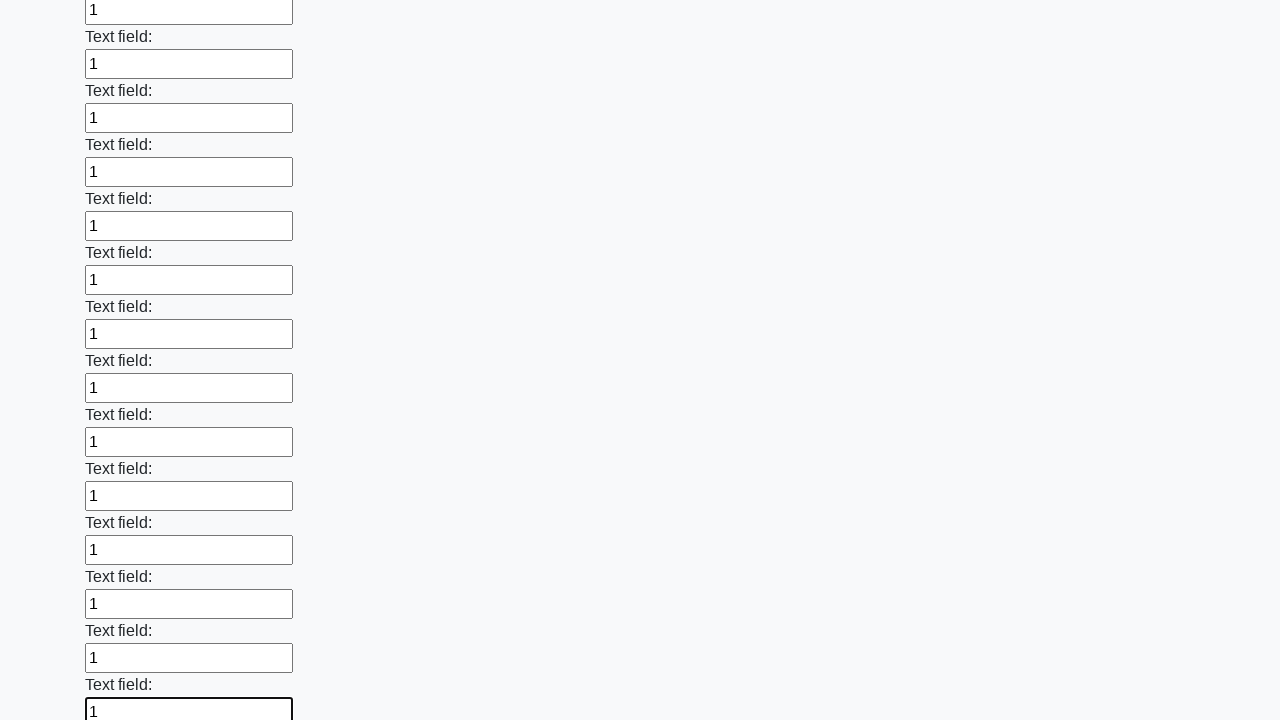

Filled an input field with '1'
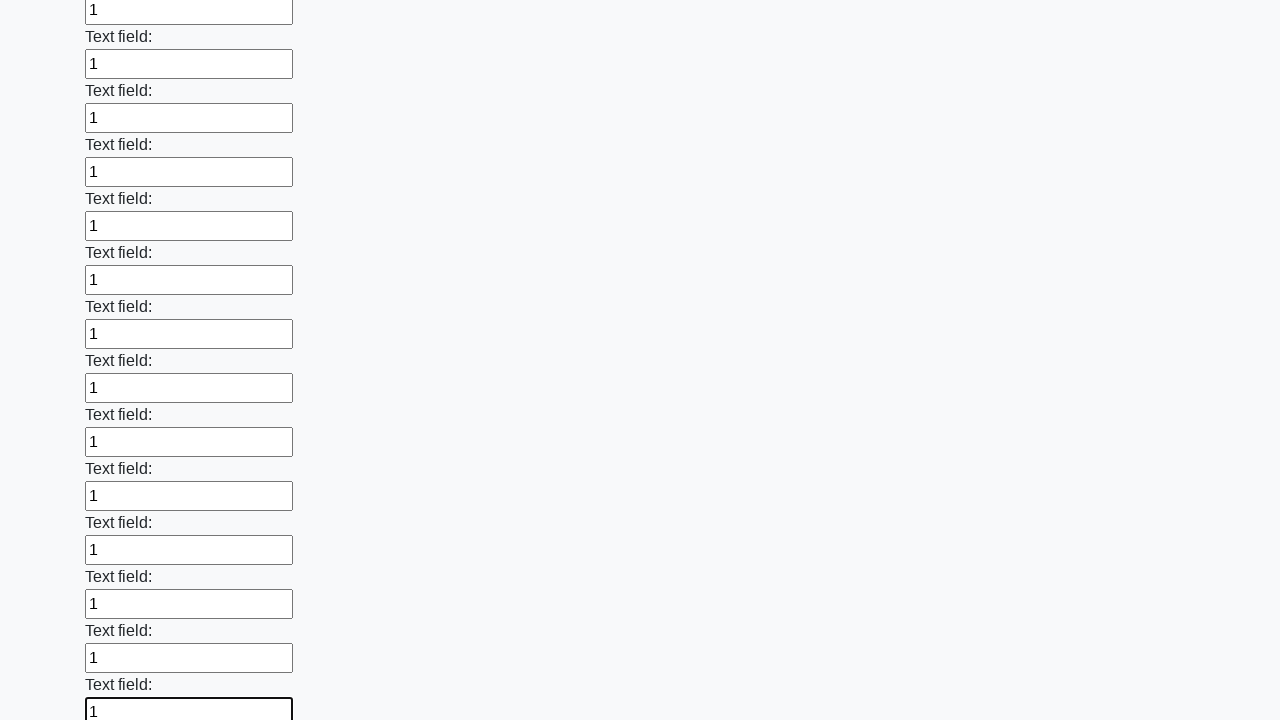

Filled an input field with '1'
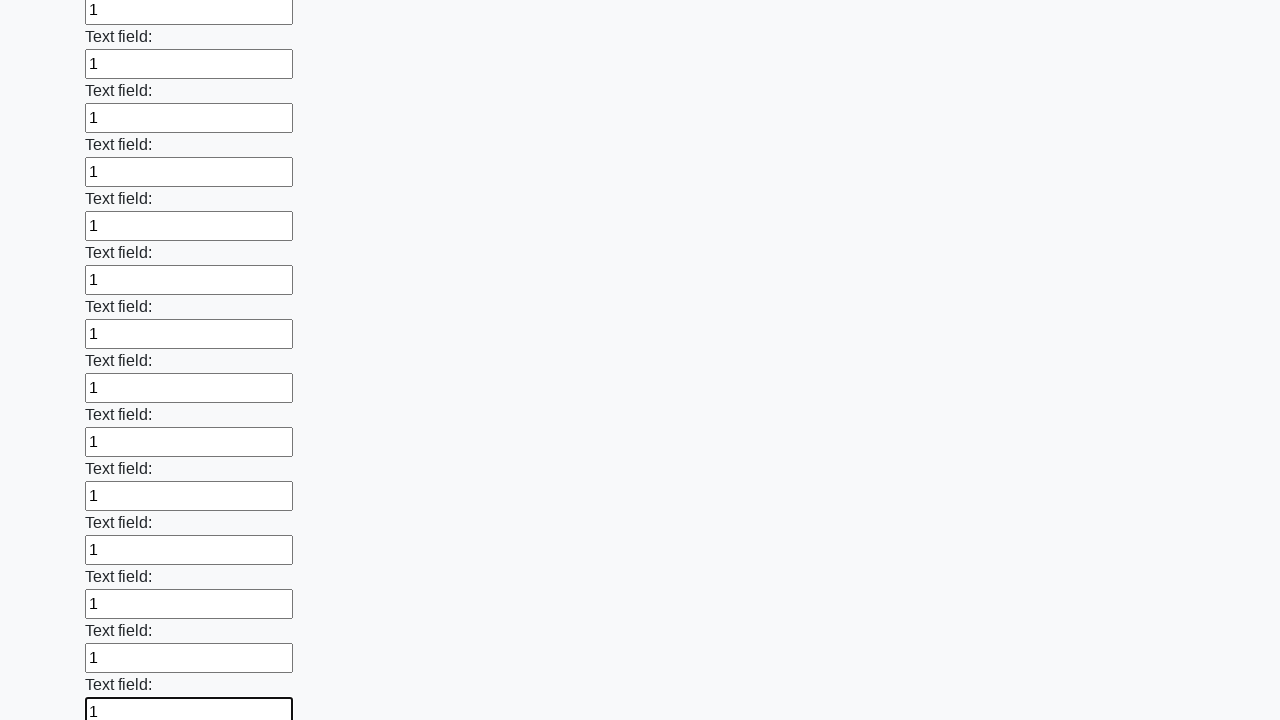

Filled an input field with '1'
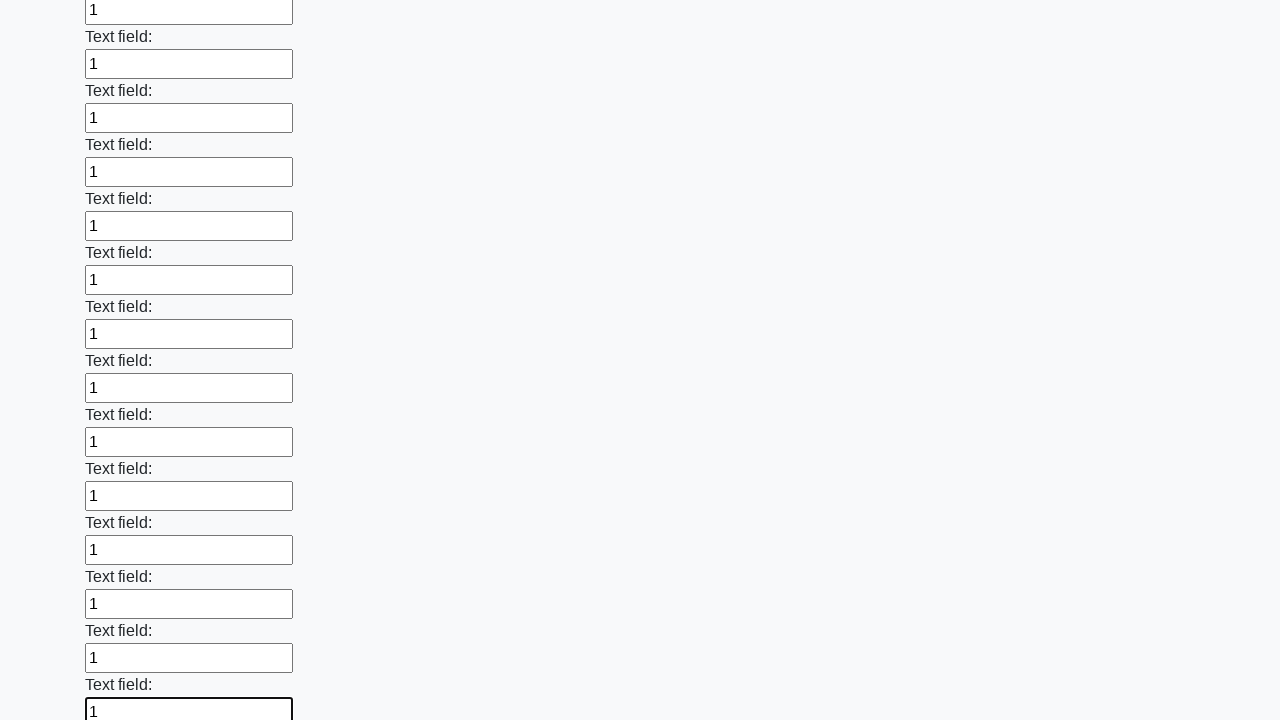

Filled an input field with '1'
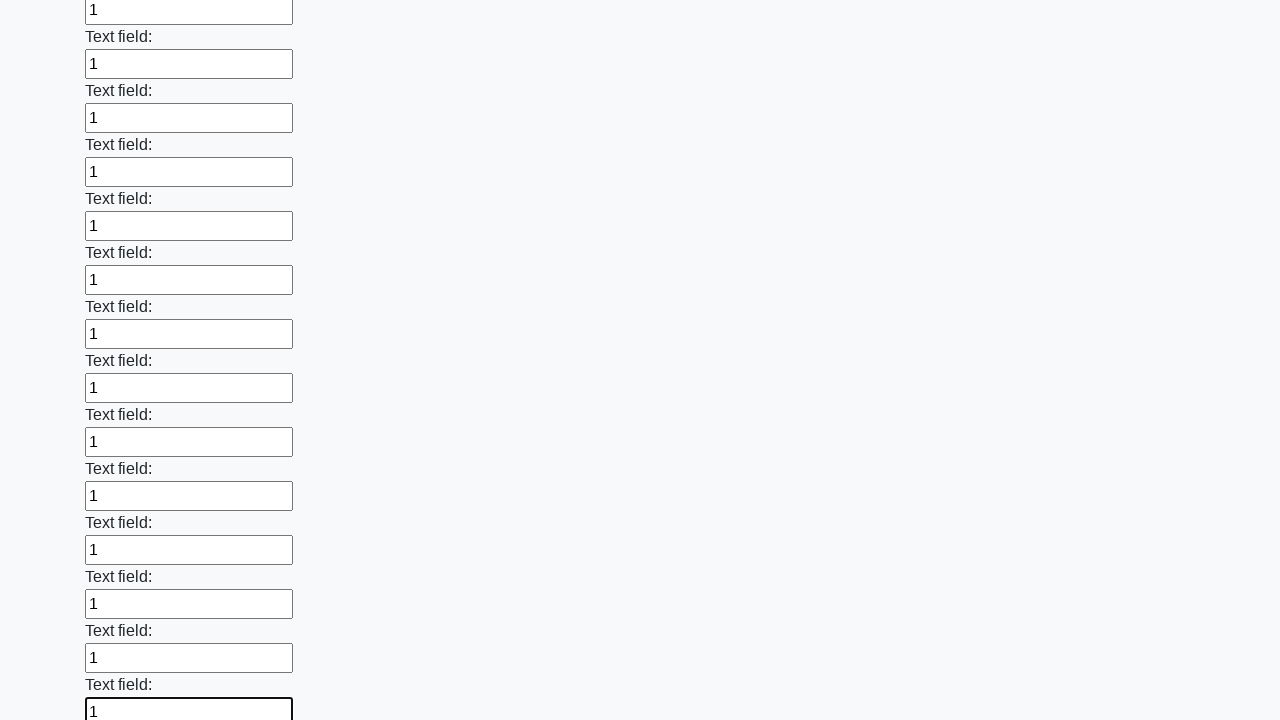

Filled an input field with '1'
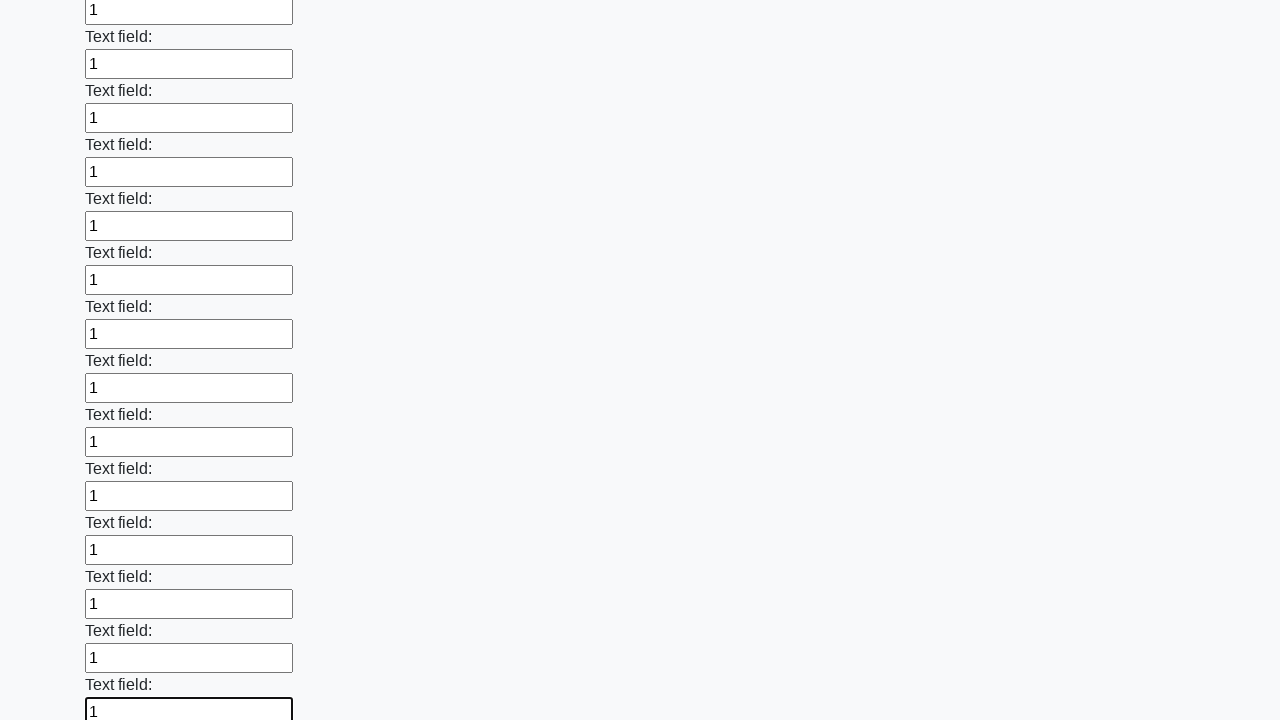

Filled an input field with '1'
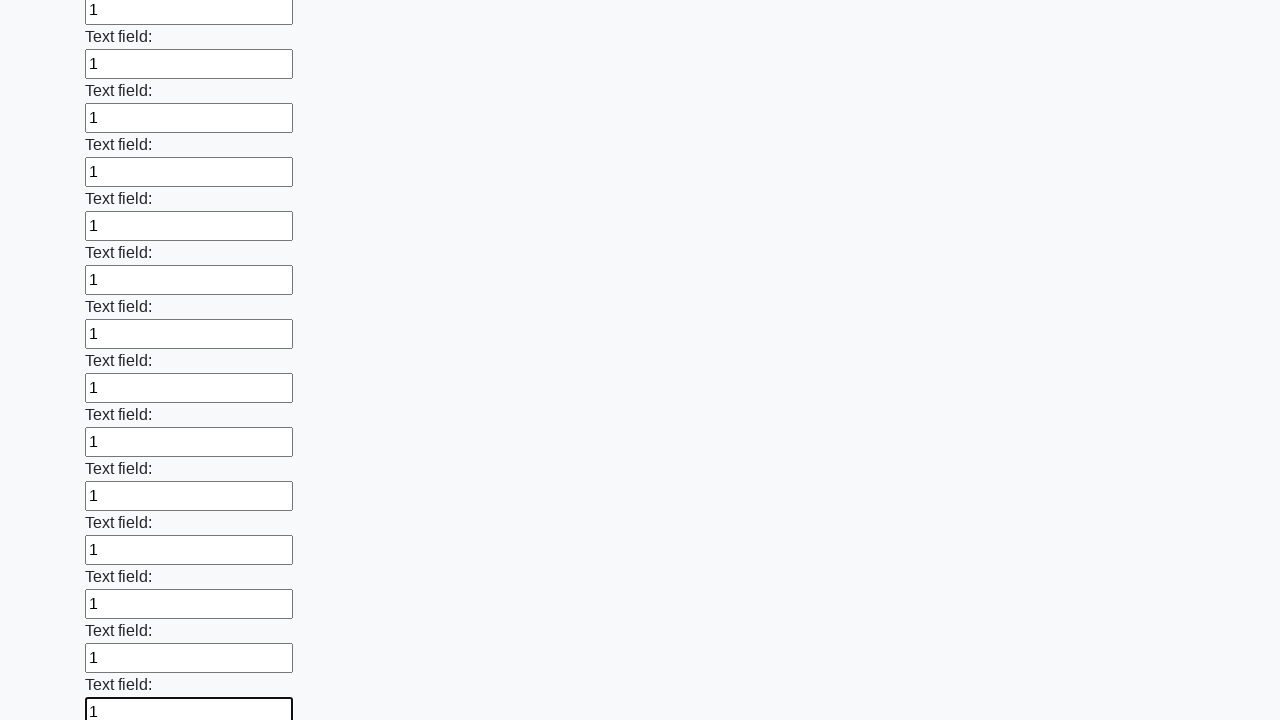

Filled an input field with '1'
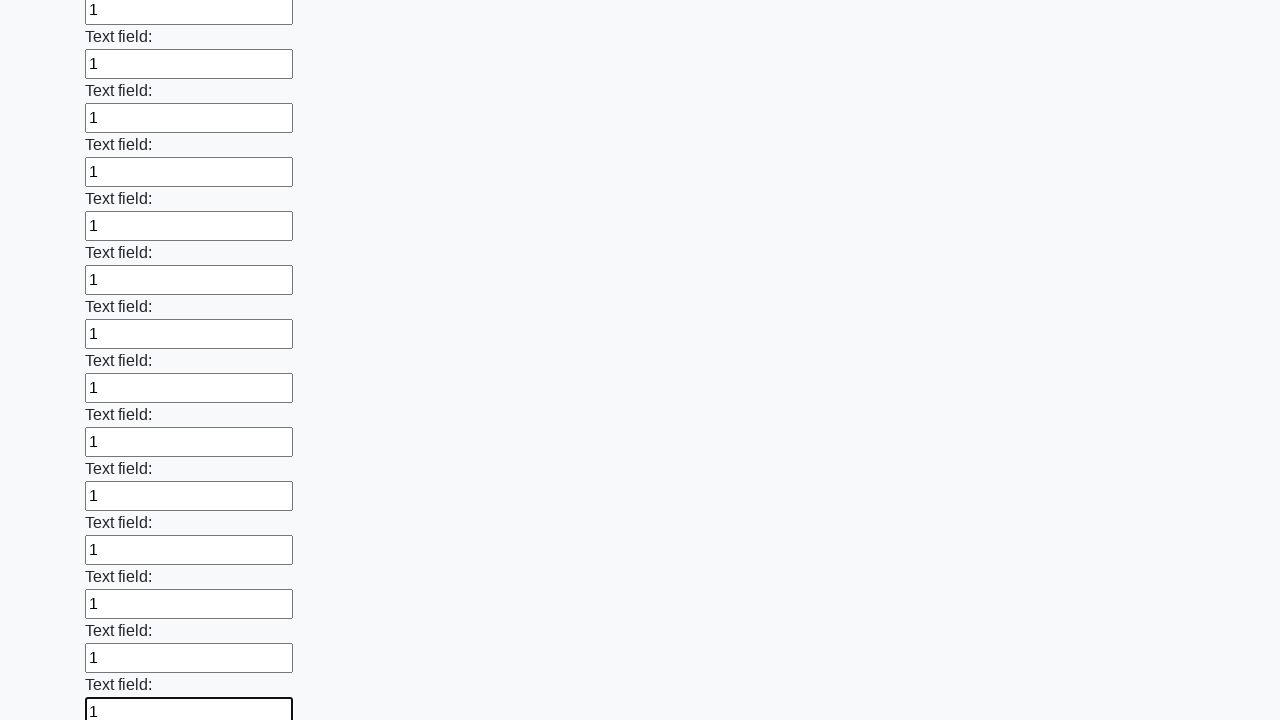

Filled an input field with '1'
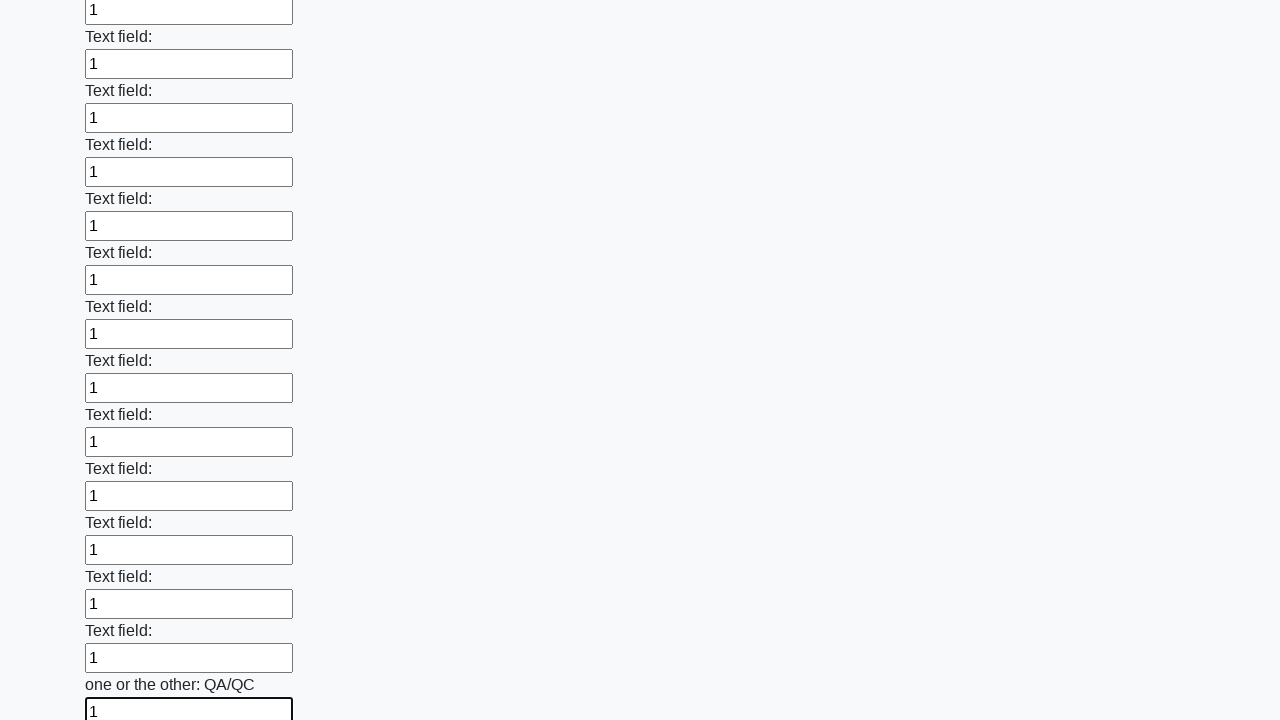

Filled an input field with '1'
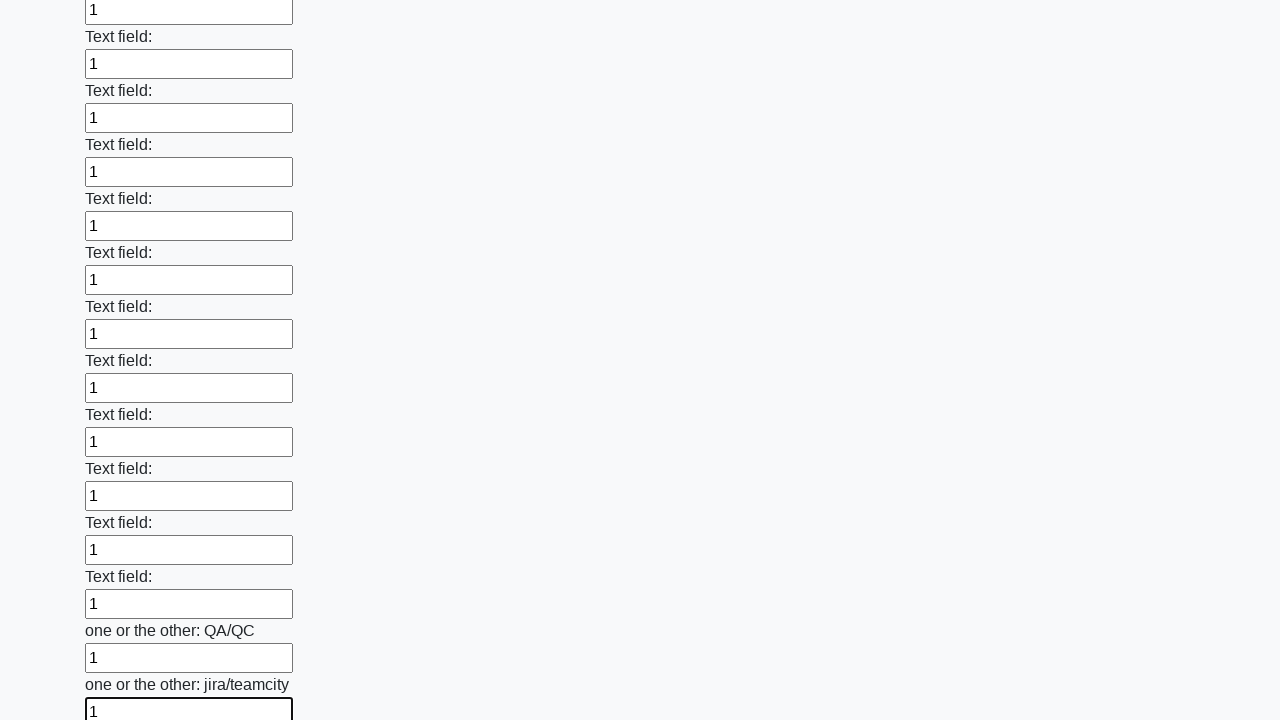

Filled an input field with '1'
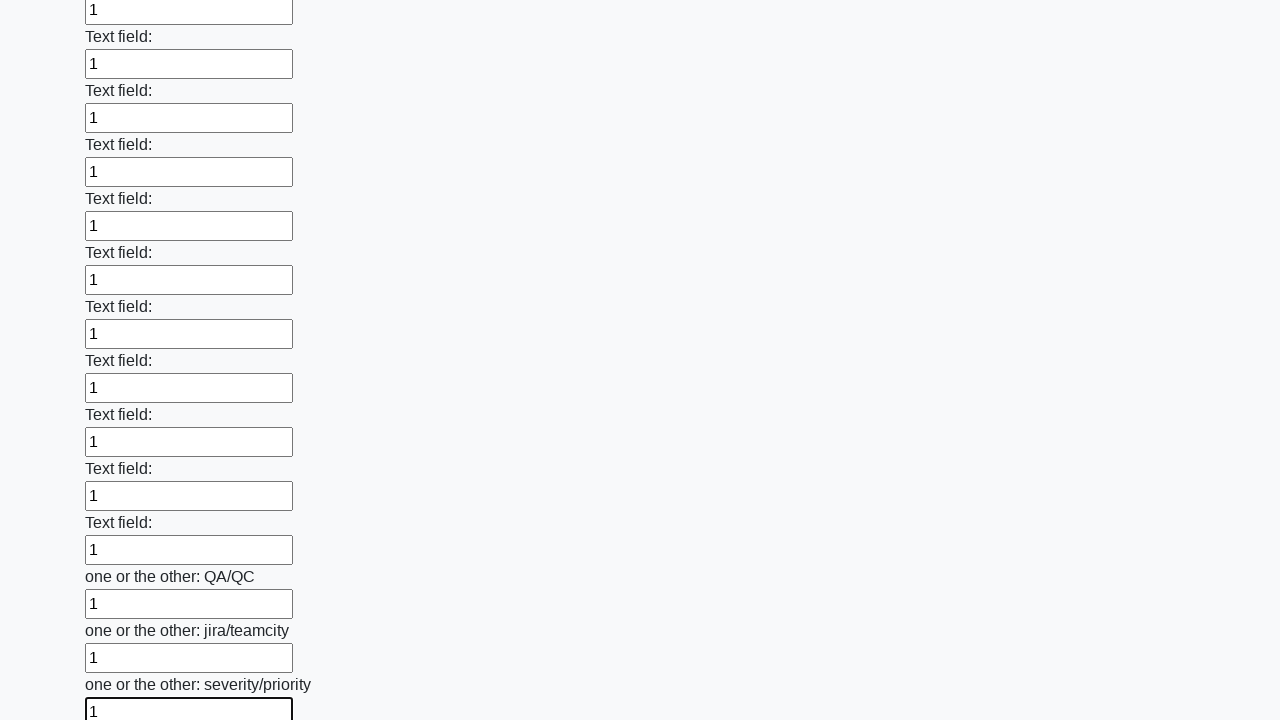

Filled an input field with '1'
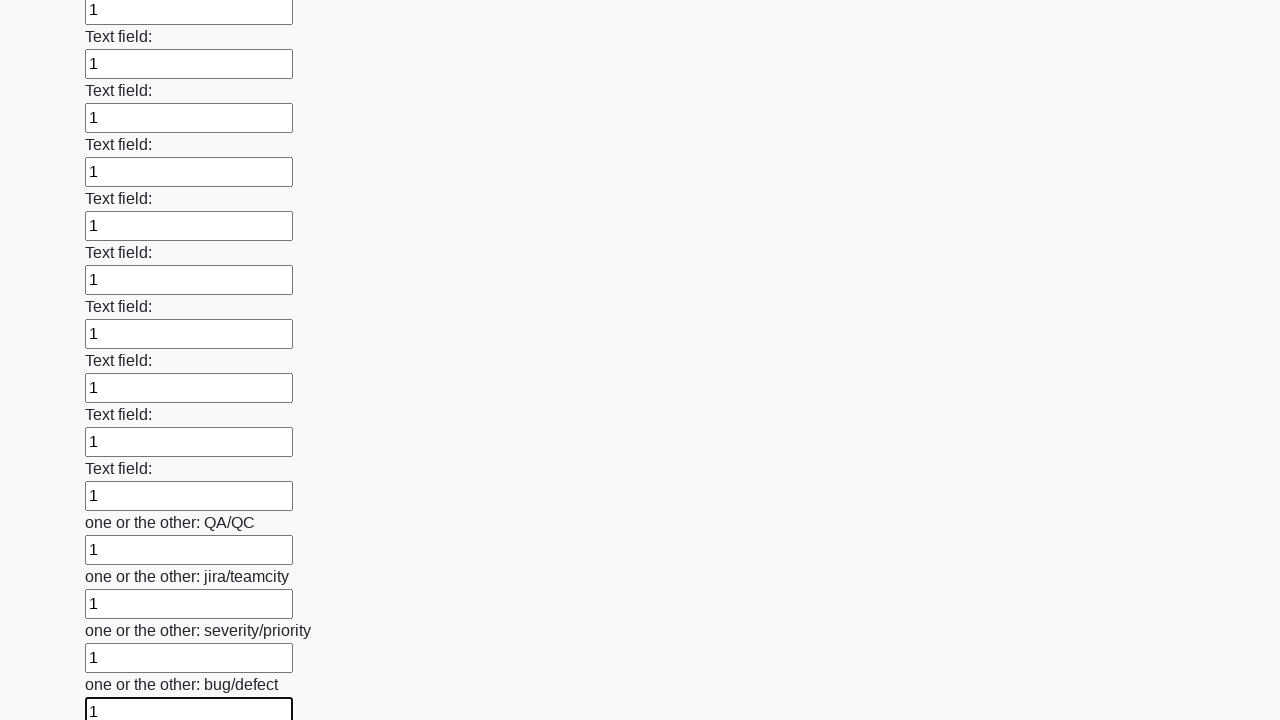

Filled an input field with '1'
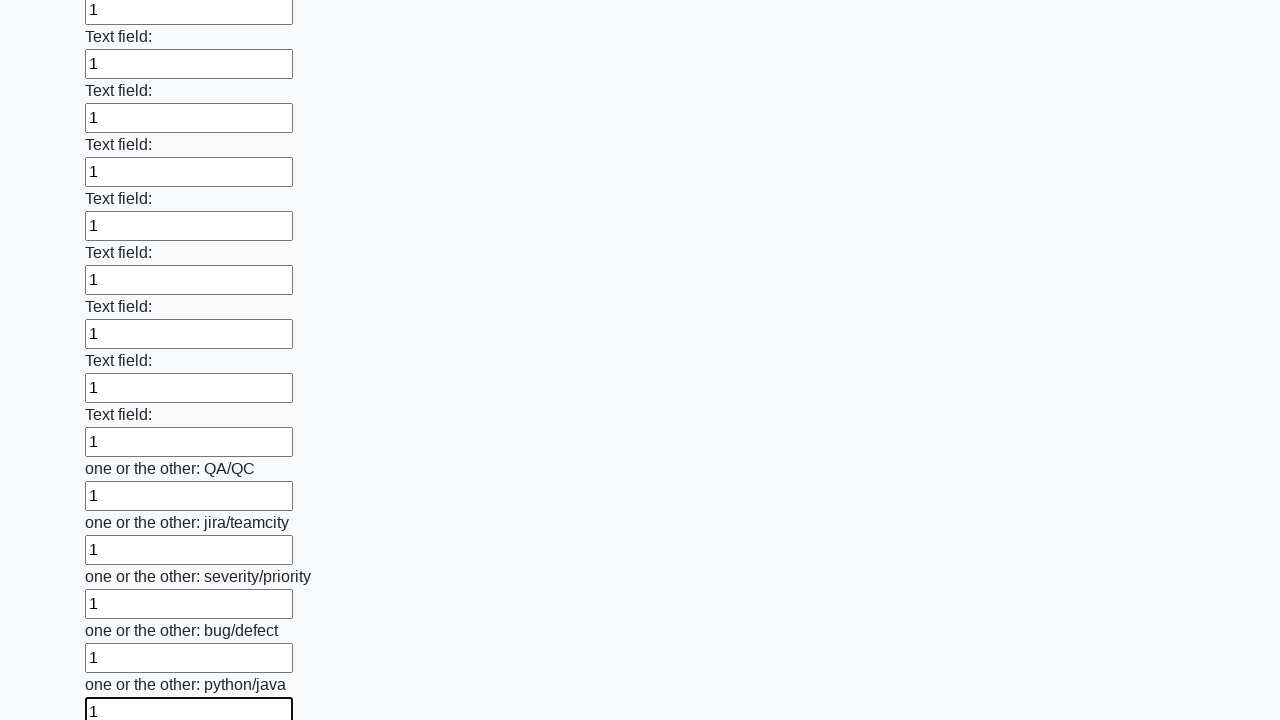

Filled an input field with '1'
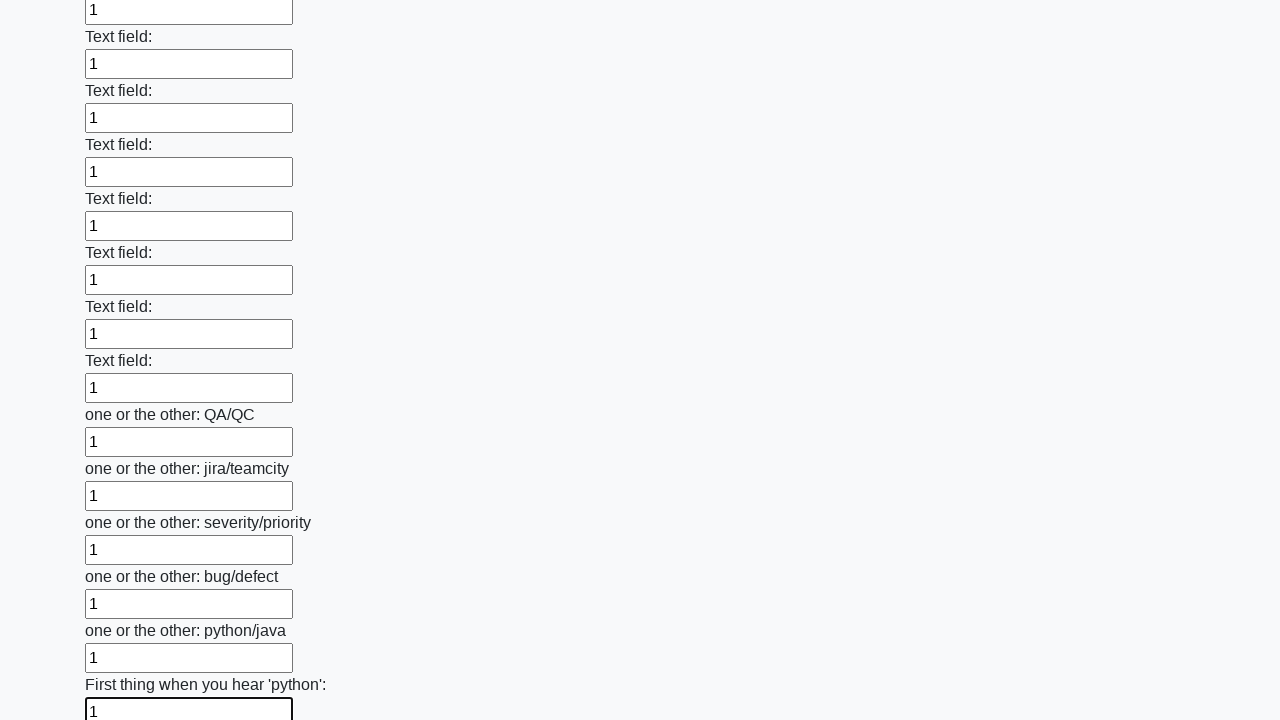

Filled an input field with '1'
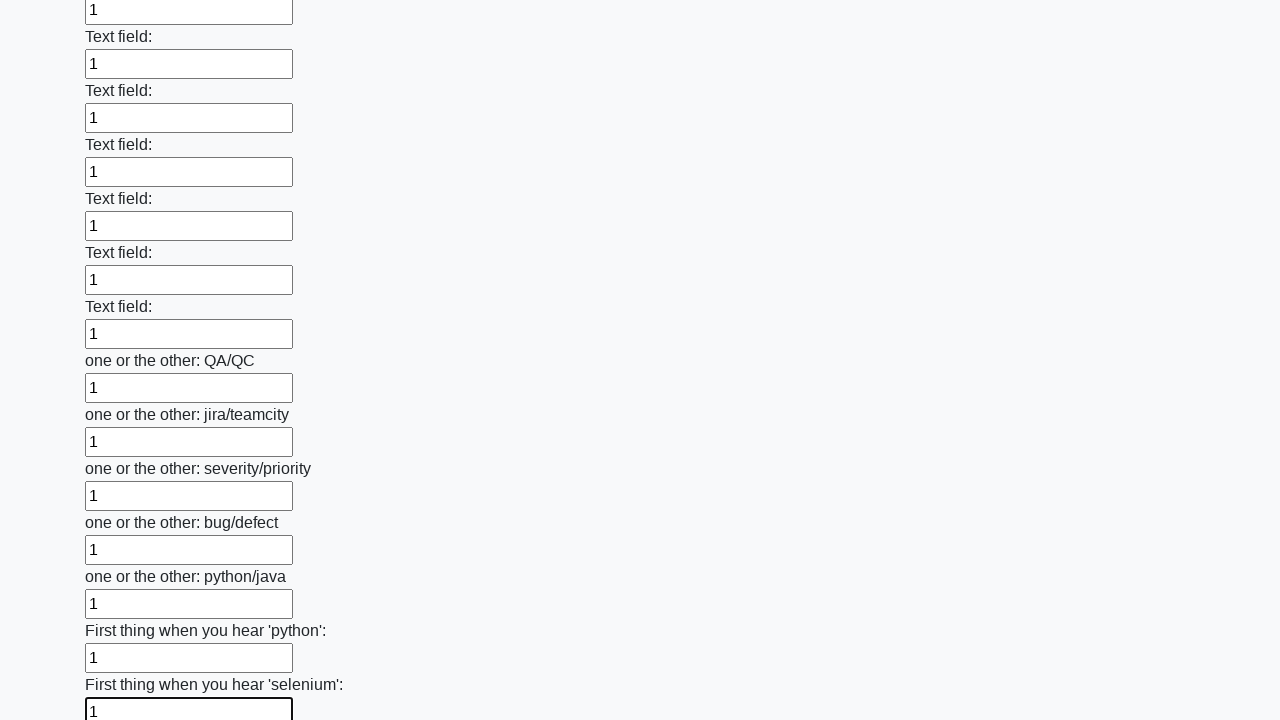

Filled an input field with '1'
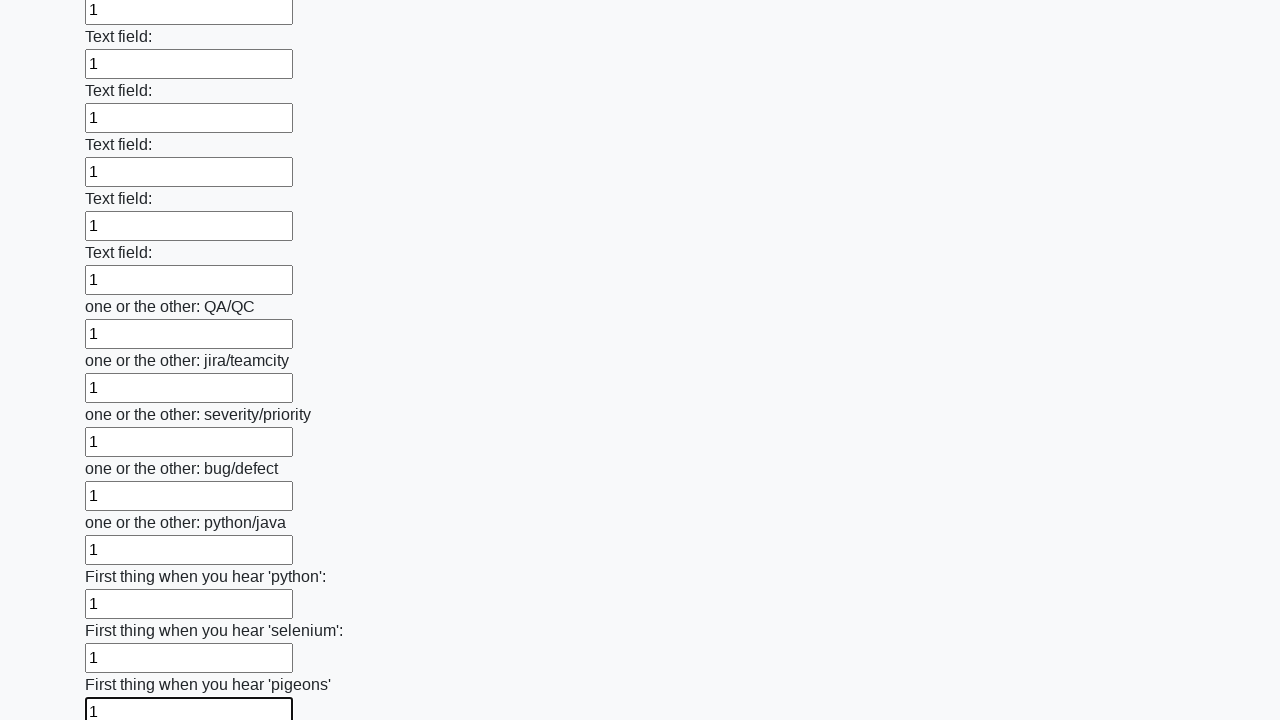

Filled an input field with '1'
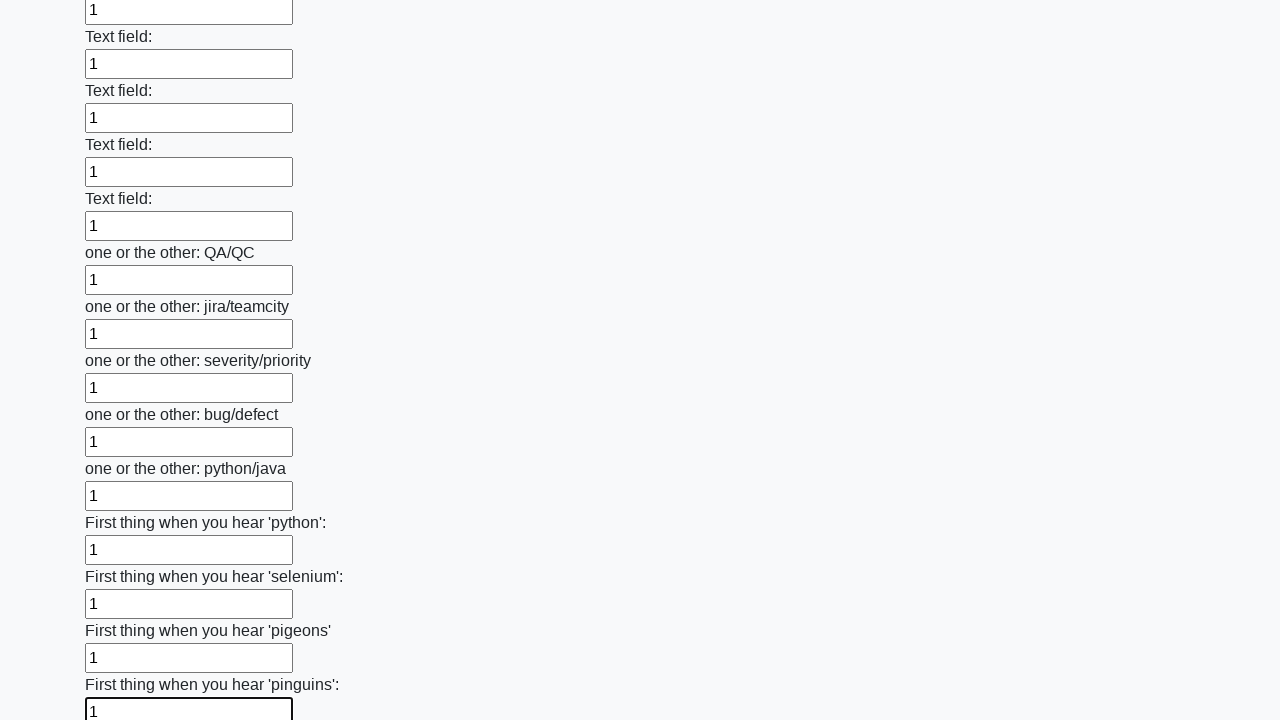

Filled an input field with '1'
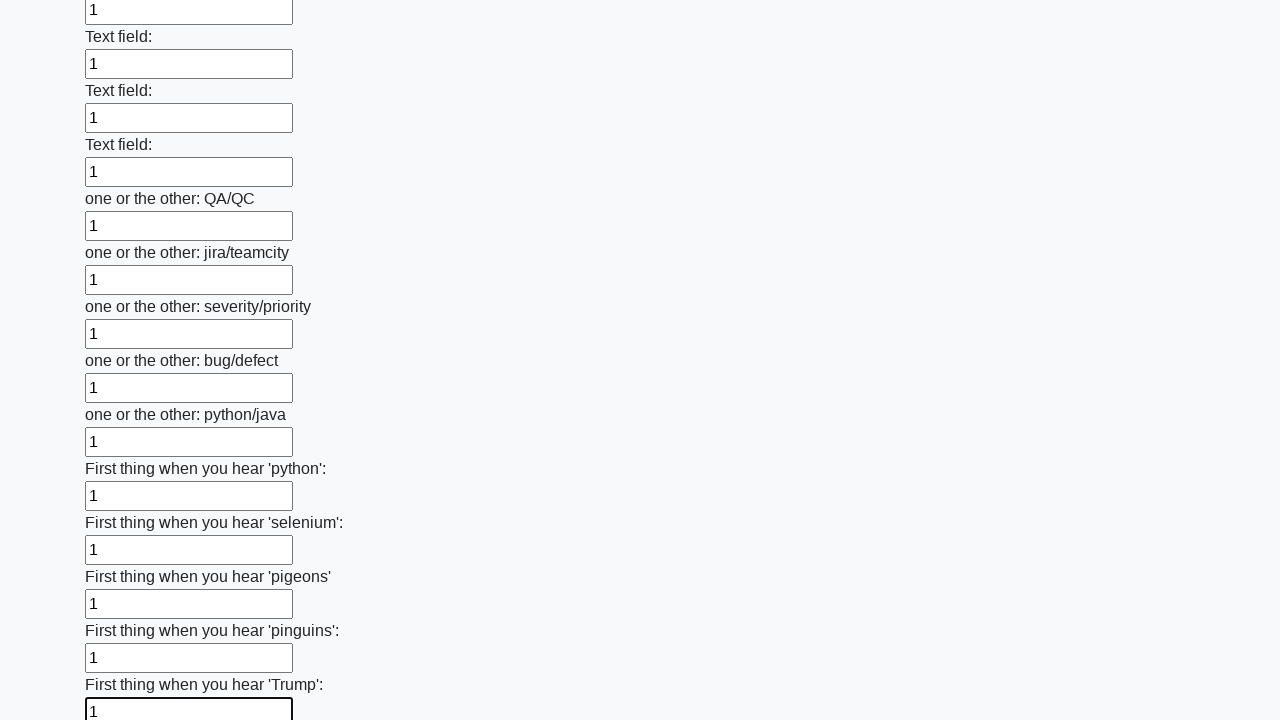

Filled an input field with '1'
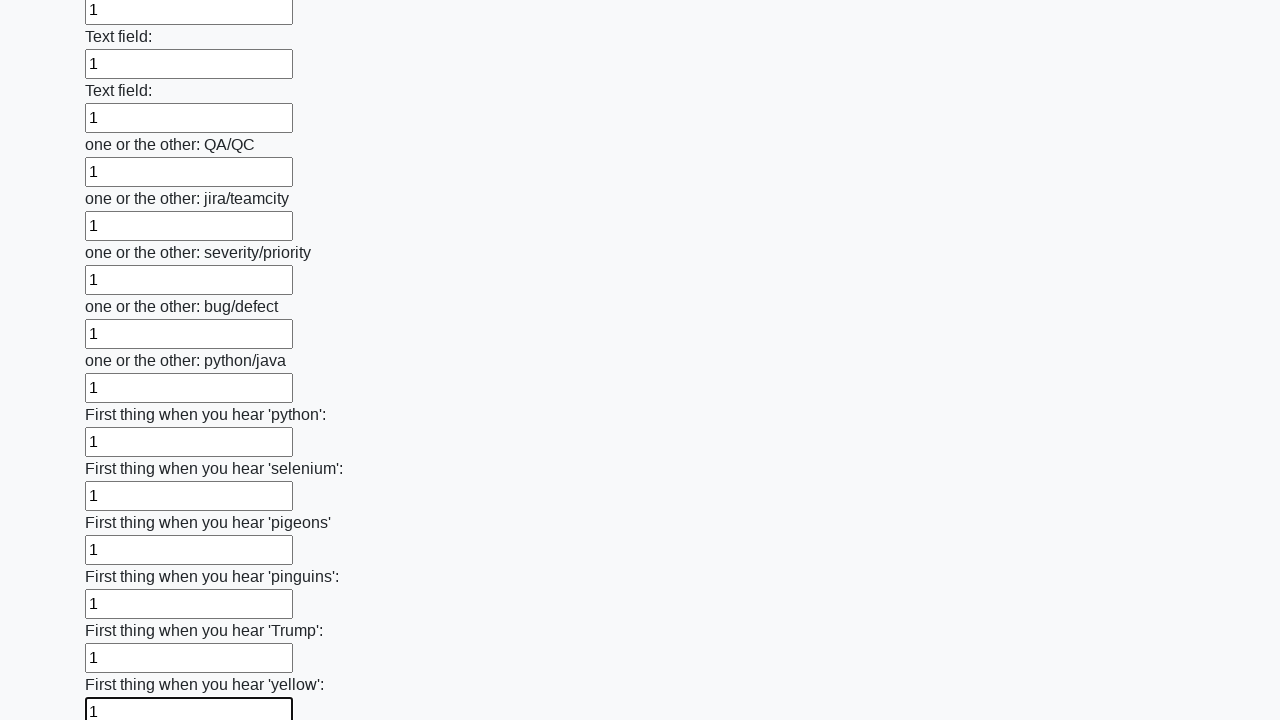

Filled an input field with '1'
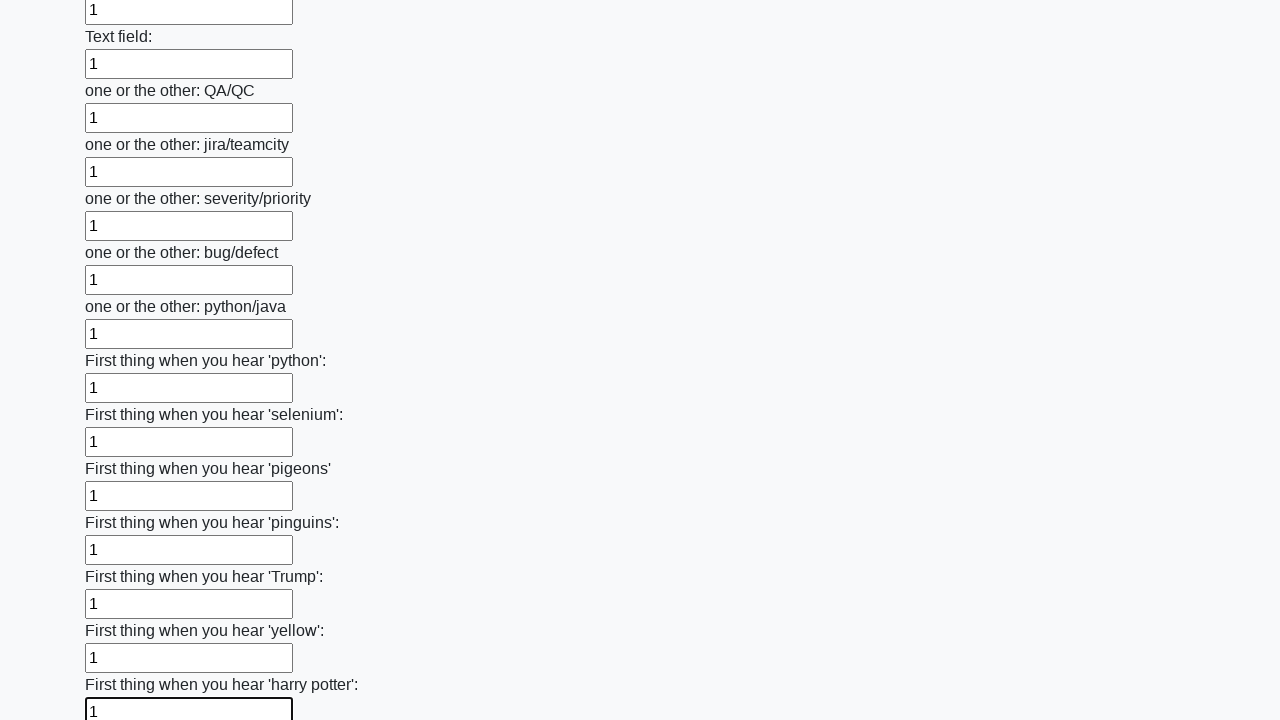

Filled an input field with '1'
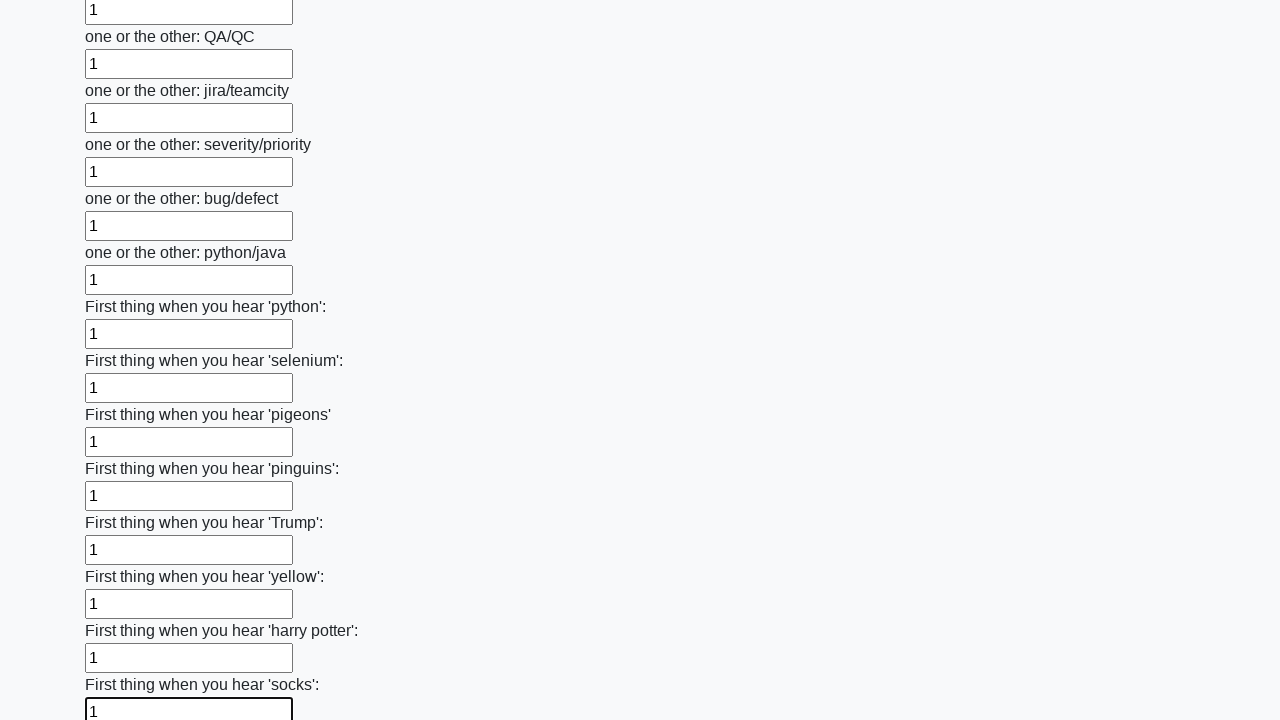

Clicked submit button to submit the form at (123, 611) on button.btn
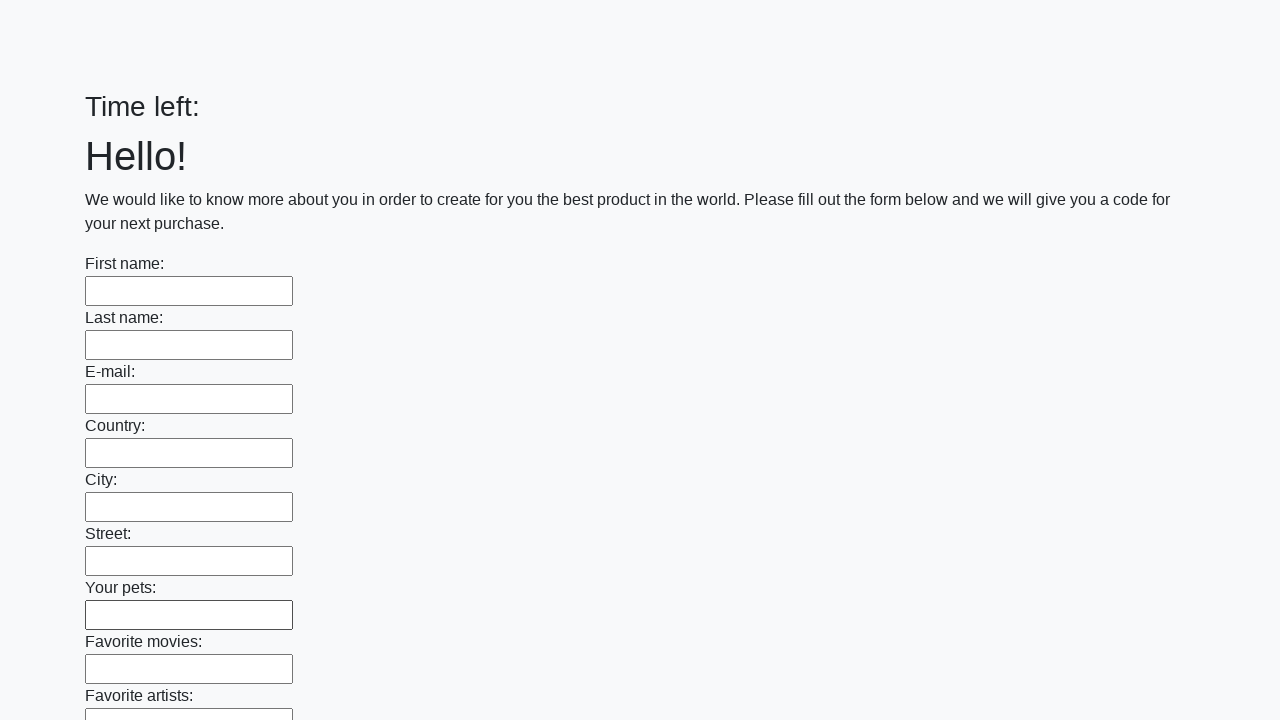

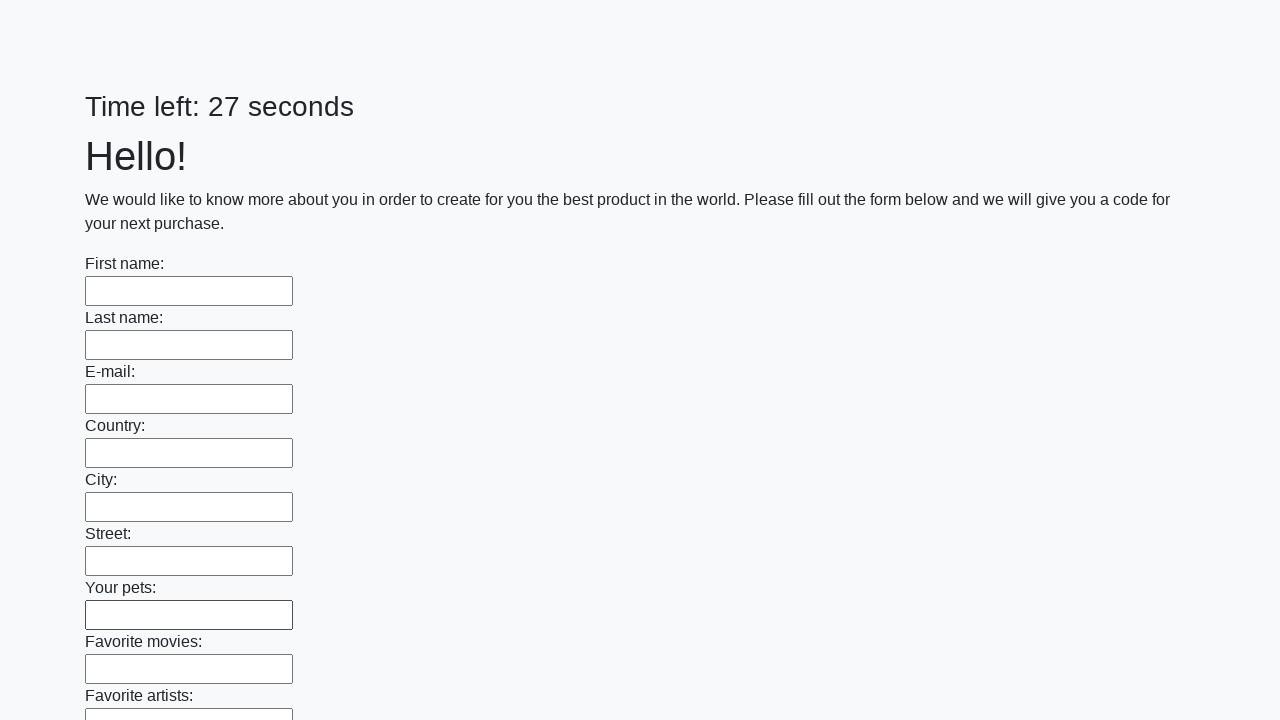